Automates a virtual BJT Common Emitter input characteristics experiment by manipulating base and collector sliders, taking multiple readings, and plotting a graph.

Starting URL: http://vlabs.iitkgp.ernet.in/be/exp11/bjtcein_ver1.html

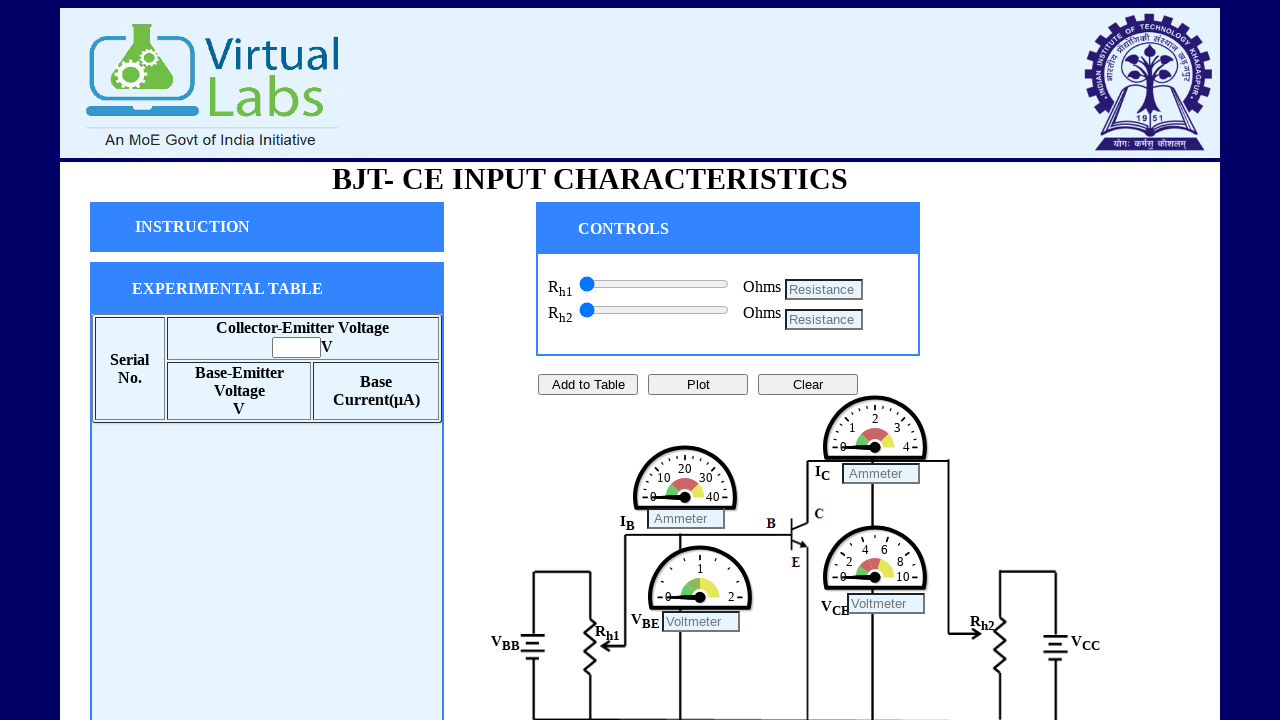

Waited for base slider to load on BJT CE input characteristics page
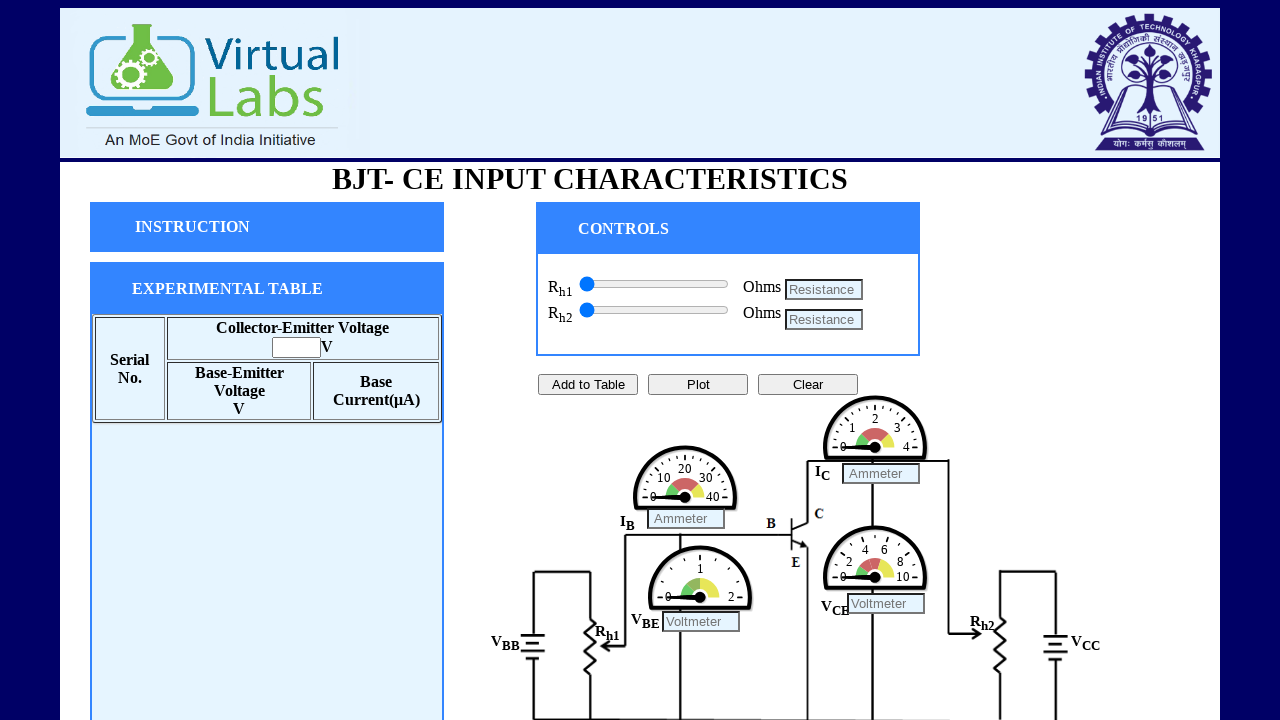

Moved collector slider right on xpath=//*[@id="collector_r"]
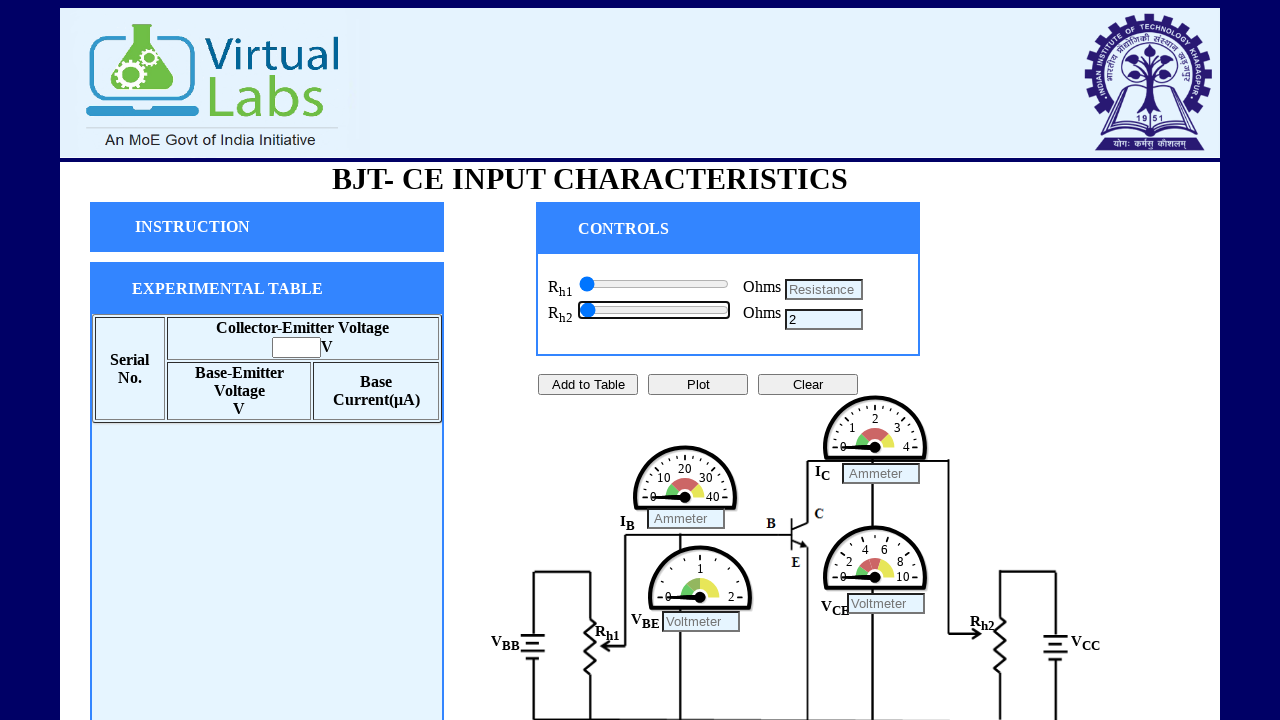

Moved collector slider right on xpath=//*[@id="collector_r"]
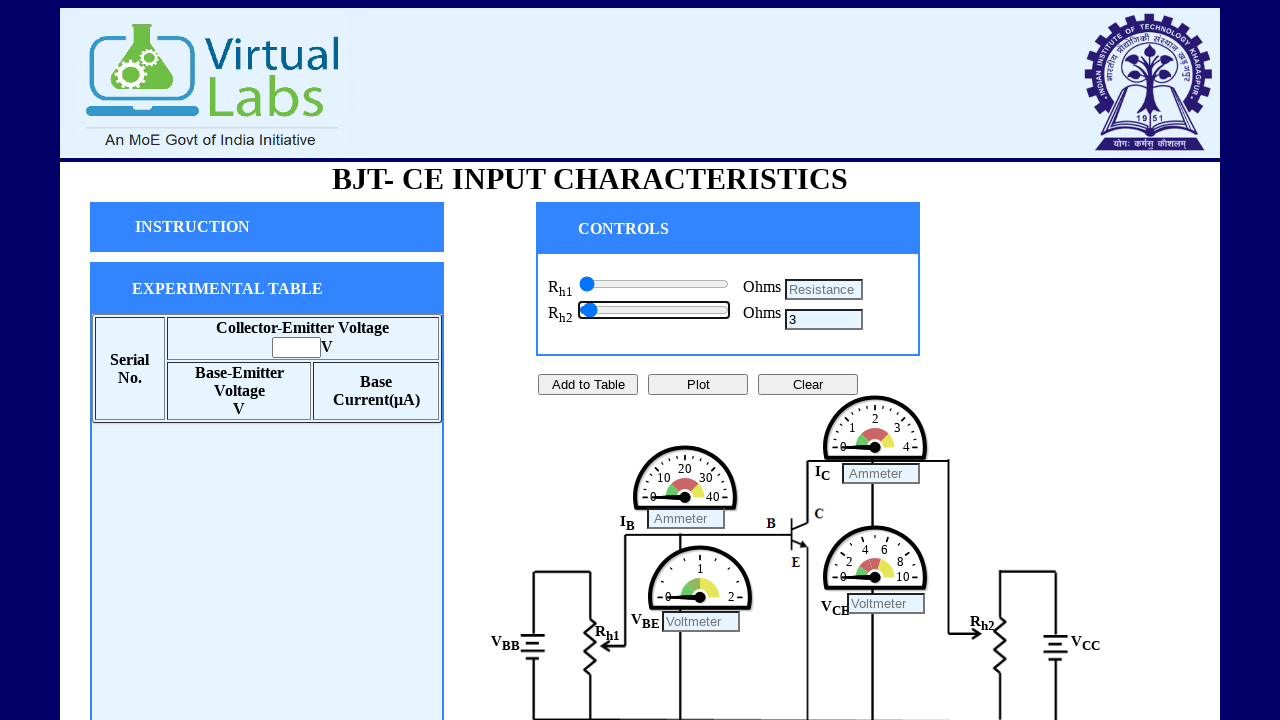

Moved collector slider right on xpath=//*[@id="collector_r"]
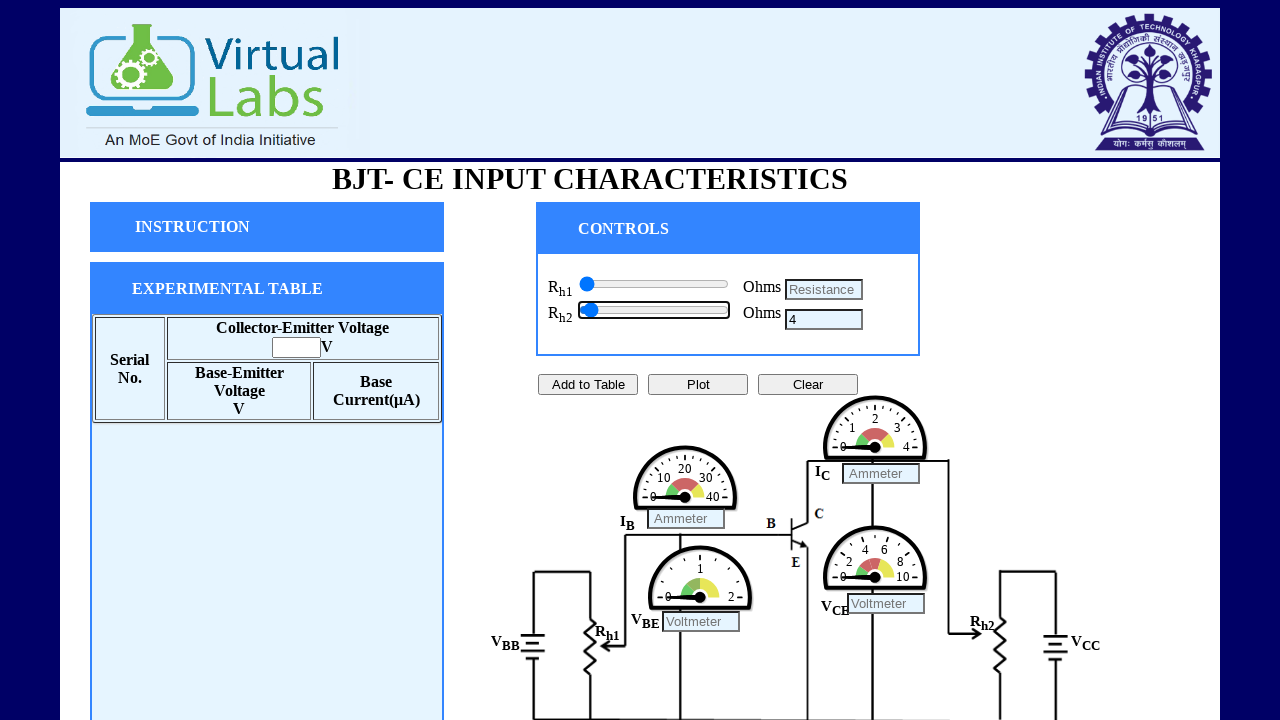

Moved collector slider right on xpath=//*[@id="collector_r"]
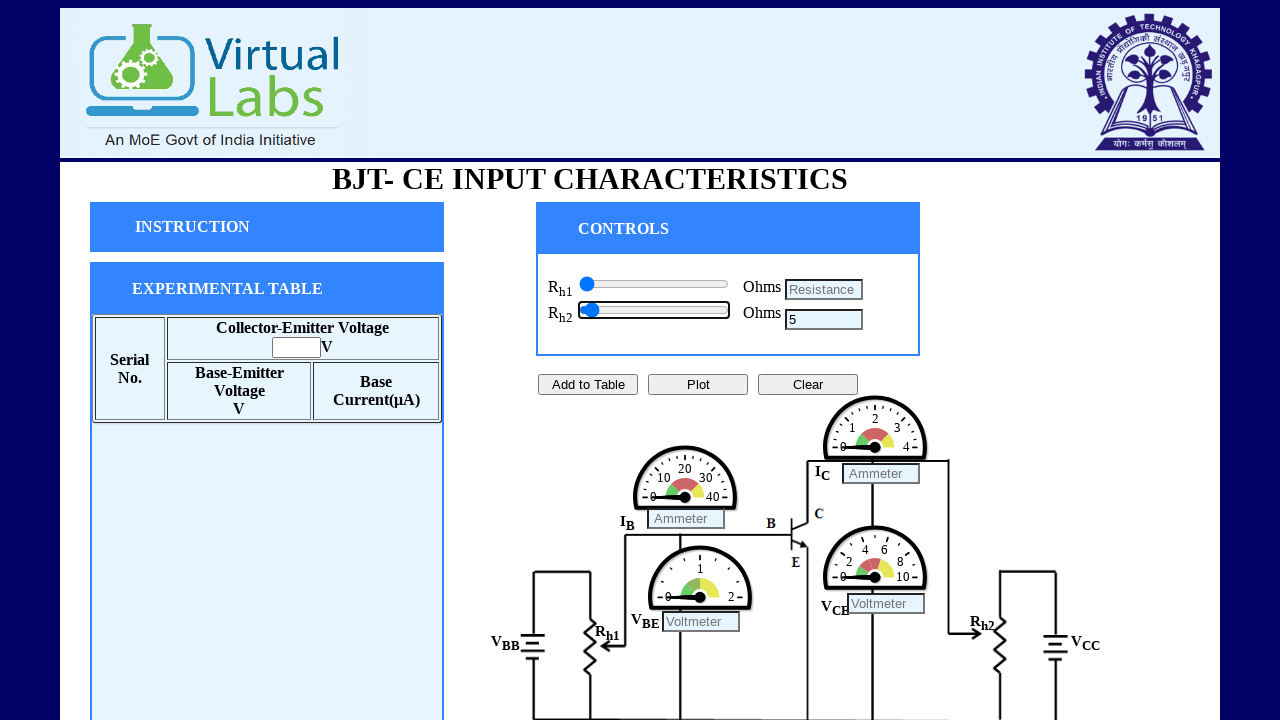

Moved collector slider right on xpath=//*[@id="collector_r"]
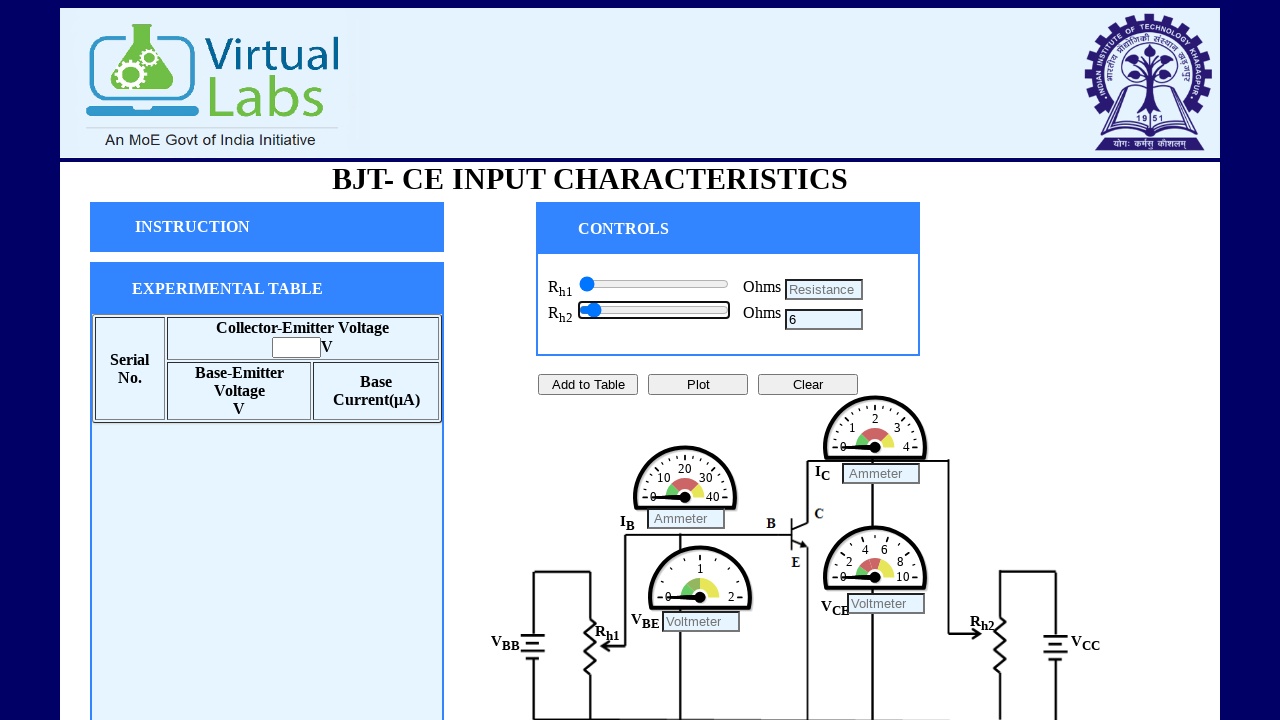

Moved collector slider right on xpath=//*[@id="collector_r"]
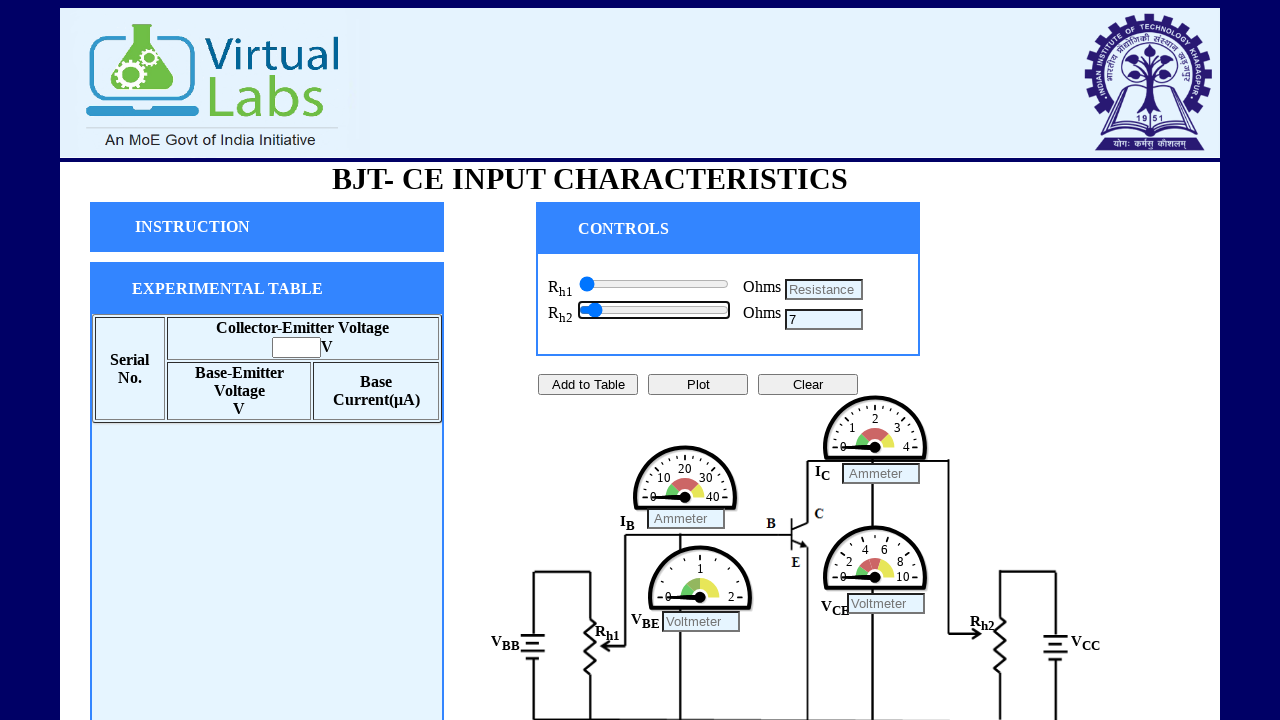

Moved collector slider right on xpath=//*[@id="collector_r"]
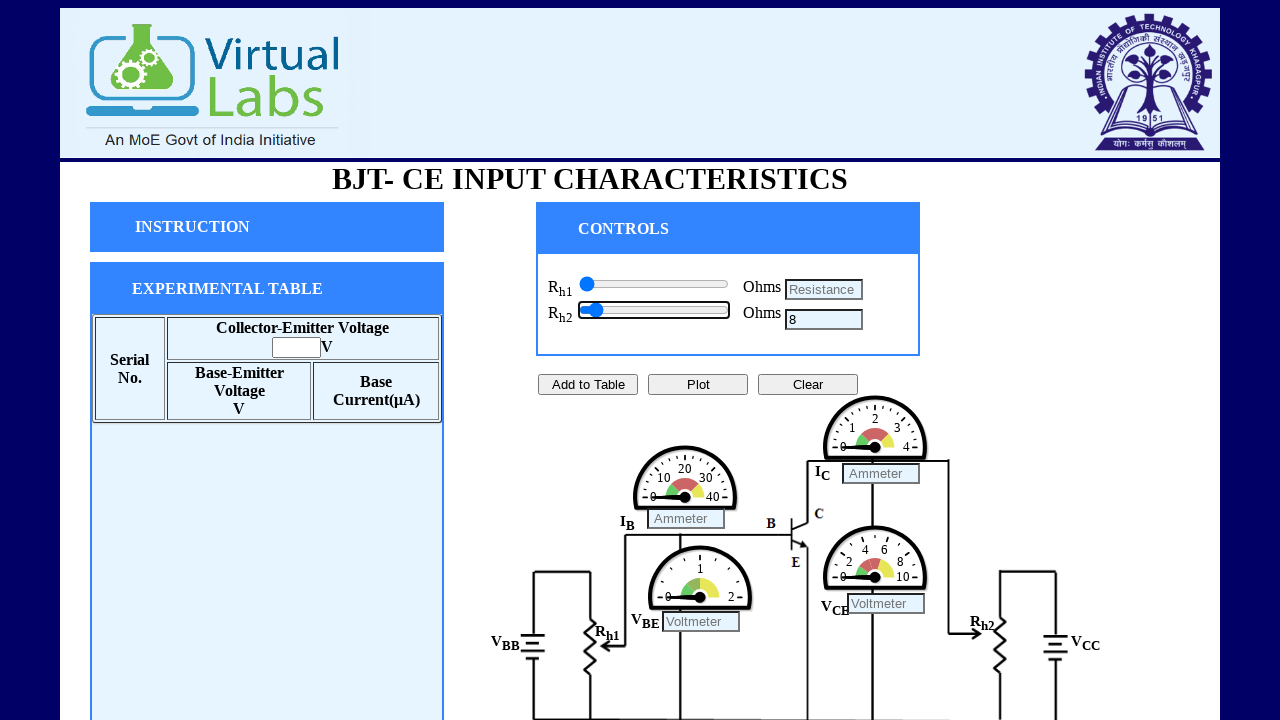

Moved collector slider right on xpath=//*[@id="collector_r"]
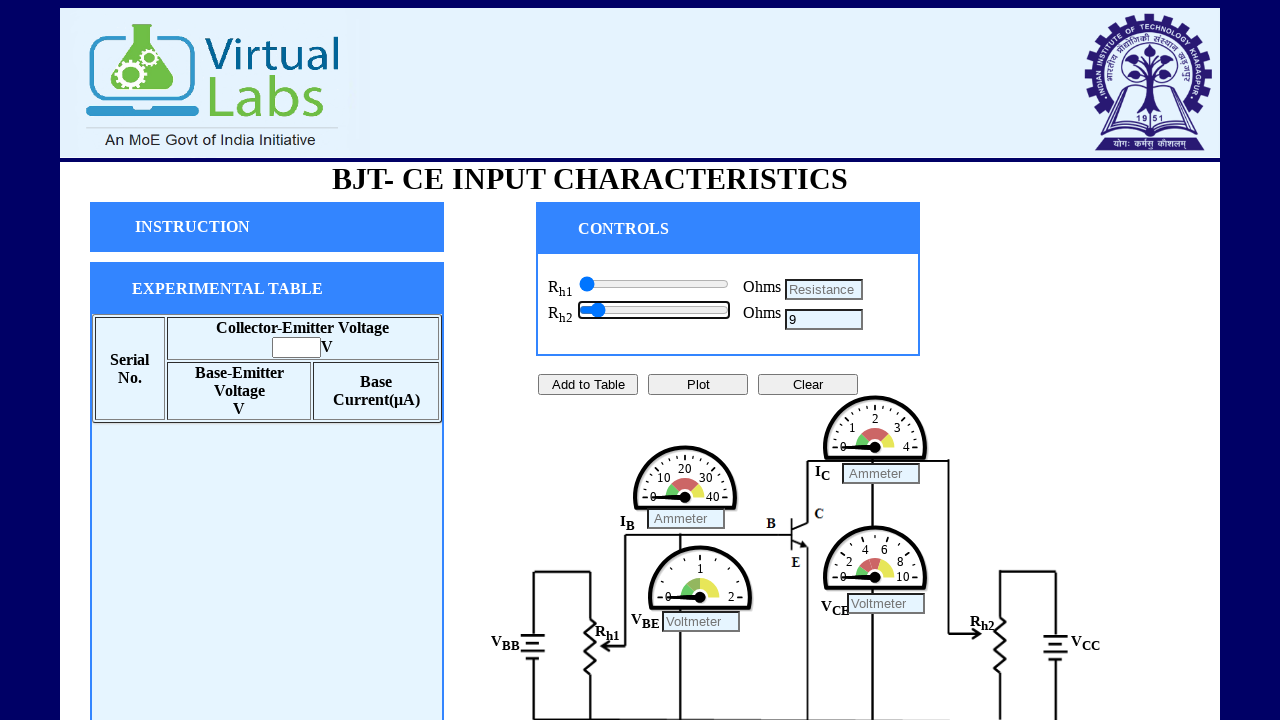

Moved collector slider right on xpath=//*[@id="collector_r"]
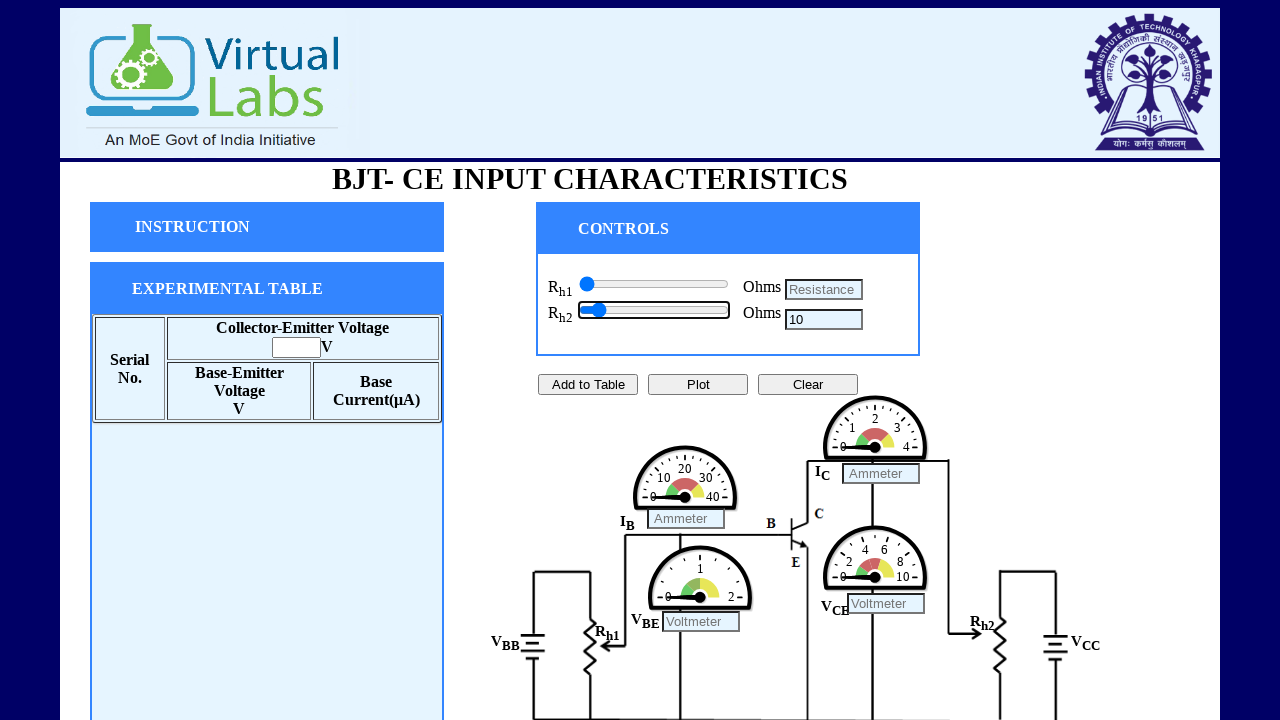

Moved base slider right to initial position on xpath=//*[@id="base_r"]
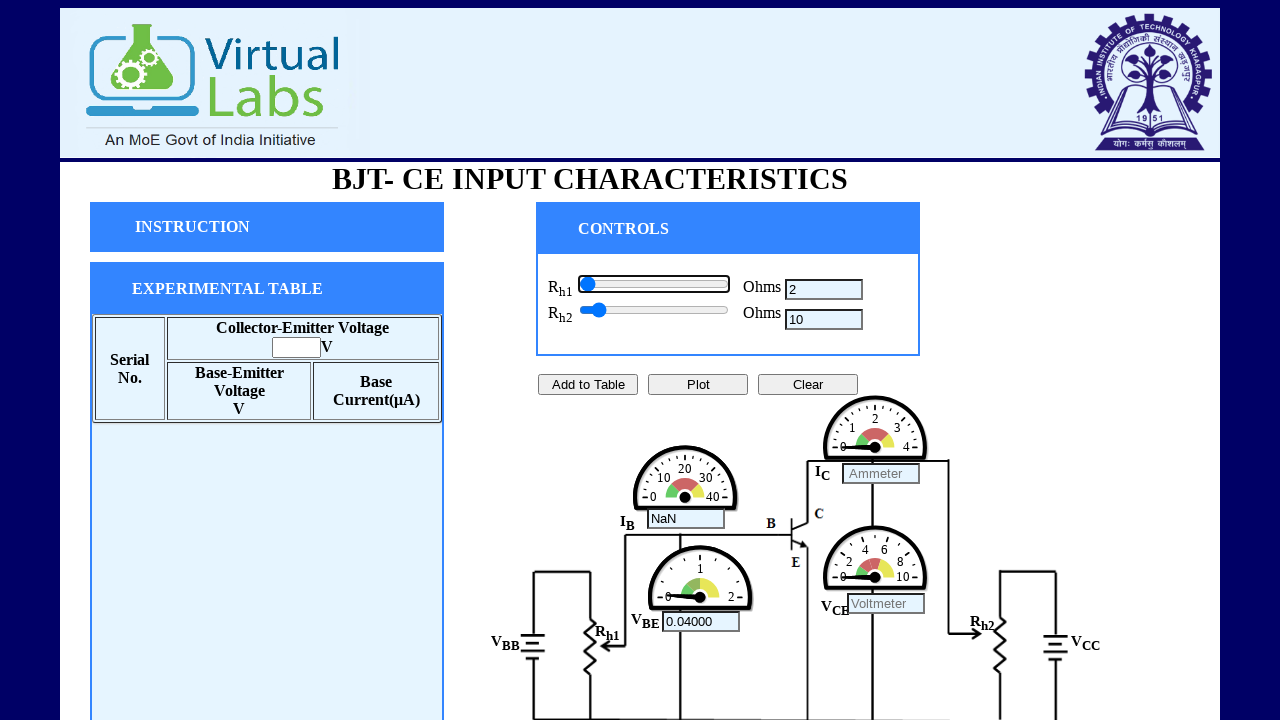

Moved base slider right to initial position on xpath=//*[@id="base_r"]
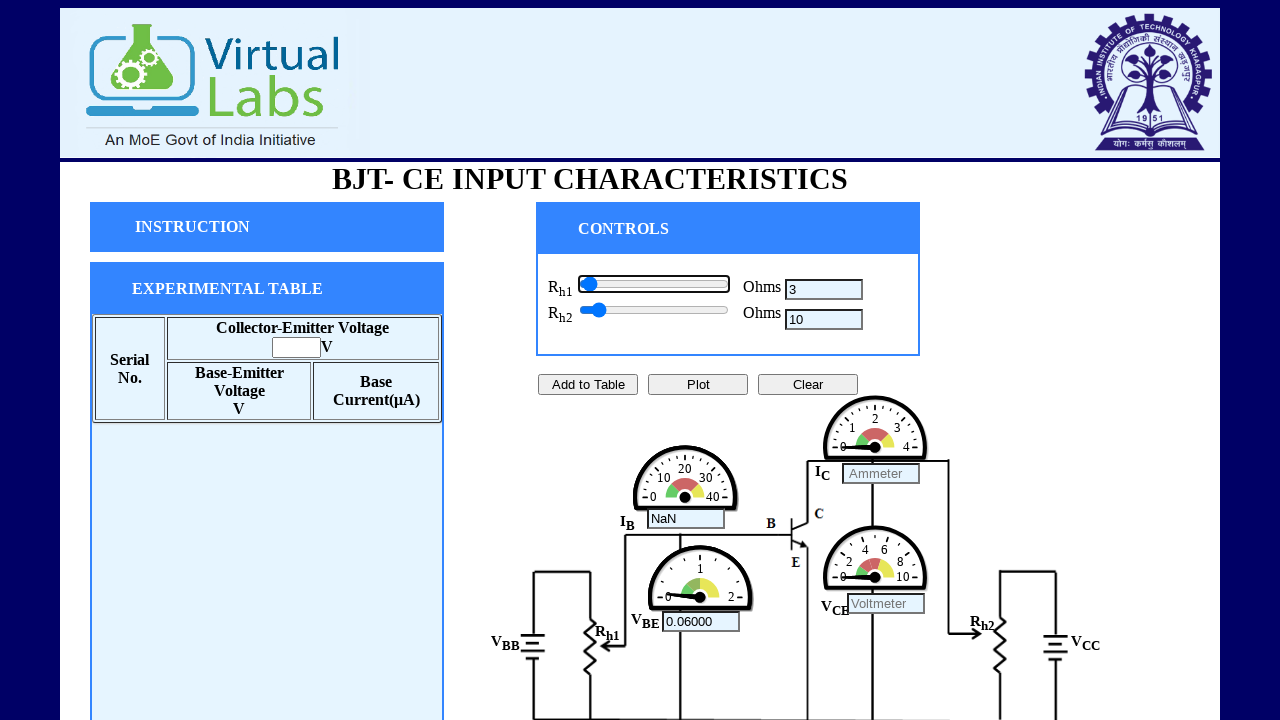

Moved base slider right to initial position on xpath=//*[@id="base_r"]
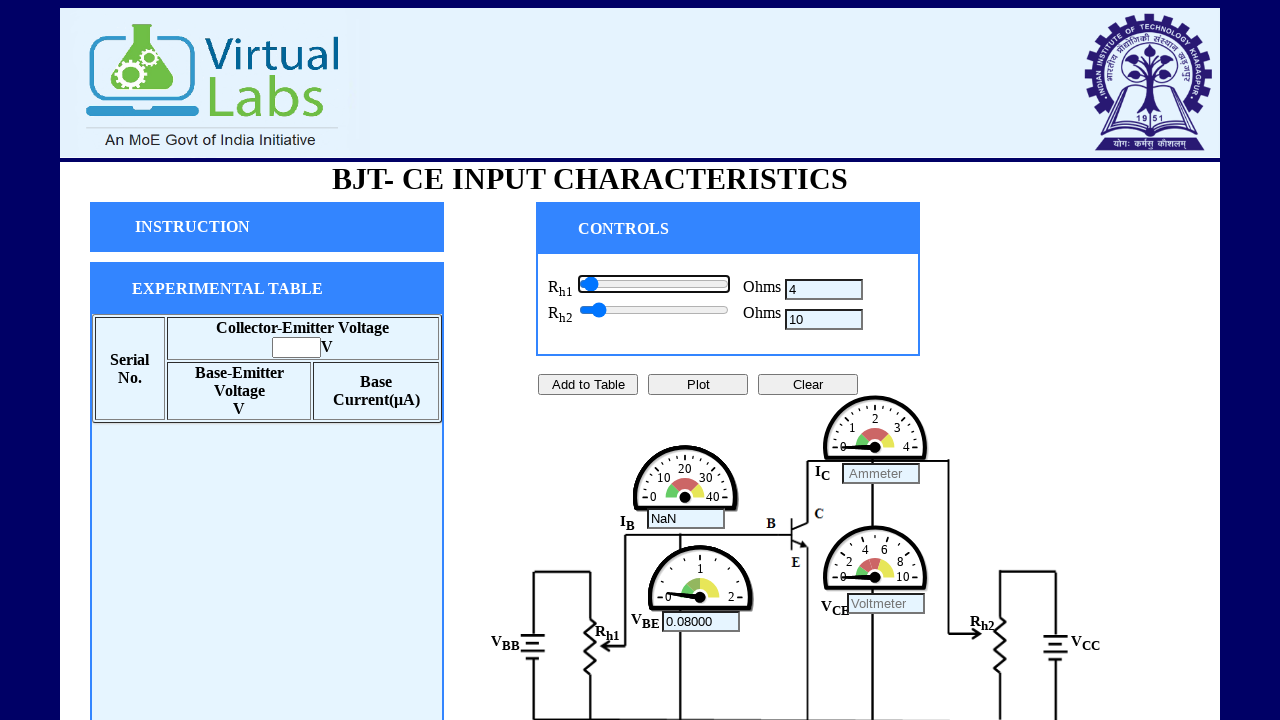

Moved base slider right to initial position on xpath=//*[@id="base_r"]
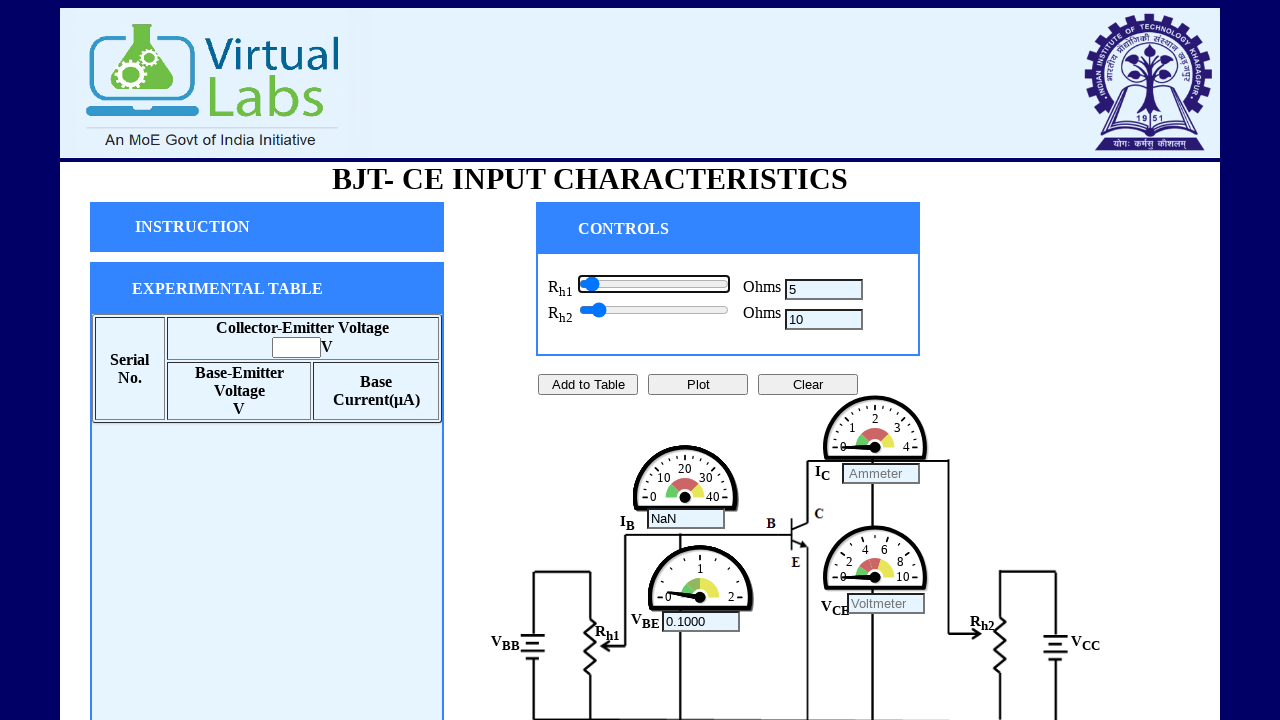

Took first reading by clicking add button at (588, 384) on xpath=//*[@id="add"]
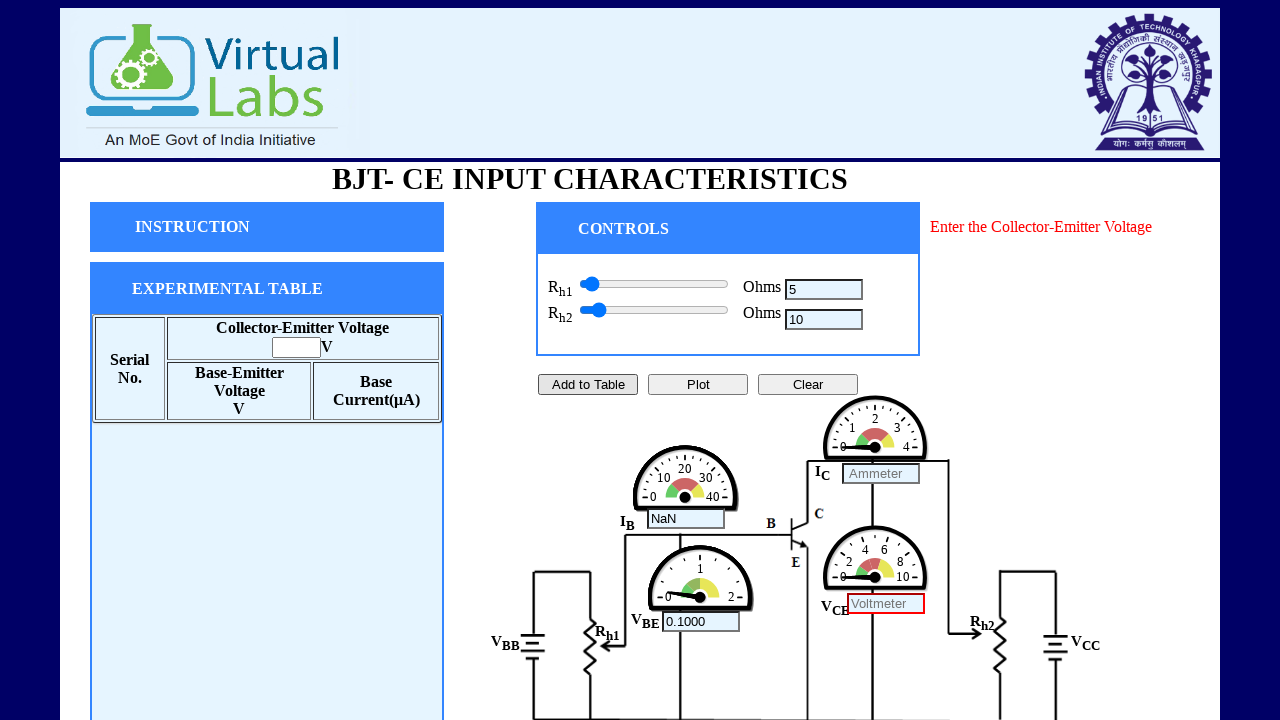

Moved base slider right for reading 2 on xpath=//*[@id="base_r"]
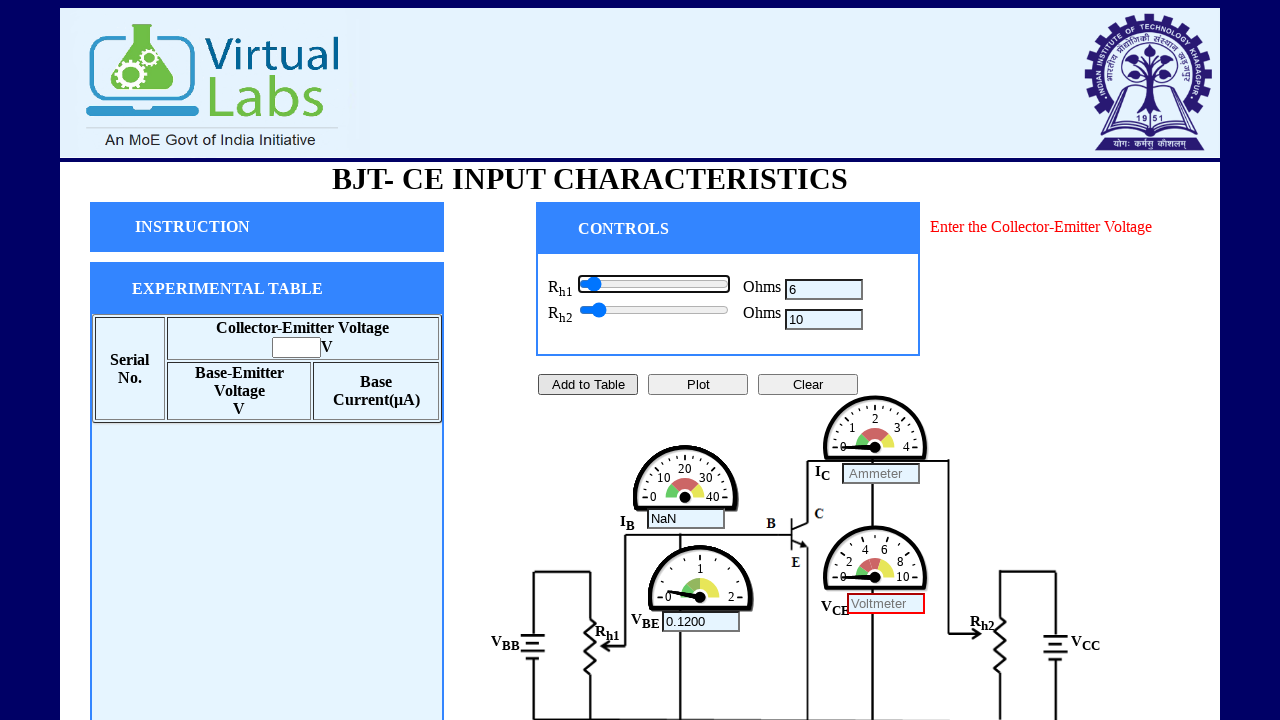

Moved base slider right for reading 2 on xpath=//*[@id="base_r"]
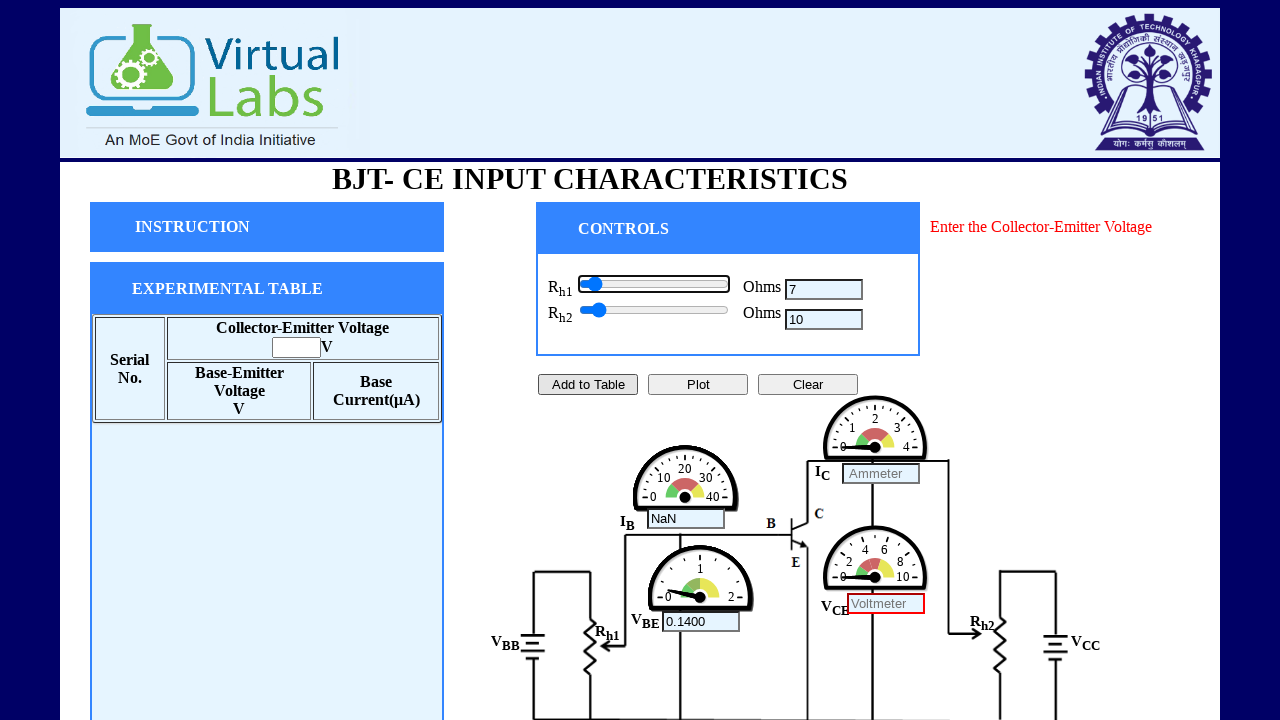

Moved base slider right for reading 2 on xpath=//*[@id="base_r"]
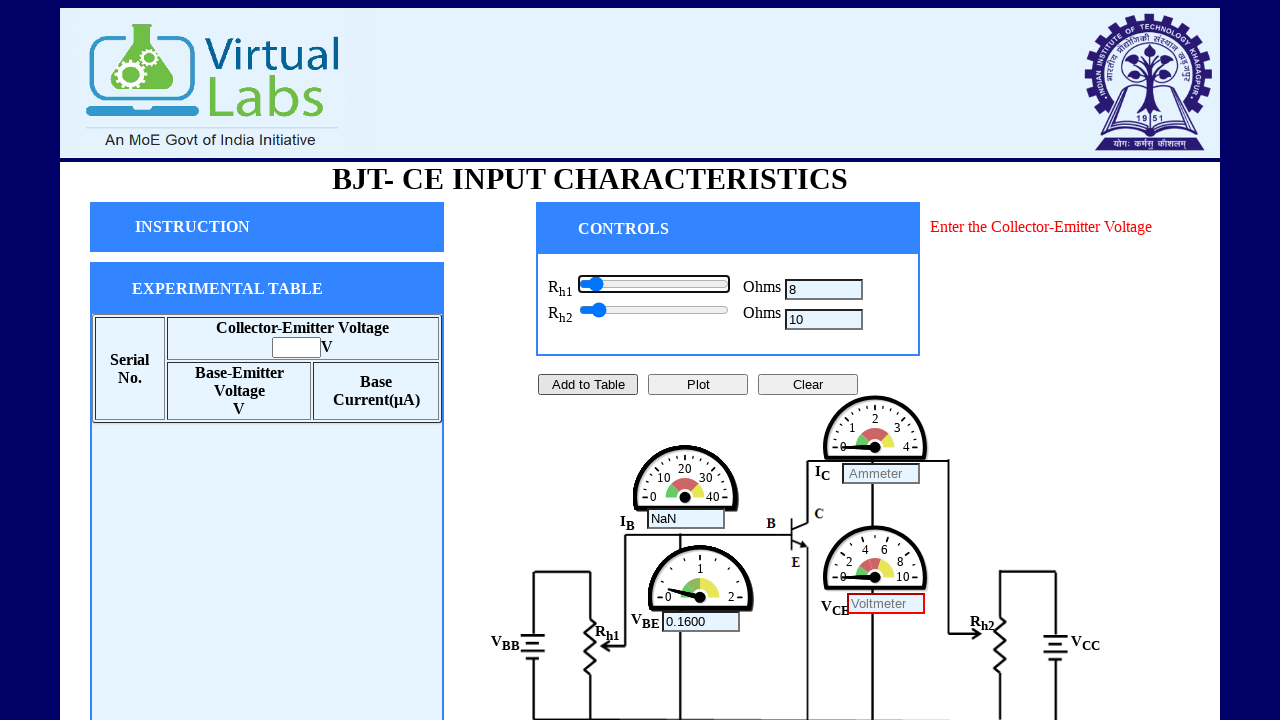

Moved base slider right for reading 2 on xpath=//*[@id="base_r"]
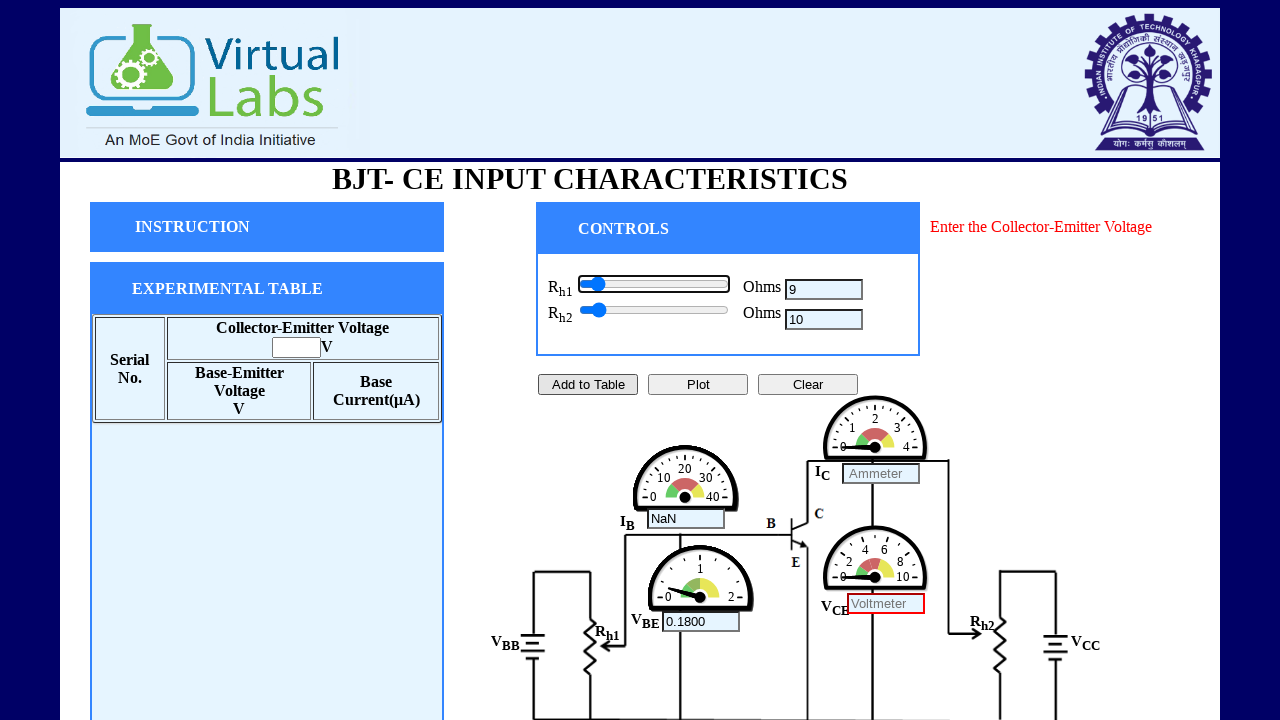

Moved base slider right for reading 2 on xpath=//*[@id="base_r"]
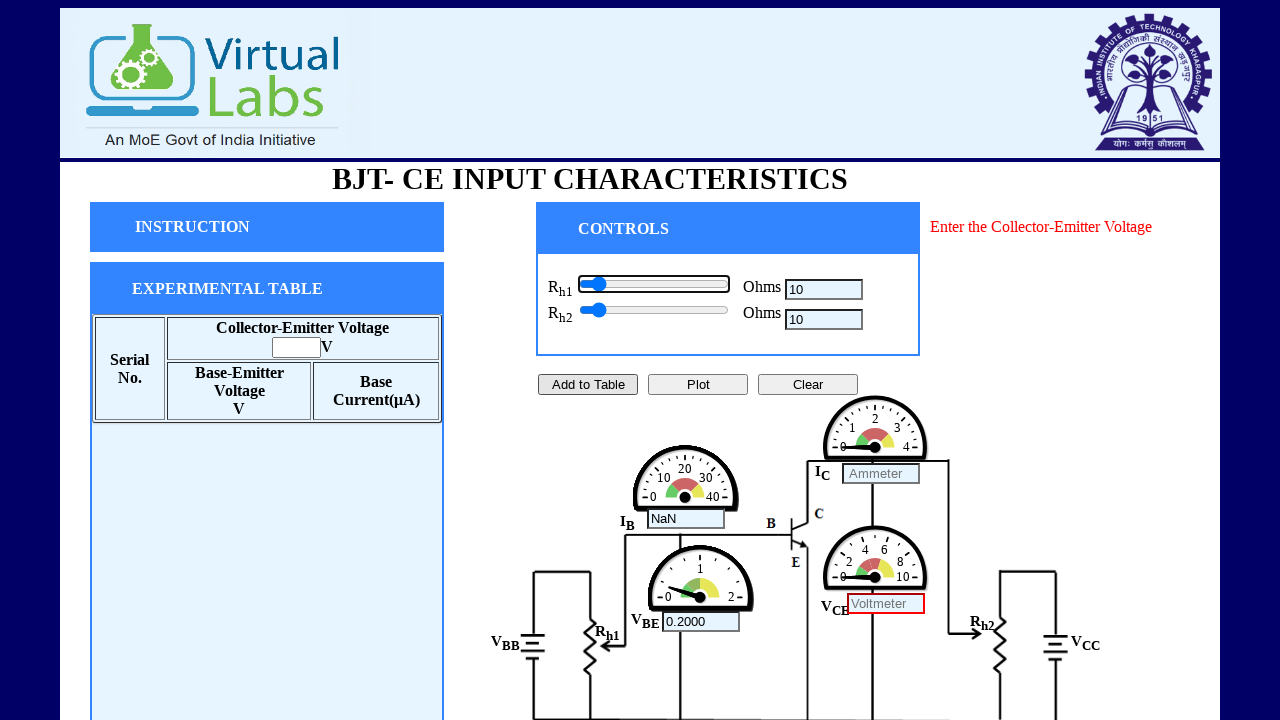

Took reading 2 by clicking add button at (588, 384) on xpath=//*[@id="add"]
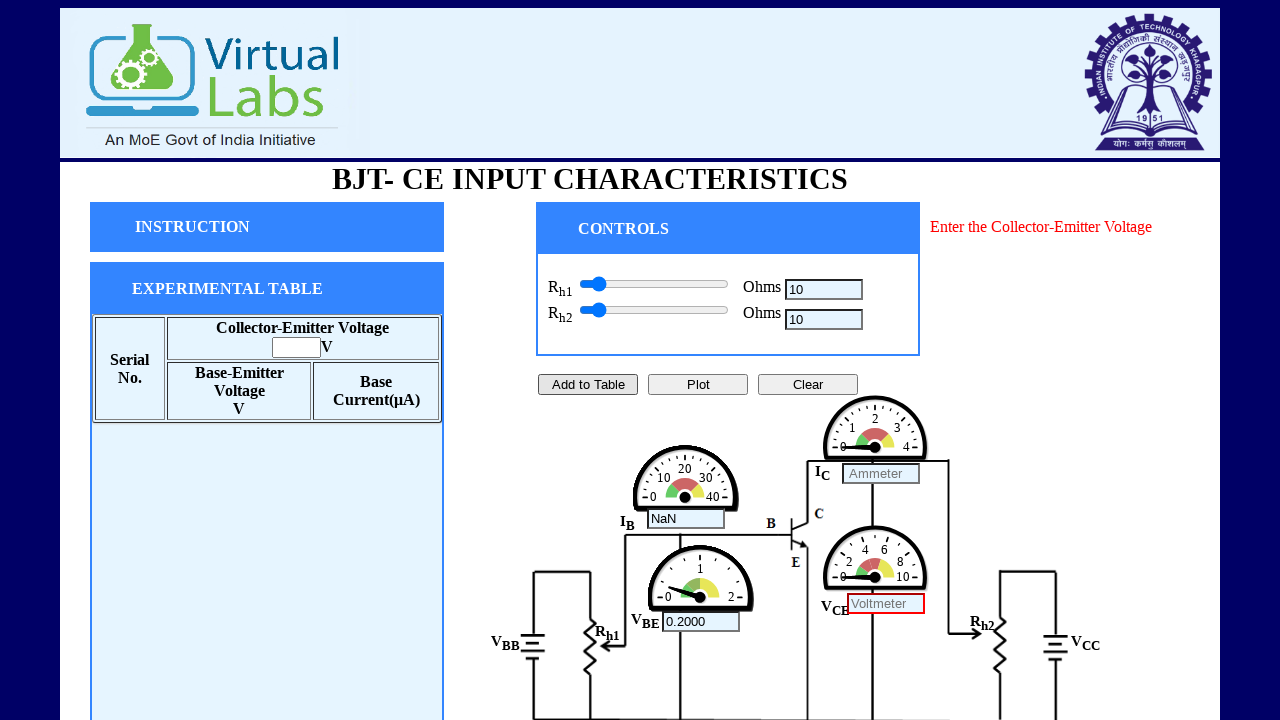

Moved base slider right for reading 3 on xpath=//*[@id="base_r"]
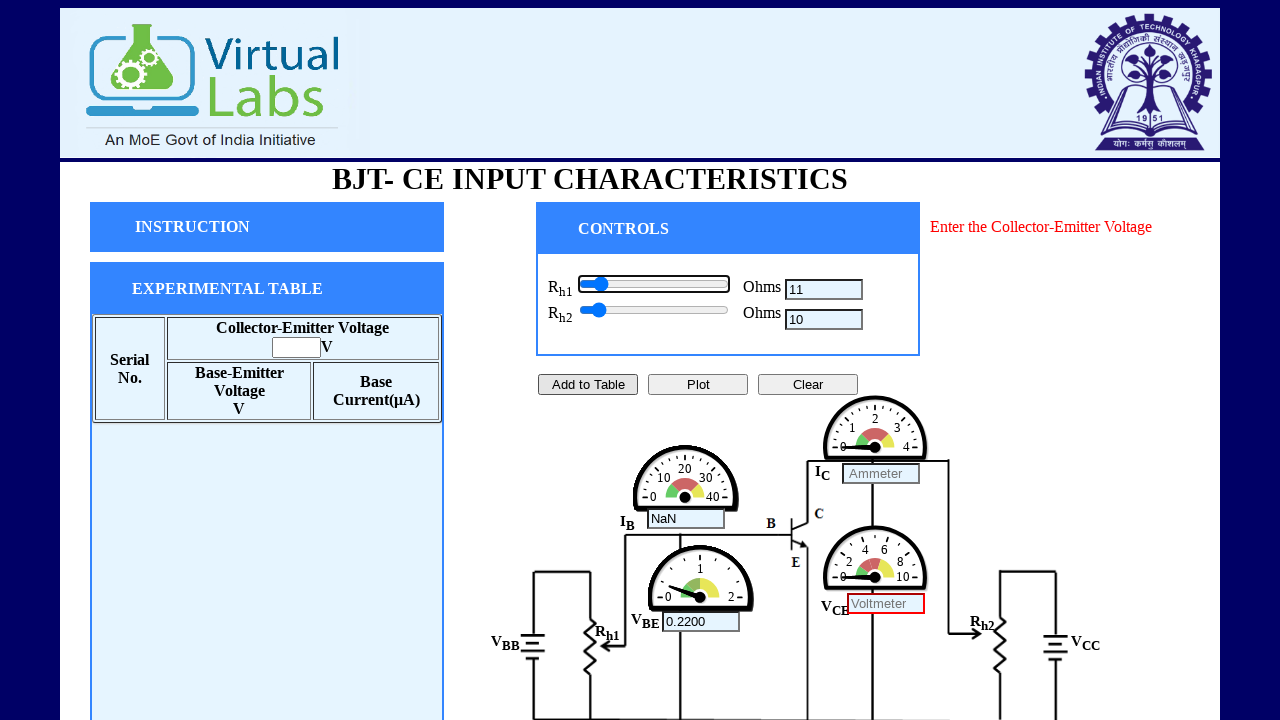

Moved base slider right for reading 3 on xpath=//*[@id="base_r"]
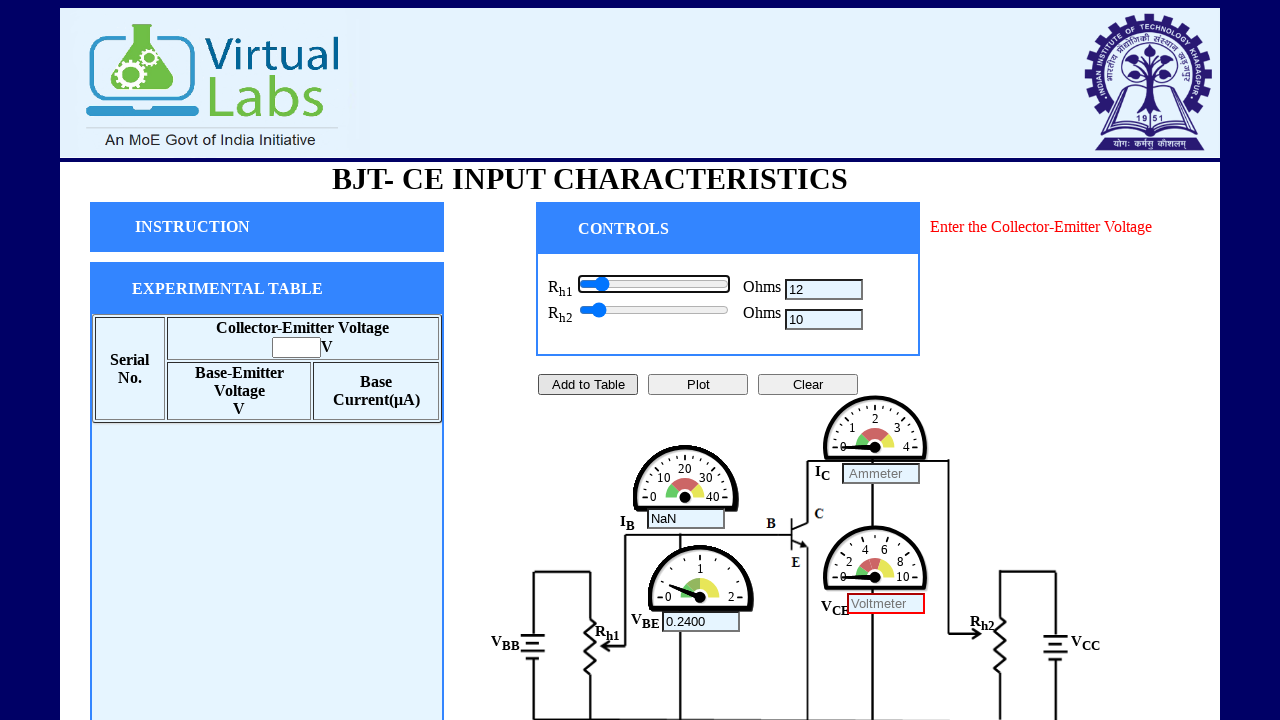

Moved base slider right for reading 3 on xpath=//*[@id="base_r"]
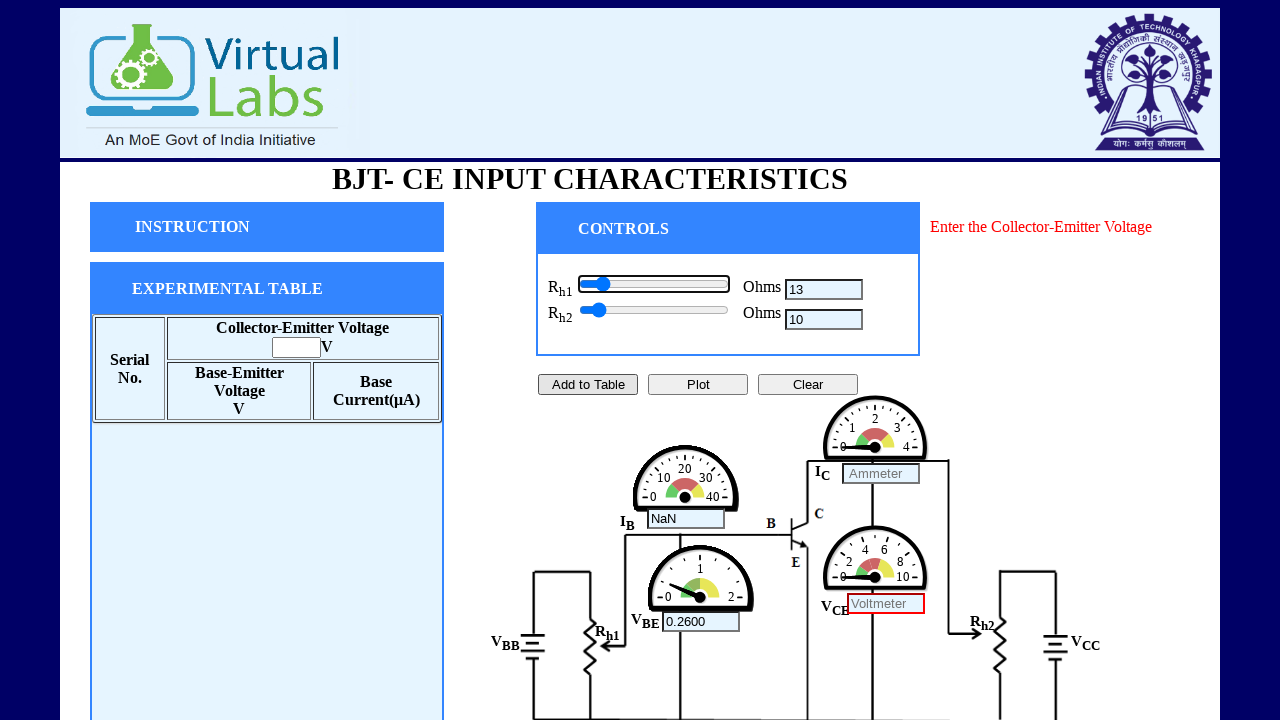

Moved base slider right for reading 3 on xpath=//*[@id="base_r"]
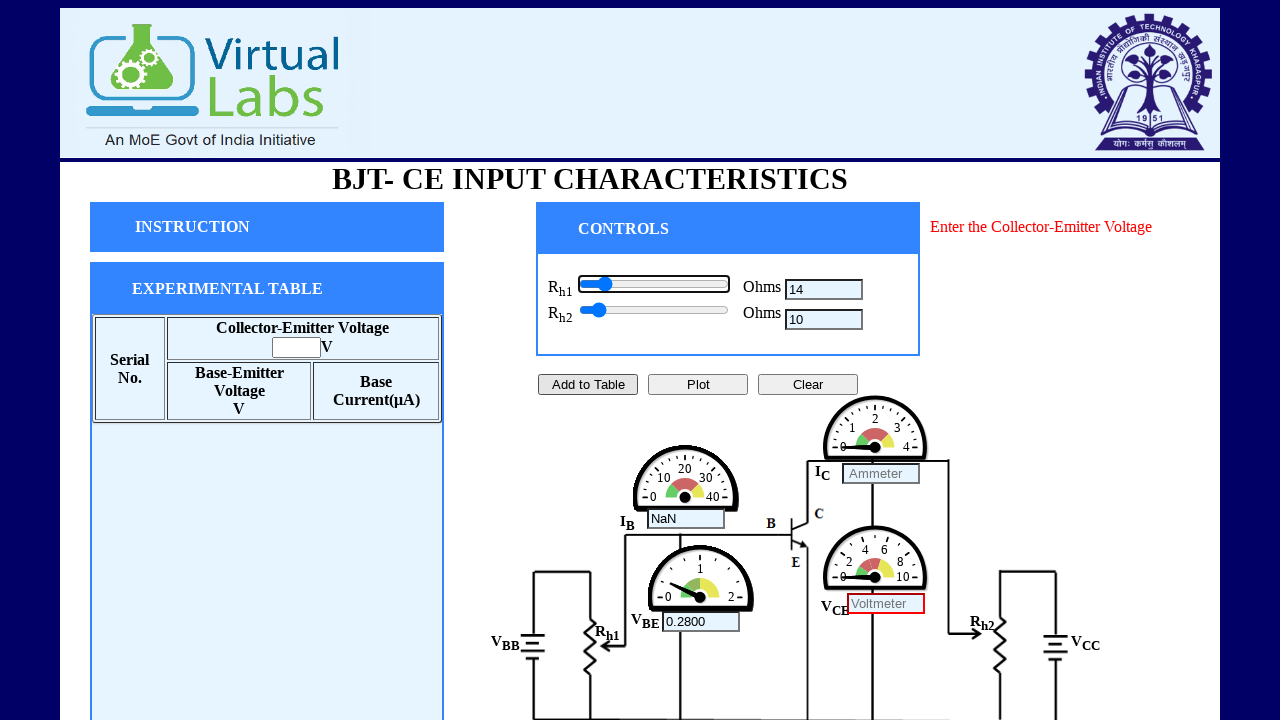

Moved base slider right for reading 3 on xpath=//*[@id="base_r"]
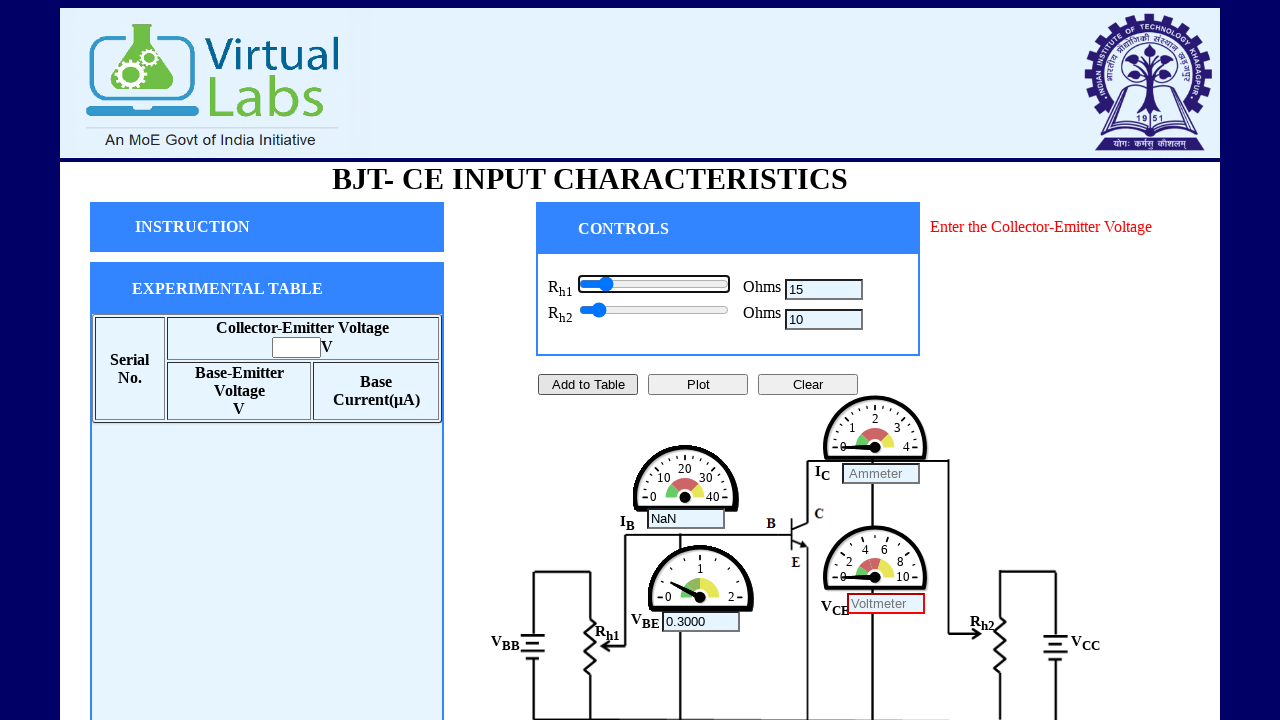

Took reading 3 by clicking add button at (588, 384) on xpath=//*[@id="add"]
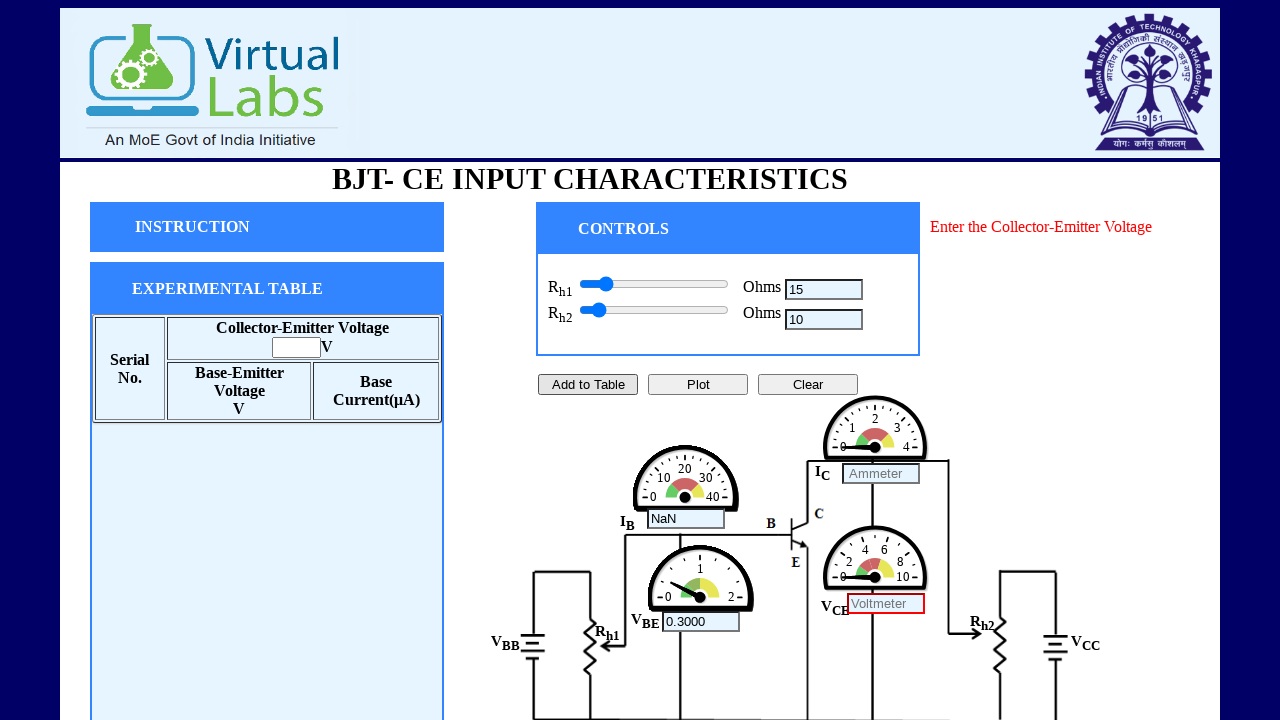

Moved base slider right for reading 4 on xpath=//*[@id="base_r"]
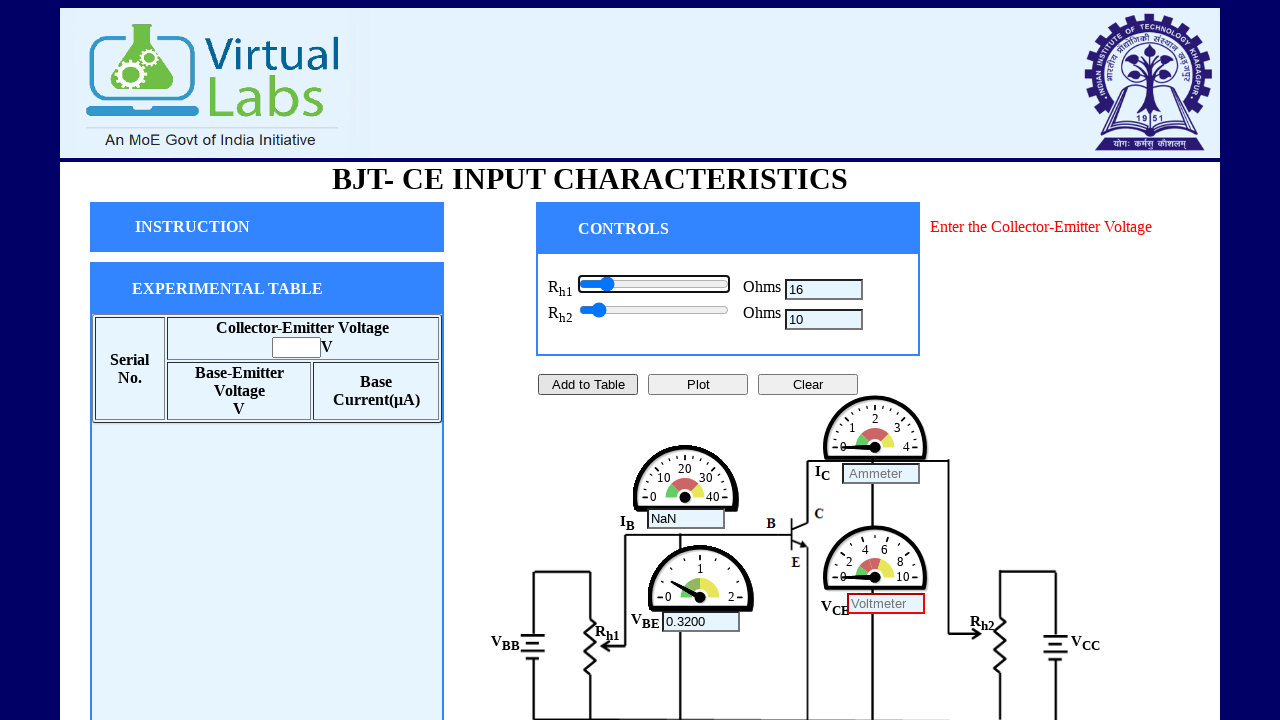

Moved base slider right for reading 4 on xpath=//*[@id="base_r"]
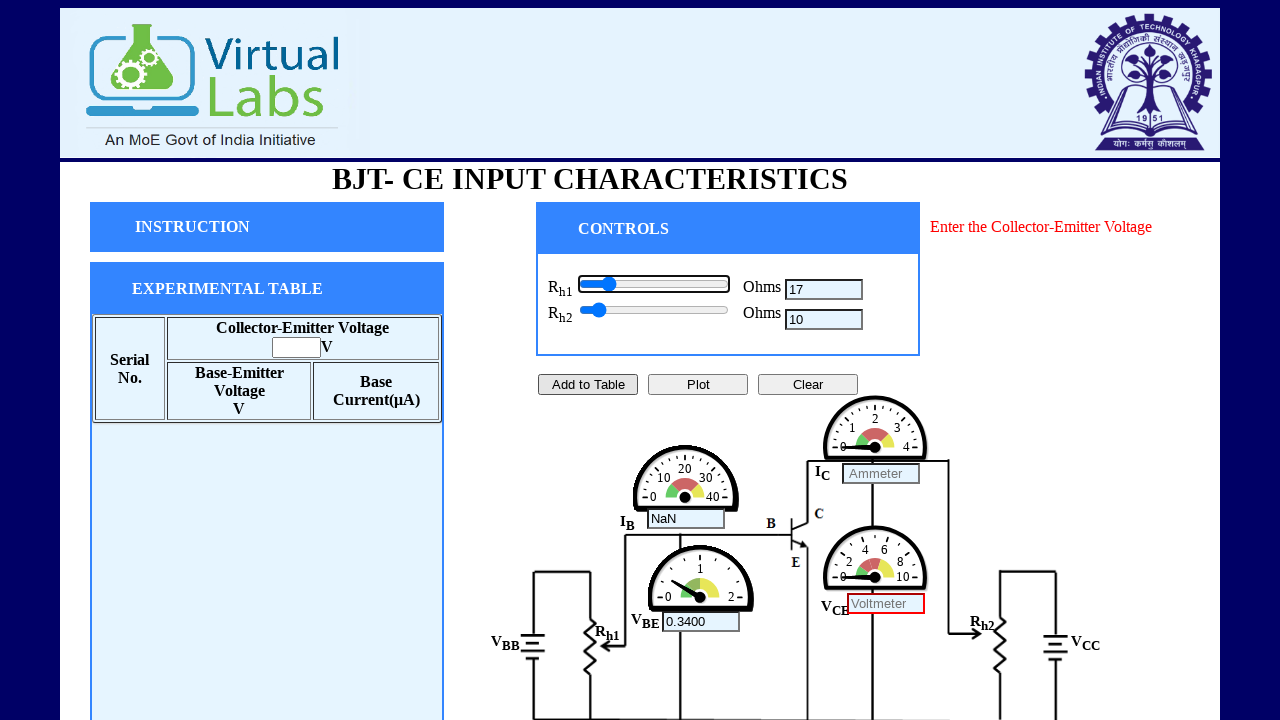

Moved base slider right for reading 4 on xpath=//*[@id="base_r"]
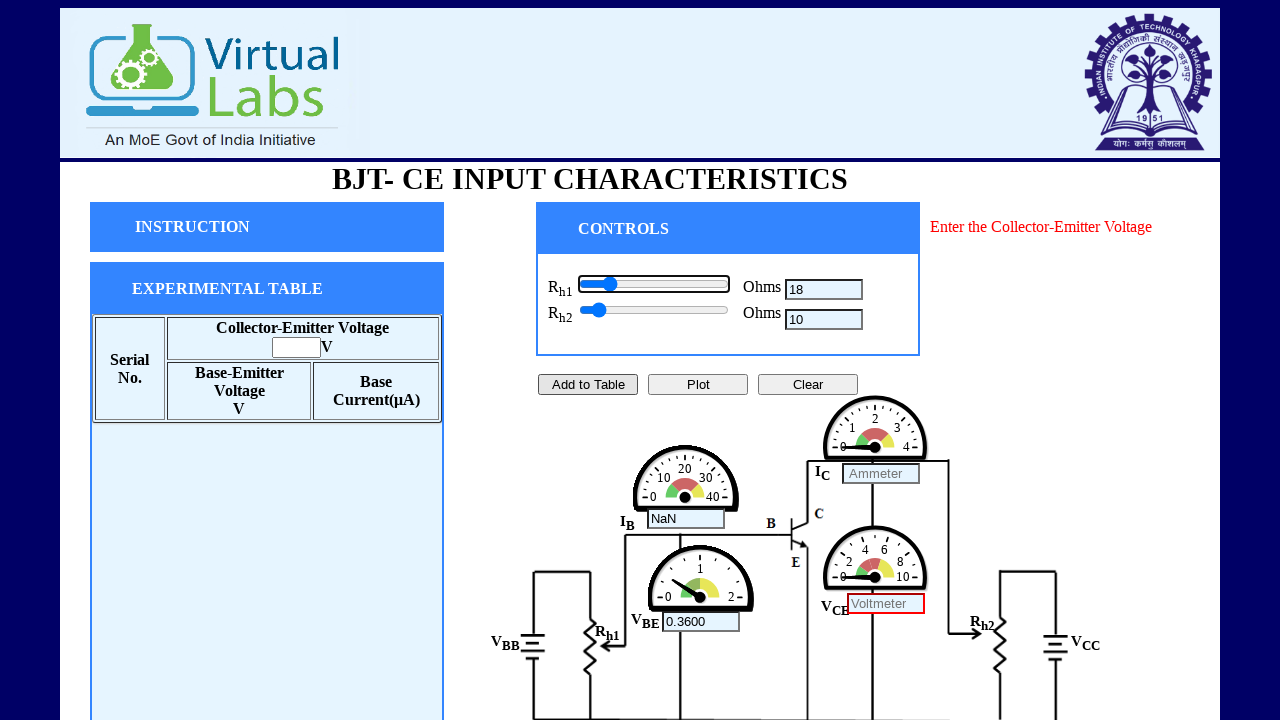

Moved base slider right for reading 4 on xpath=//*[@id="base_r"]
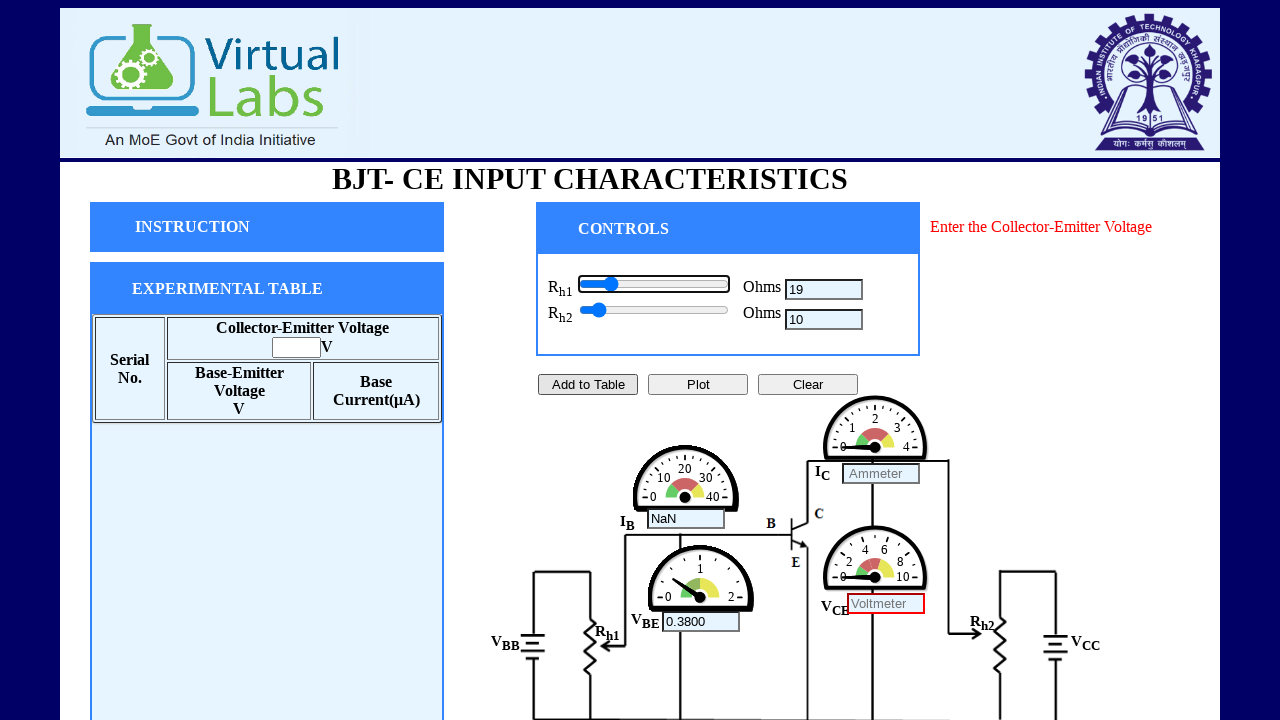

Moved base slider right for reading 4 on xpath=//*[@id="base_r"]
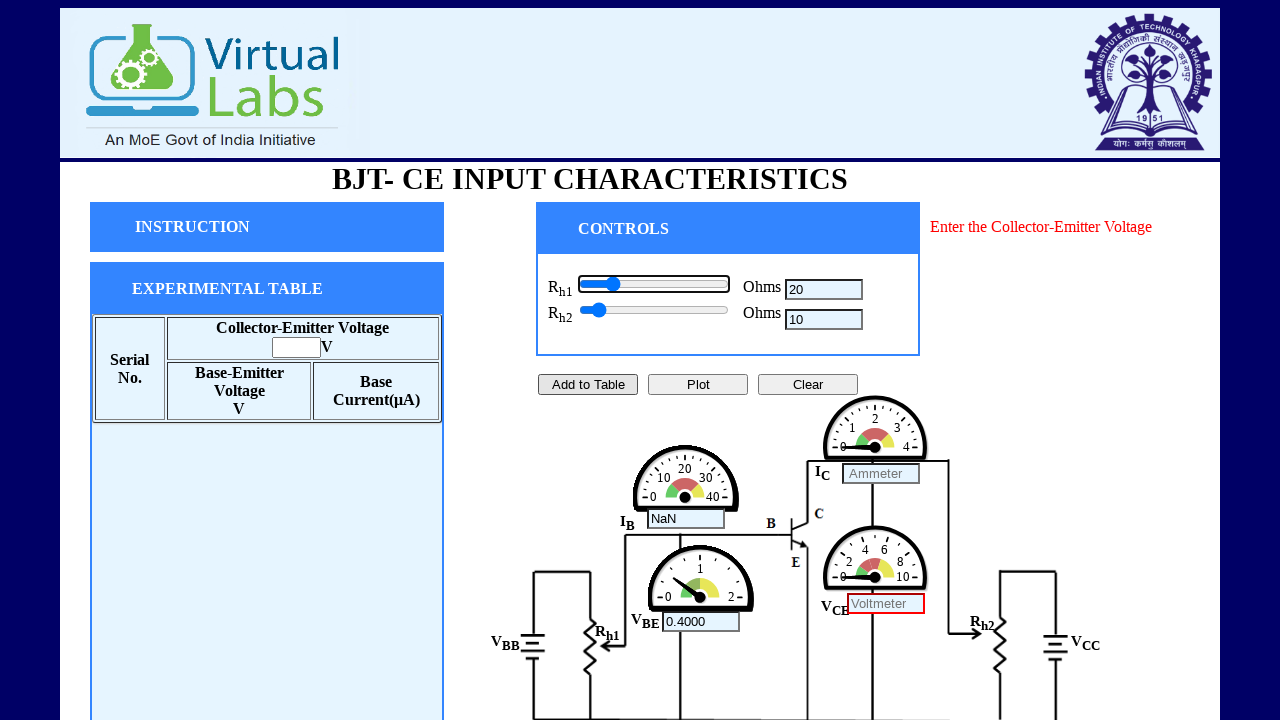

Took reading 4 by clicking add button at (588, 384) on xpath=//*[@id="add"]
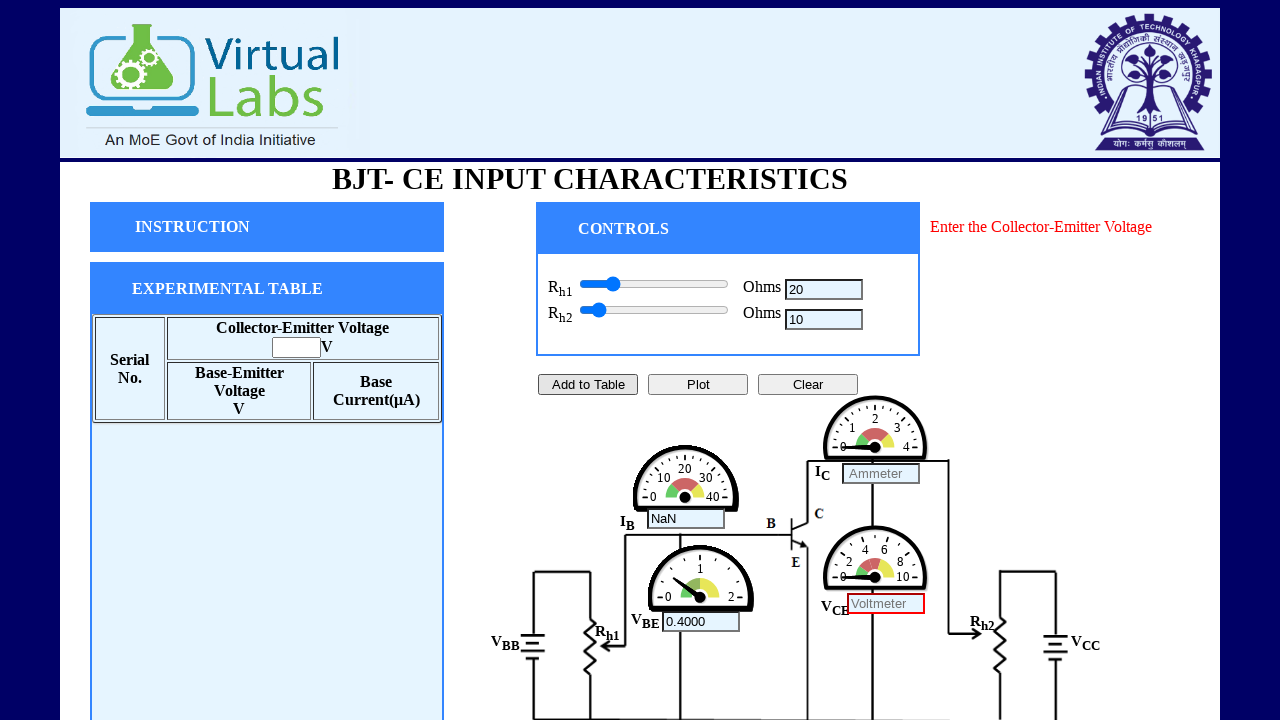

Moved base slider right for reading 5 on xpath=//*[@id="base_r"]
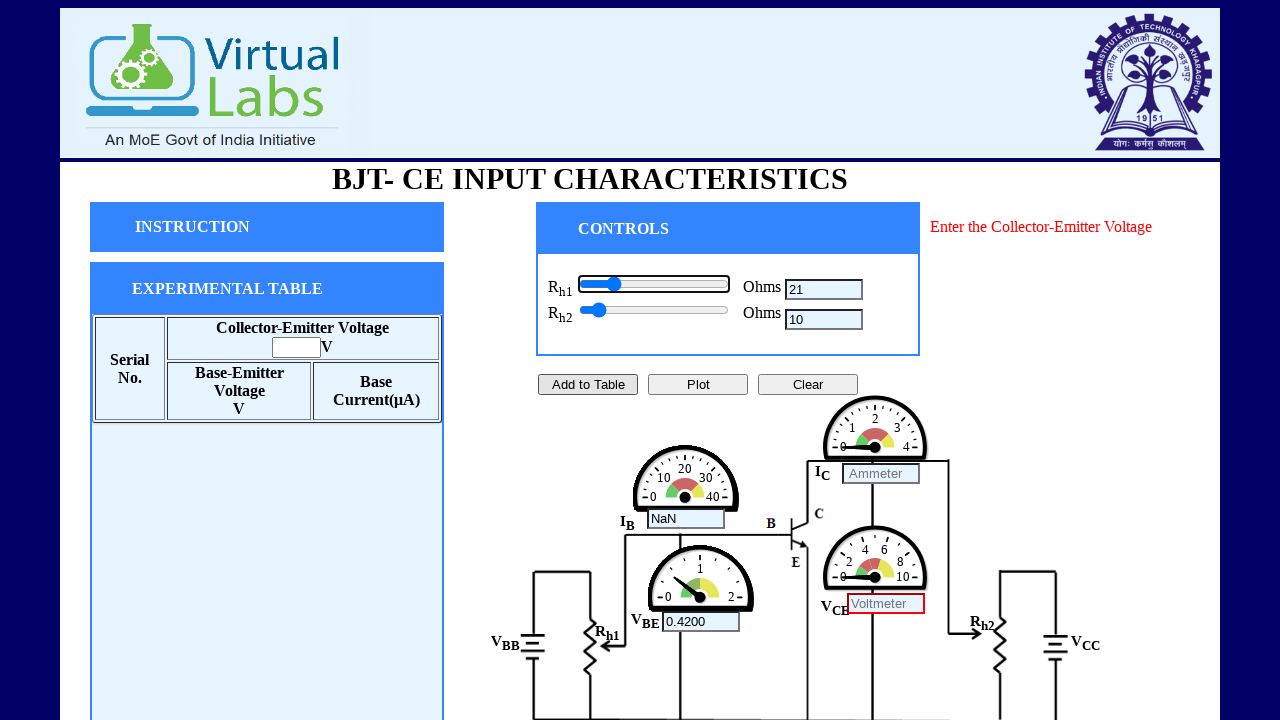

Moved base slider right for reading 5 on xpath=//*[@id="base_r"]
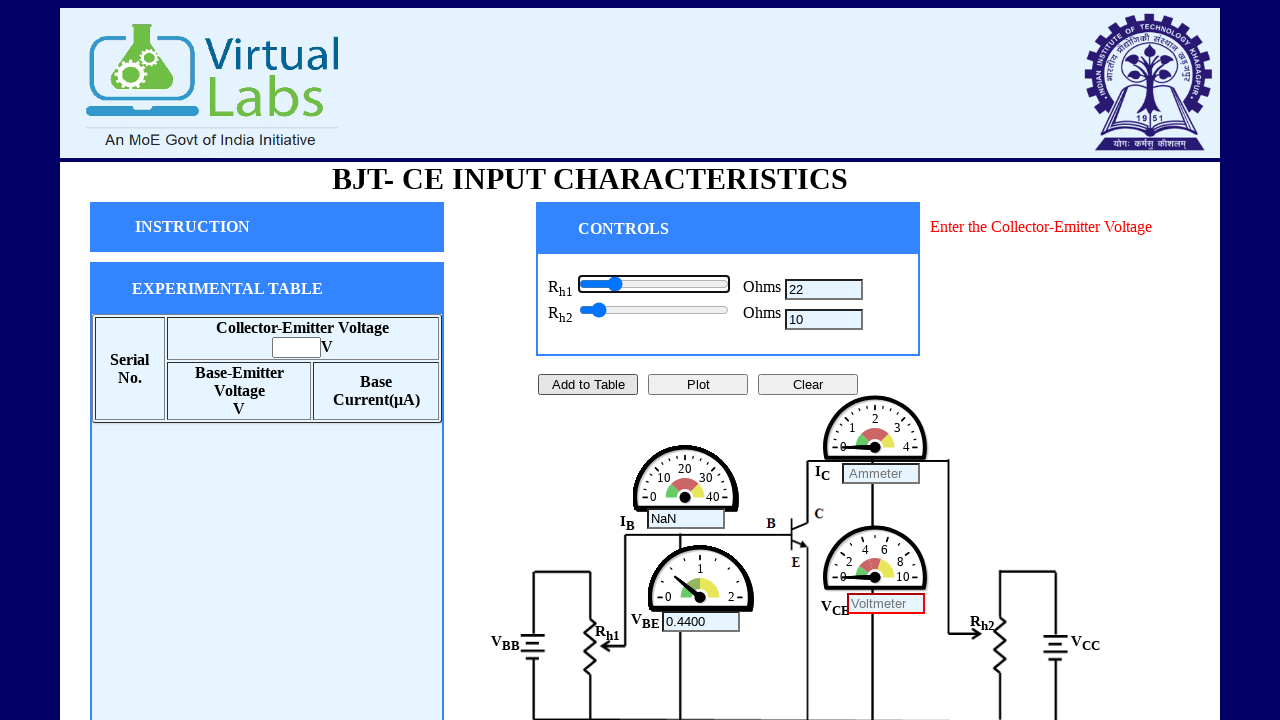

Moved base slider right for reading 5 on xpath=//*[@id="base_r"]
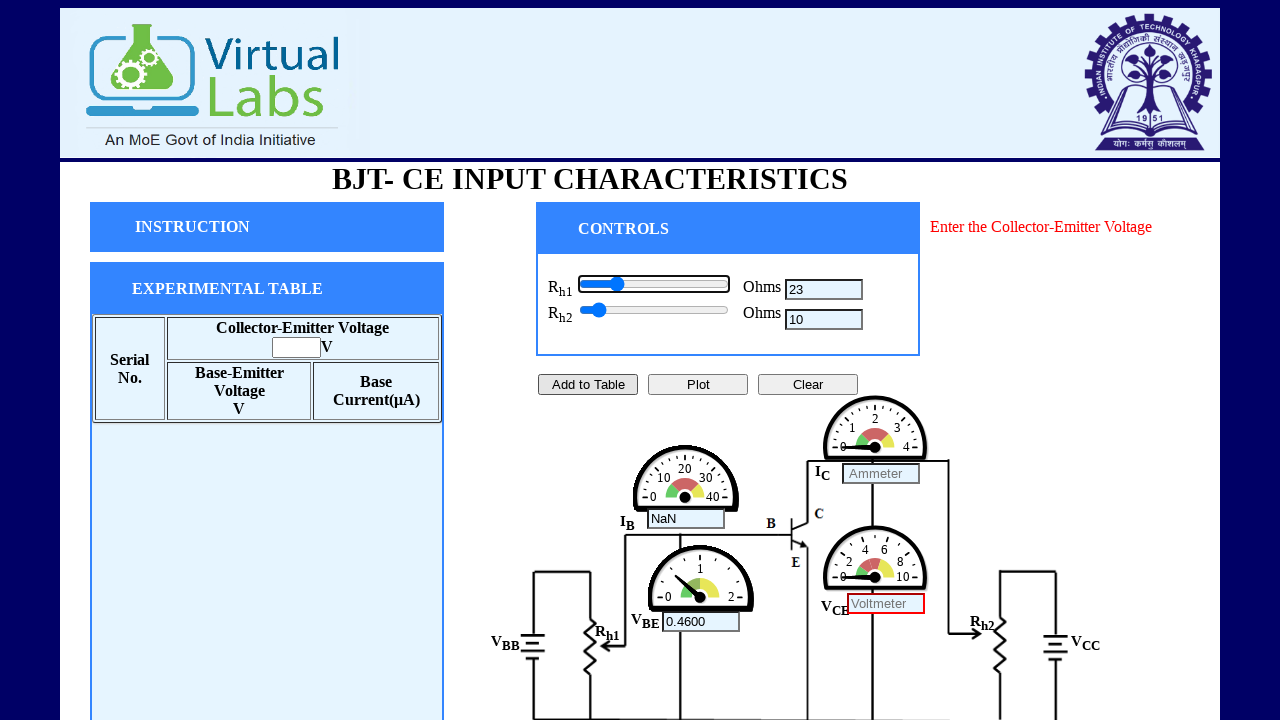

Moved base slider right for reading 5 on xpath=//*[@id="base_r"]
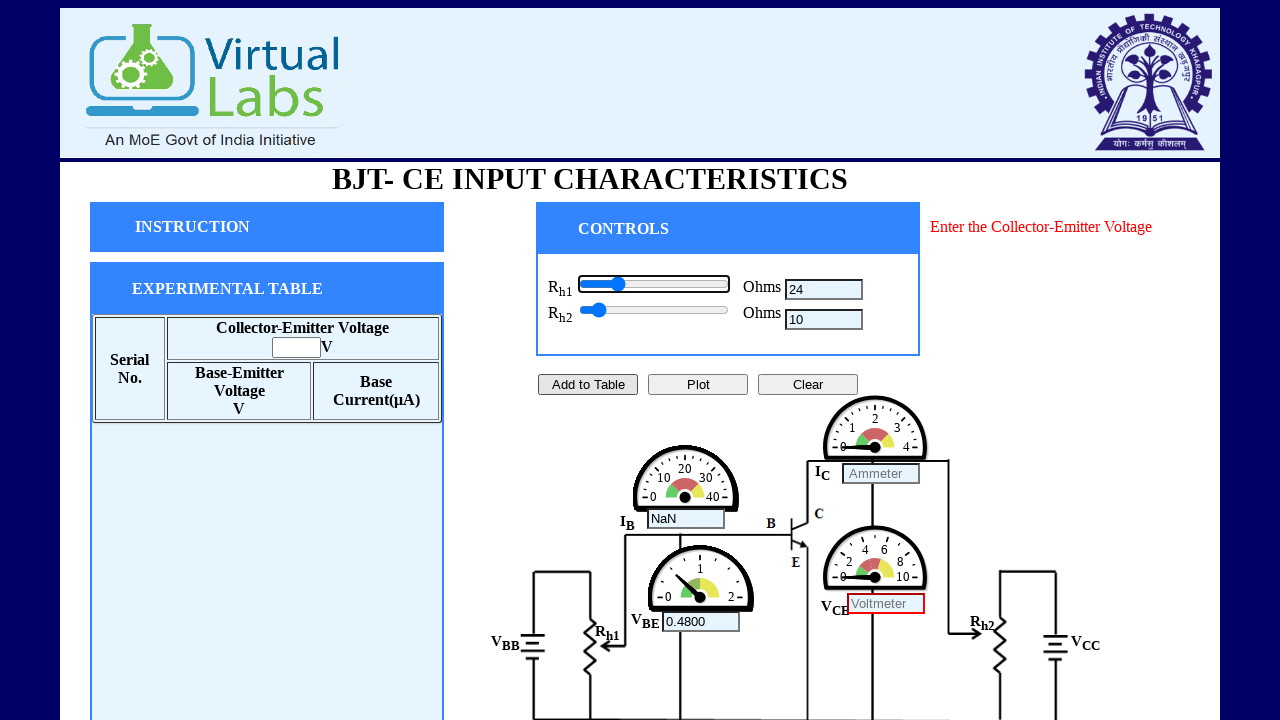

Moved base slider right for reading 5 on xpath=//*[@id="base_r"]
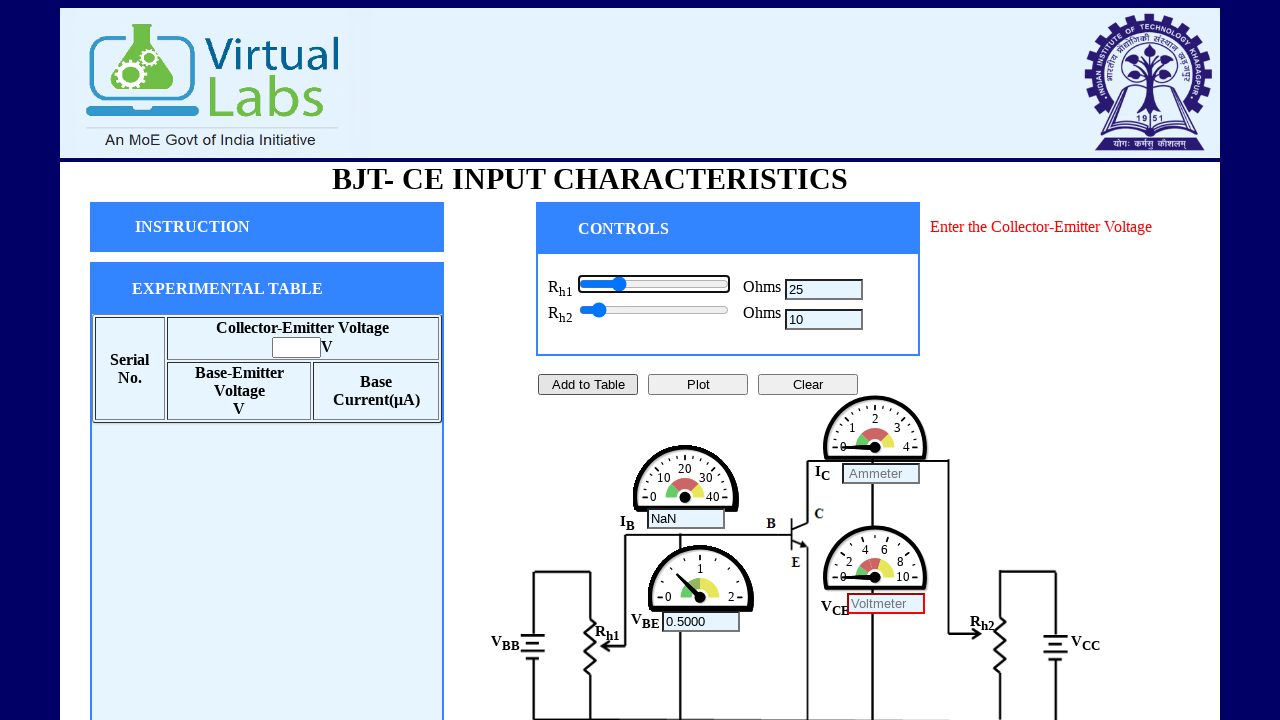

Took reading 5 by clicking add button at (588, 384) on xpath=//*[@id="add"]
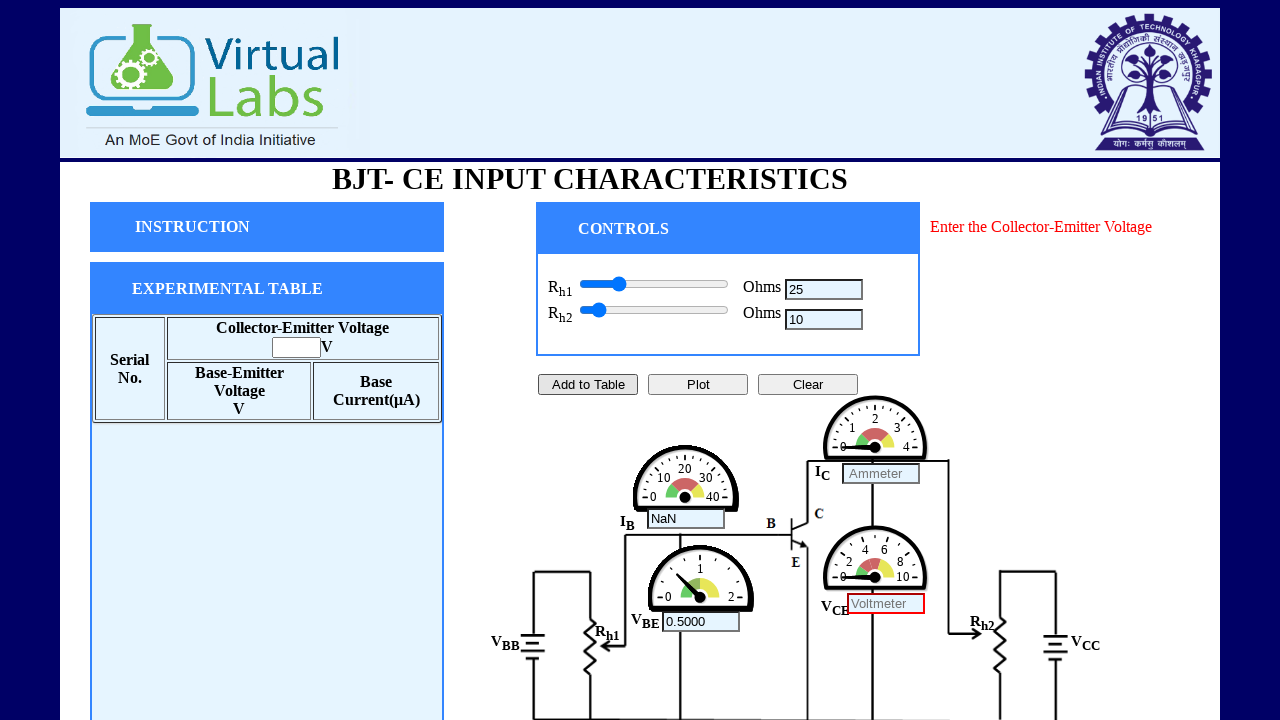

Moved base slider right for reading 6 on xpath=//*[@id="base_r"]
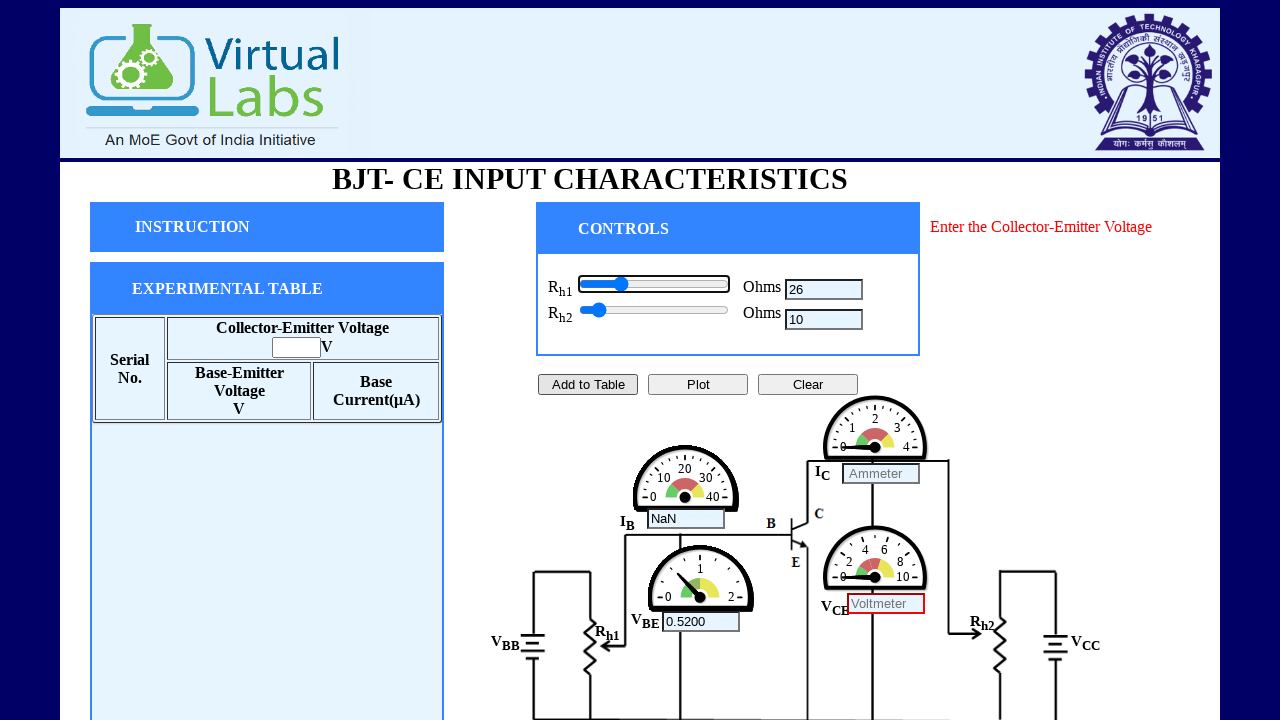

Moved base slider right for reading 6 on xpath=//*[@id="base_r"]
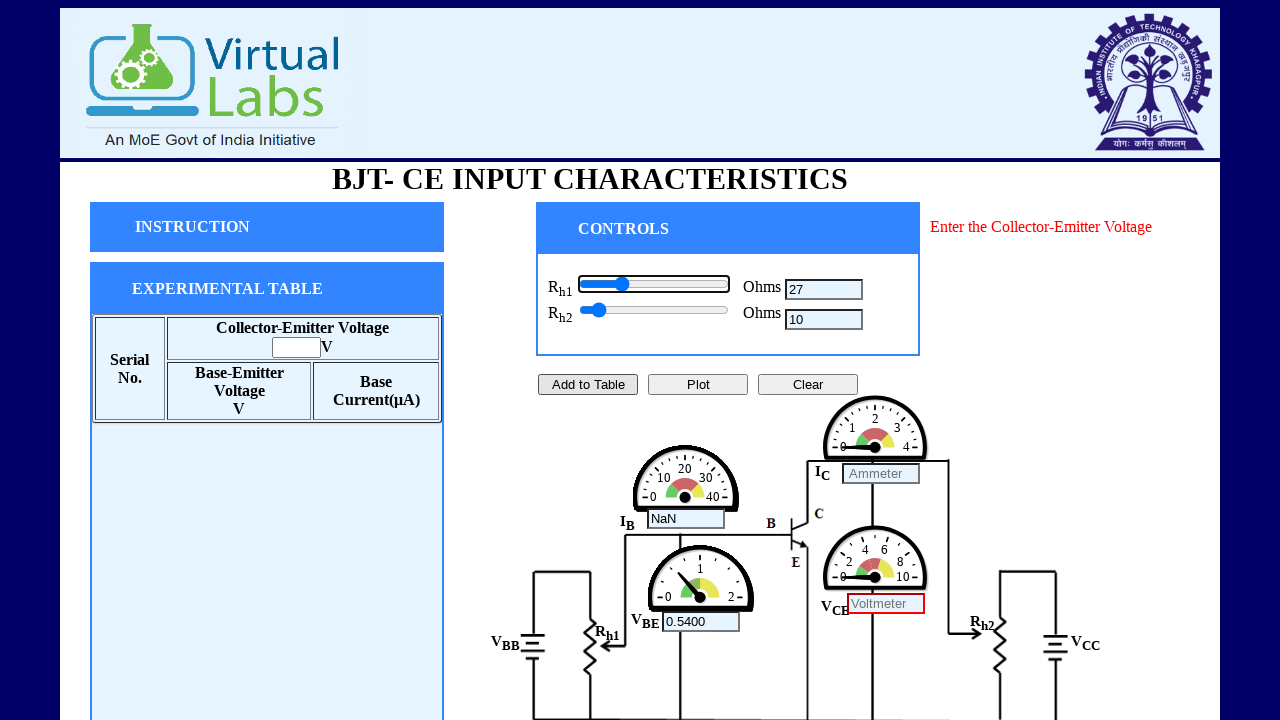

Moved base slider right for reading 6 on xpath=//*[@id="base_r"]
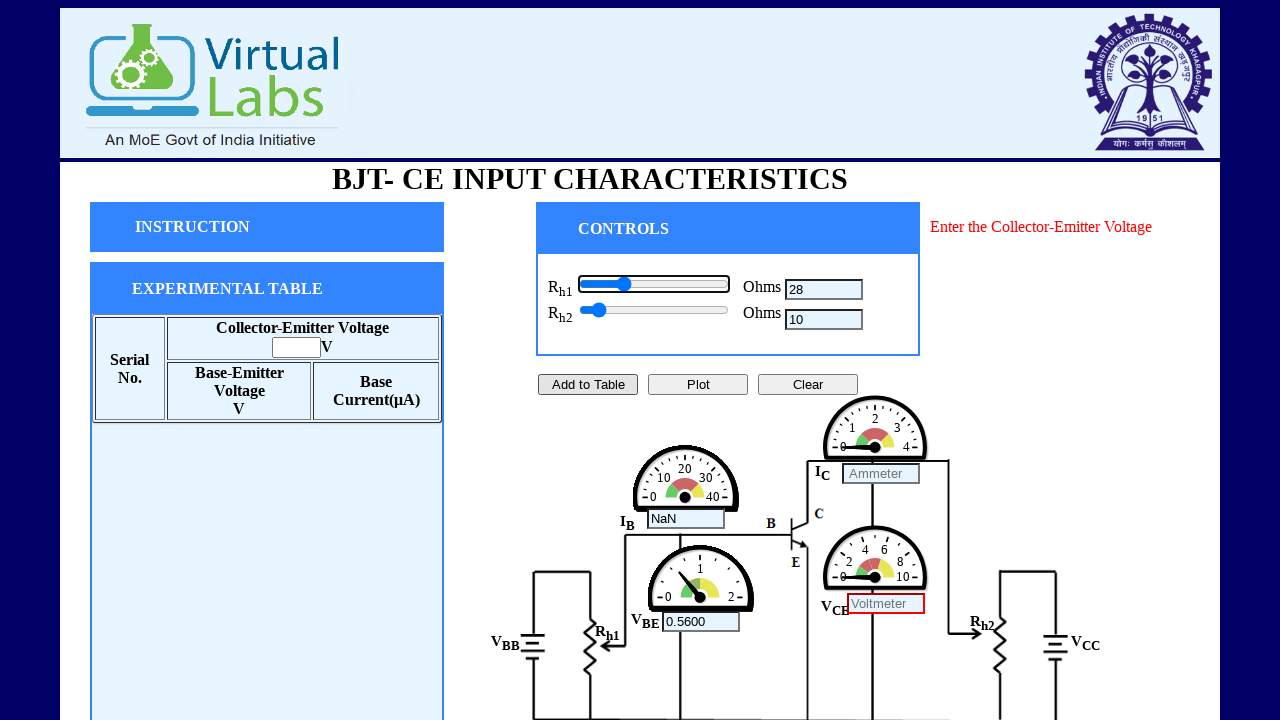

Moved base slider right for reading 6 on xpath=//*[@id="base_r"]
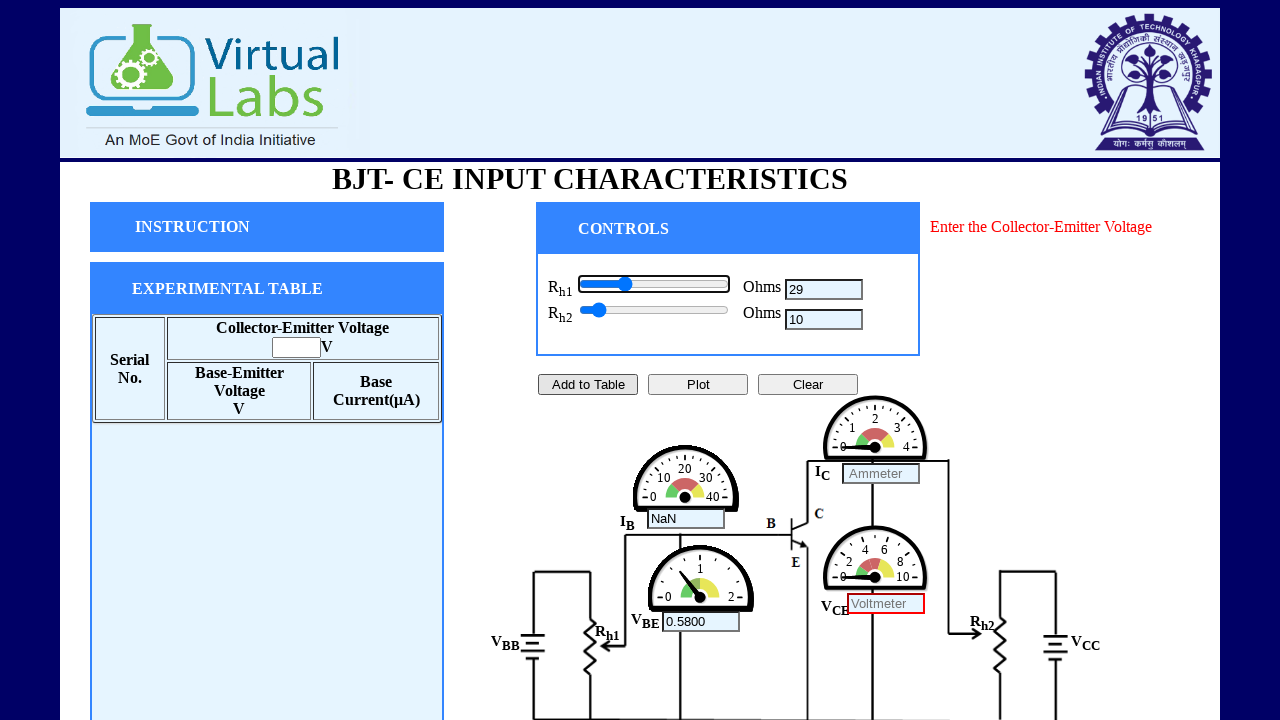

Moved base slider right for reading 6 on xpath=//*[@id="base_r"]
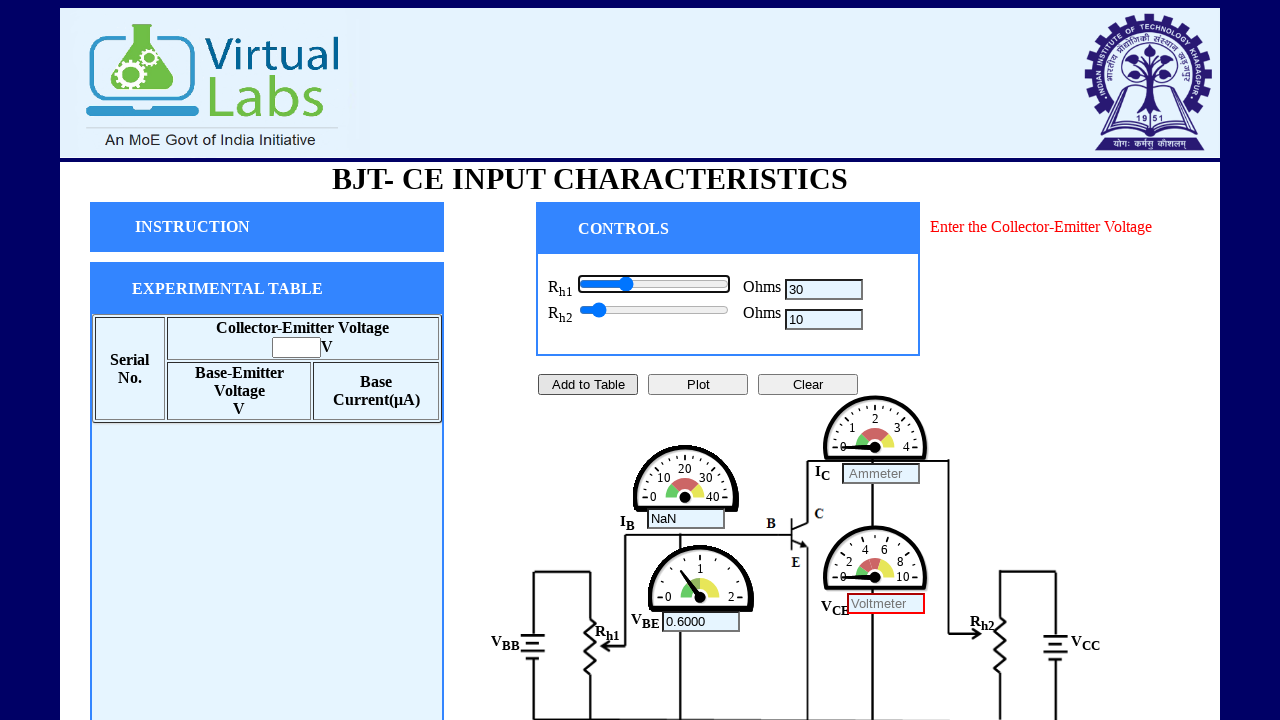

Took reading 6 by clicking add button at (588, 384) on xpath=//*[@id="add"]
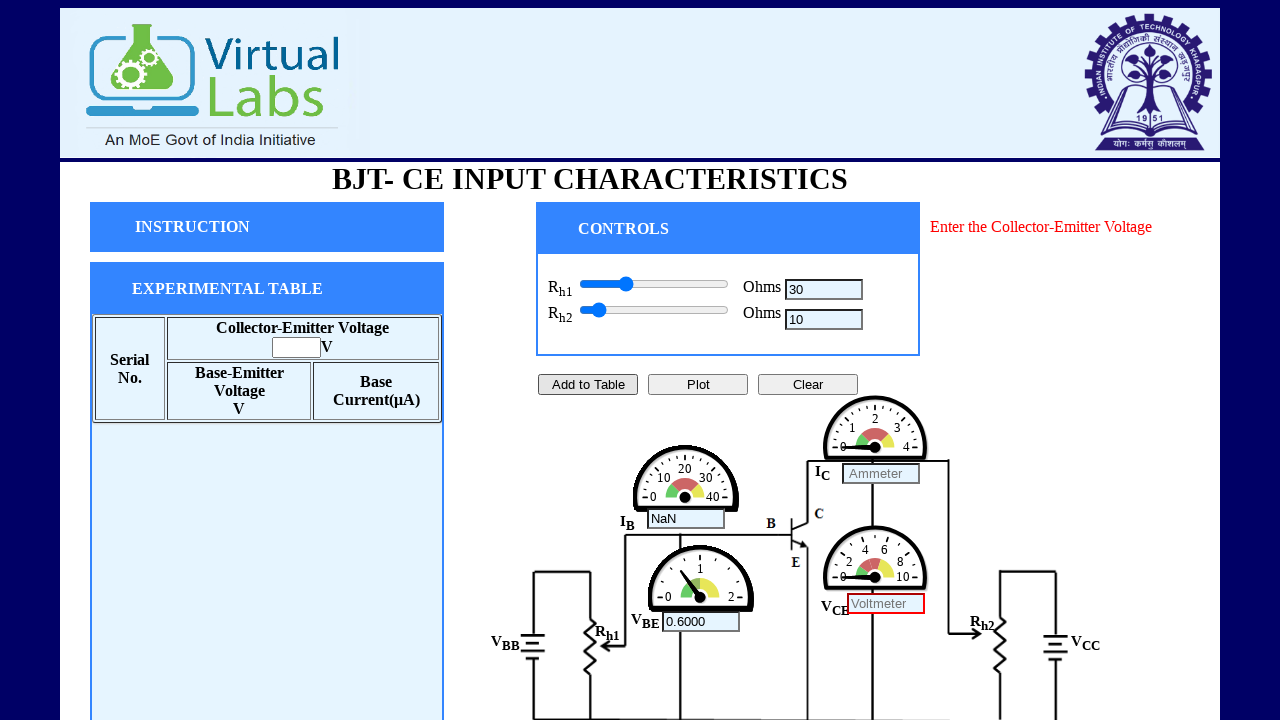

Moved base slider right for reading 7 on xpath=//*[@id="base_r"]
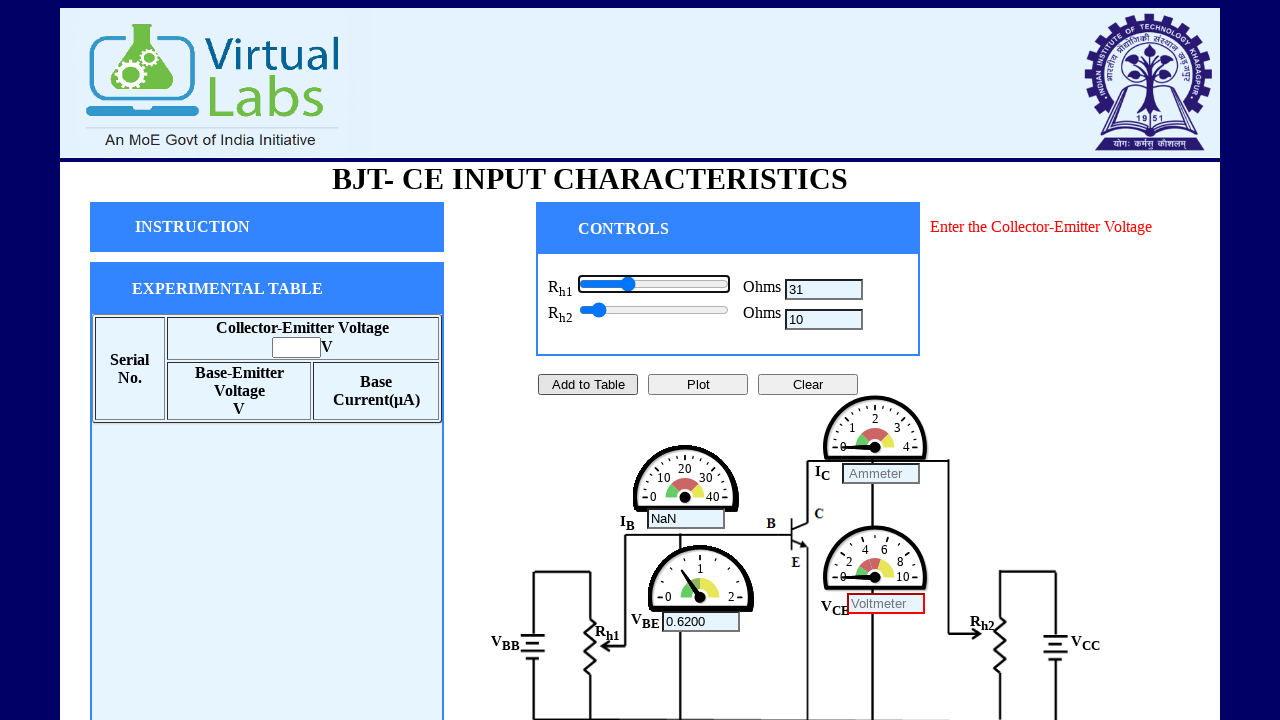

Moved base slider right for reading 7 on xpath=//*[@id="base_r"]
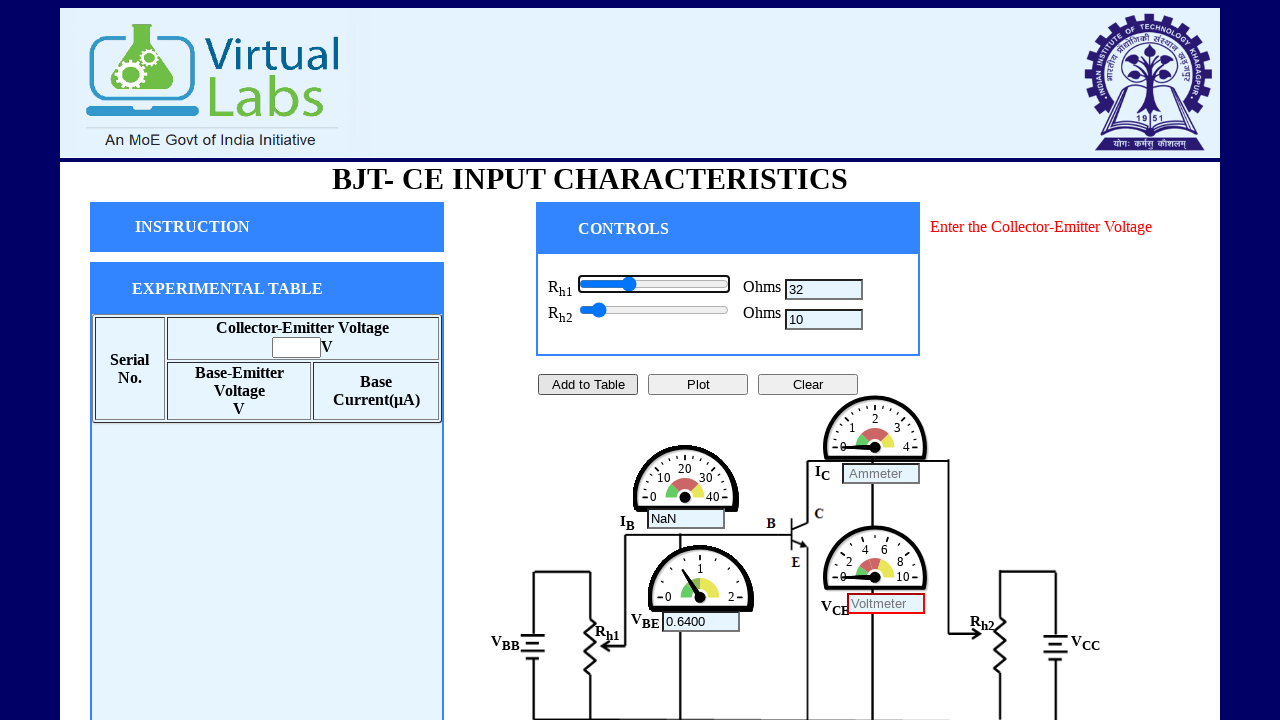

Moved base slider right for reading 7 on xpath=//*[@id="base_r"]
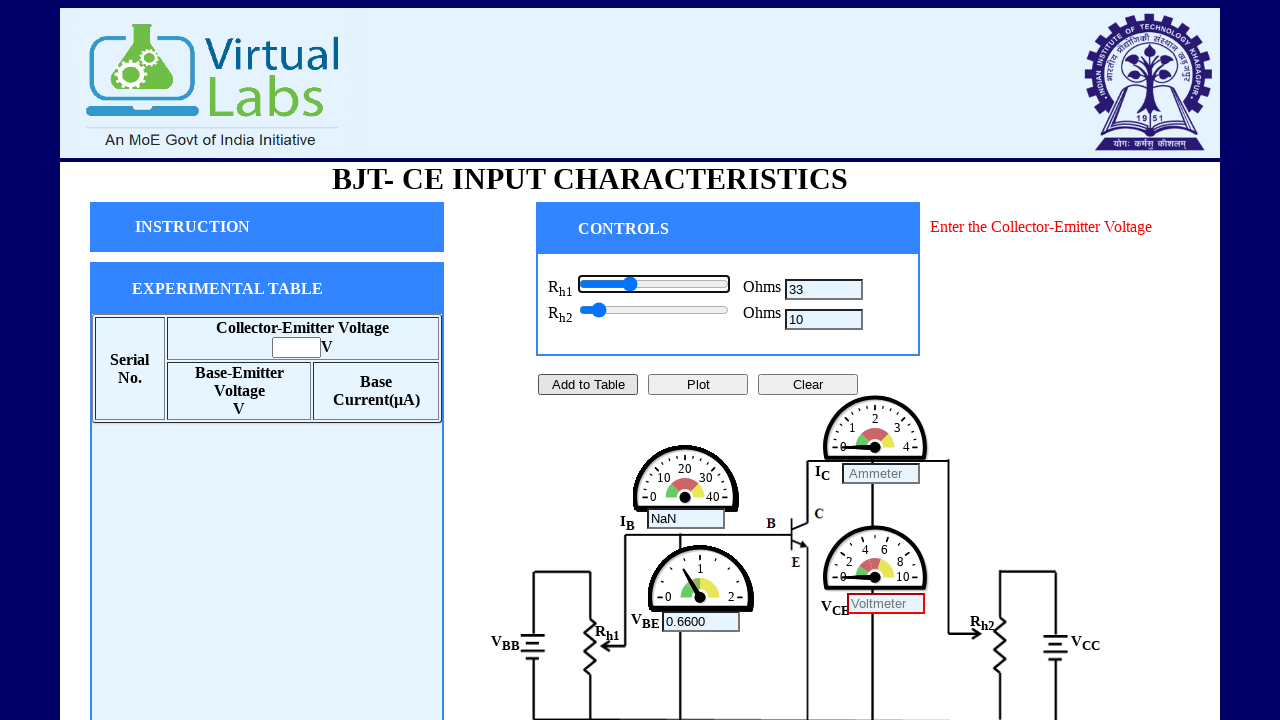

Moved base slider right for reading 7 on xpath=//*[@id="base_r"]
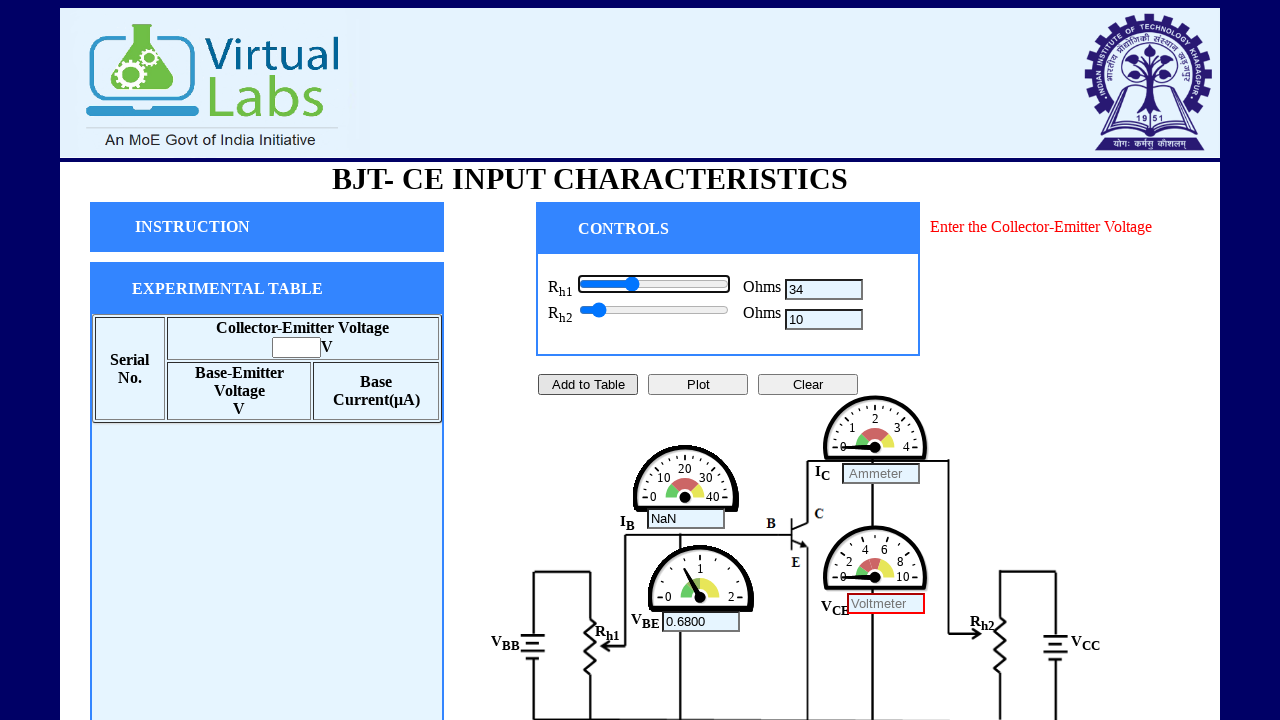

Moved base slider right for reading 7 on xpath=//*[@id="base_r"]
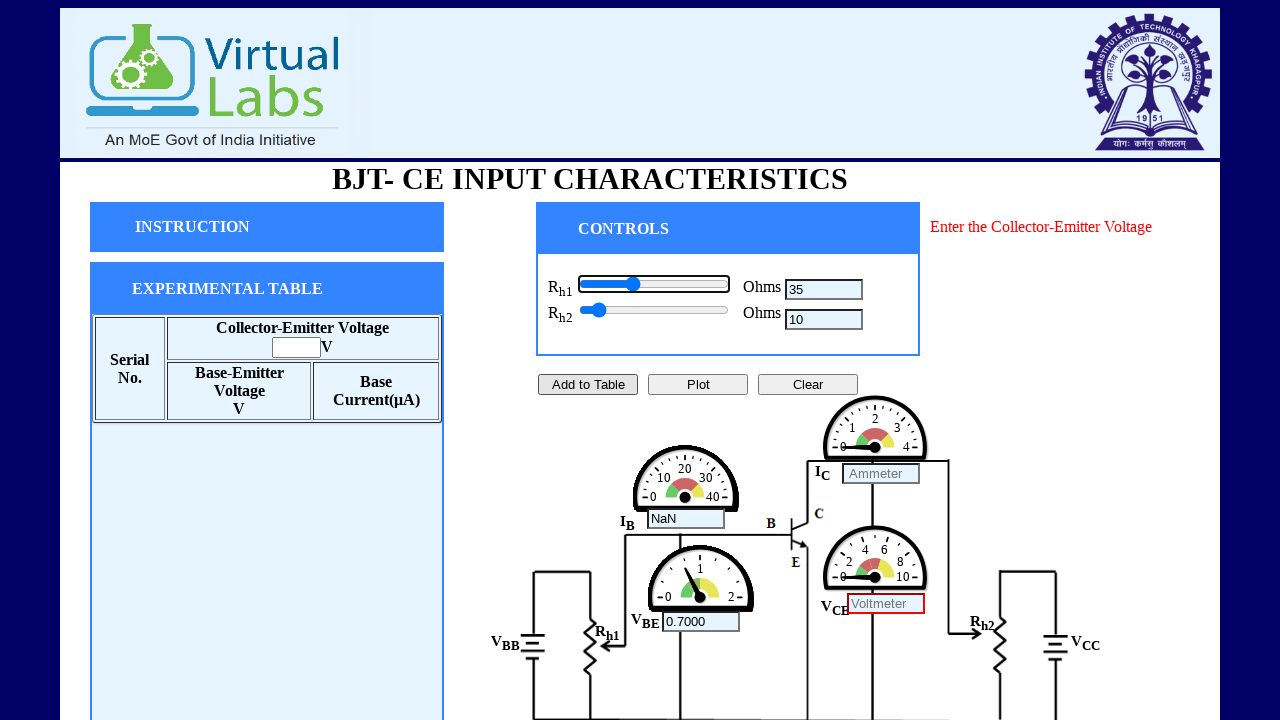

Took reading 7 by clicking add button at (588, 384) on xpath=//*[@id="add"]
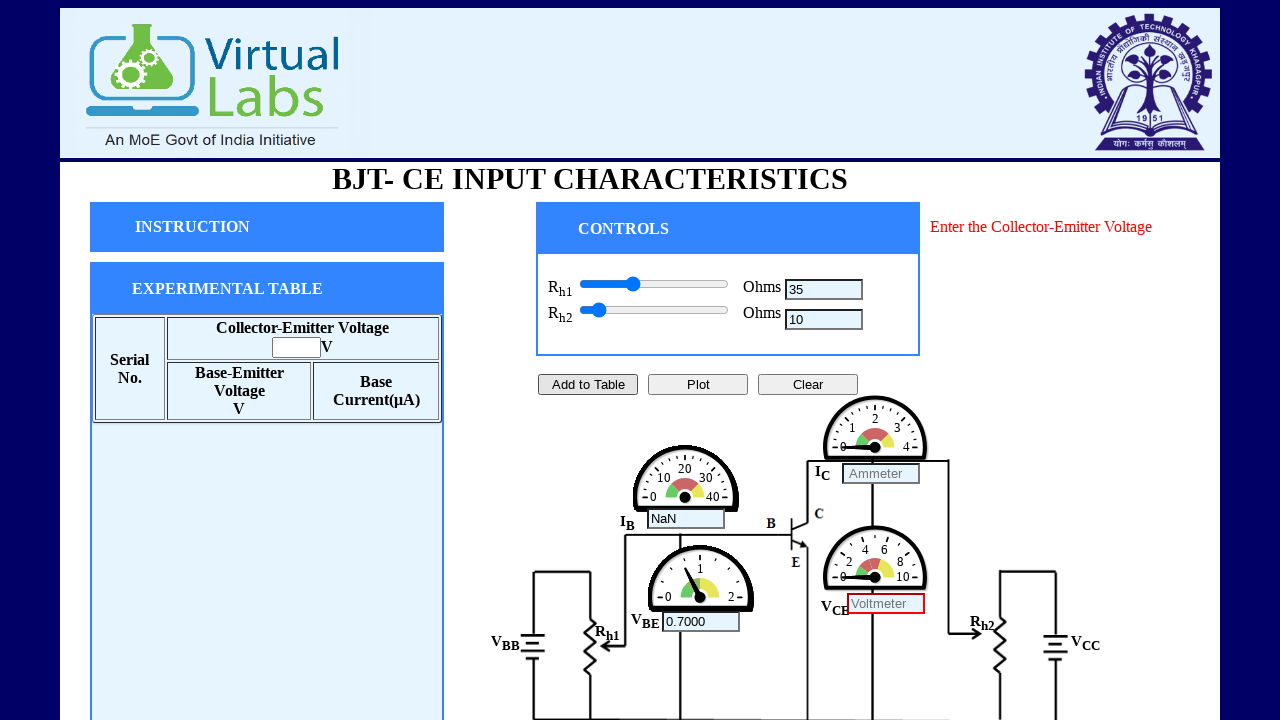

Moved base slider right for reading 8 on xpath=//*[@id="base_r"]
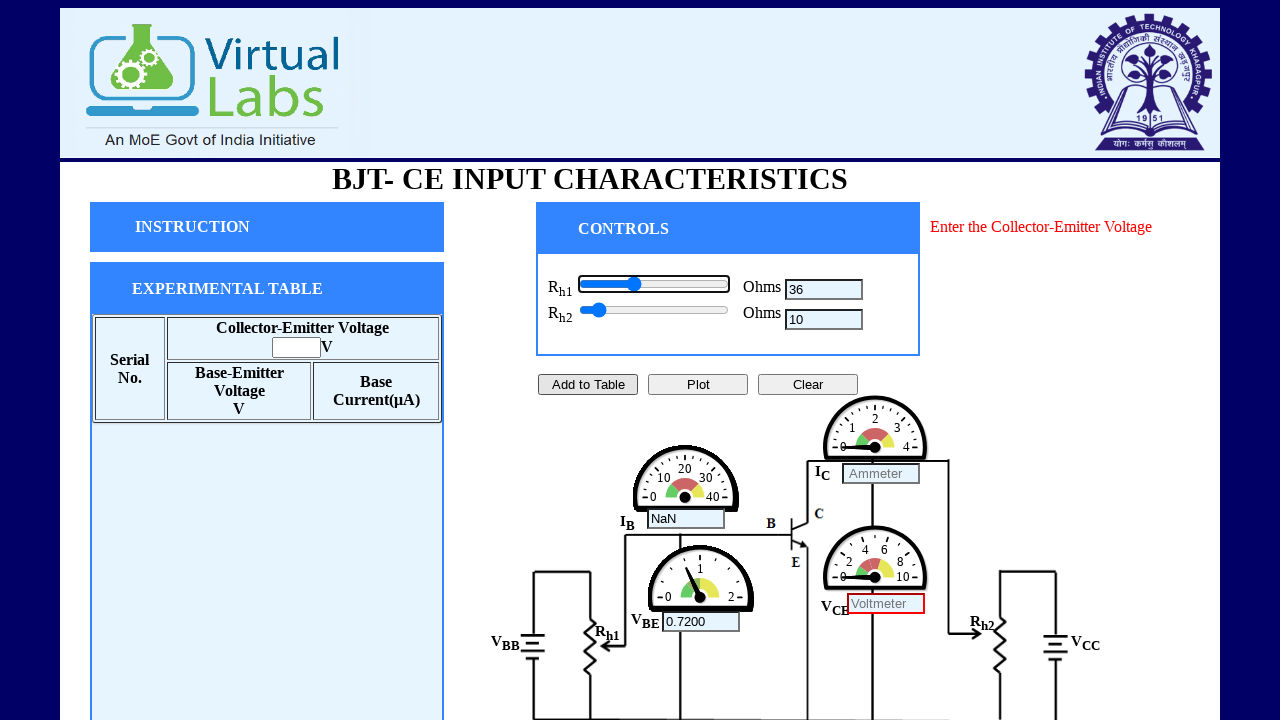

Moved base slider right for reading 8 on xpath=//*[@id="base_r"]
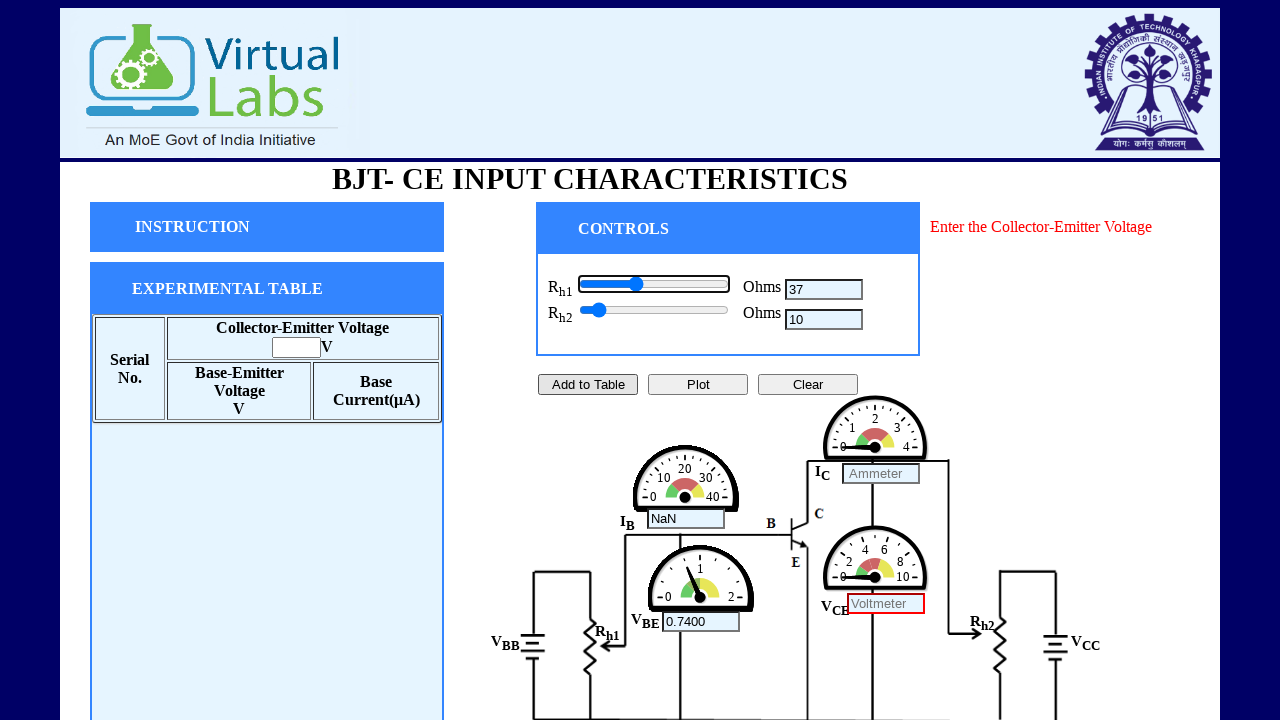

Moved base slider right for reading 8 on xpath=//*[@id="base_r"]
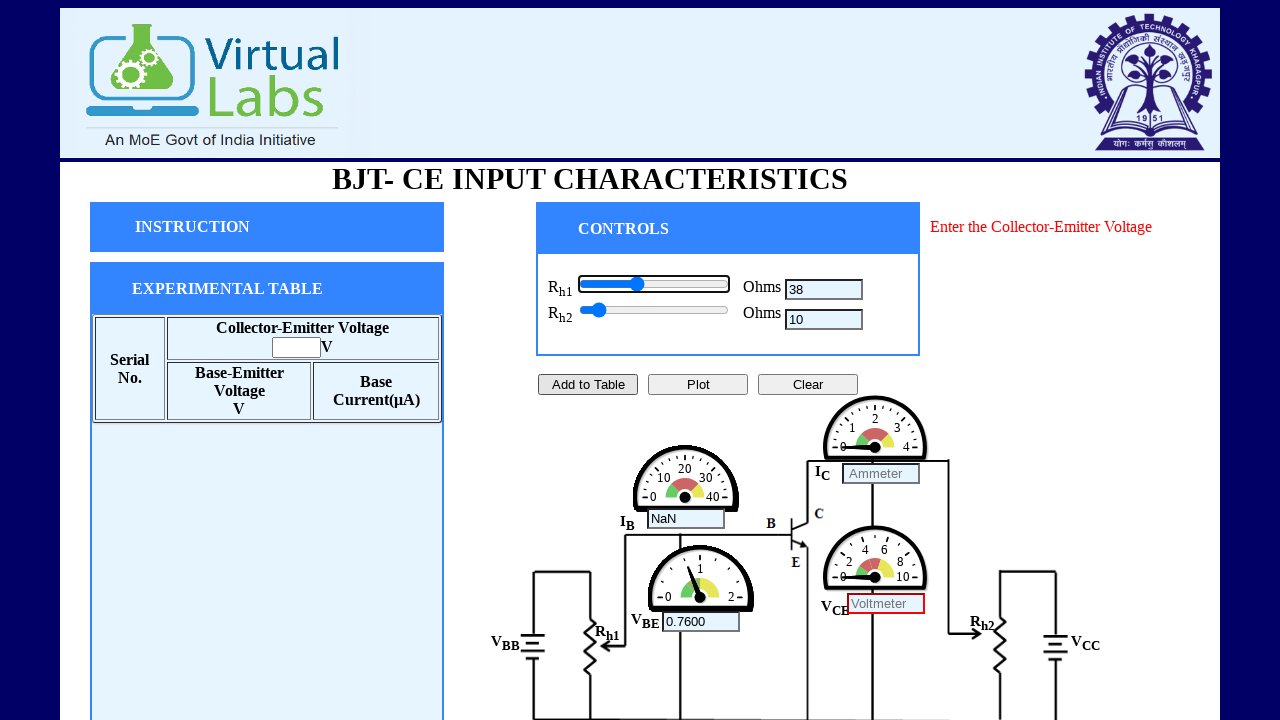

Moved base slider right for reading 8 on xpath=//*[@id="base_r"]
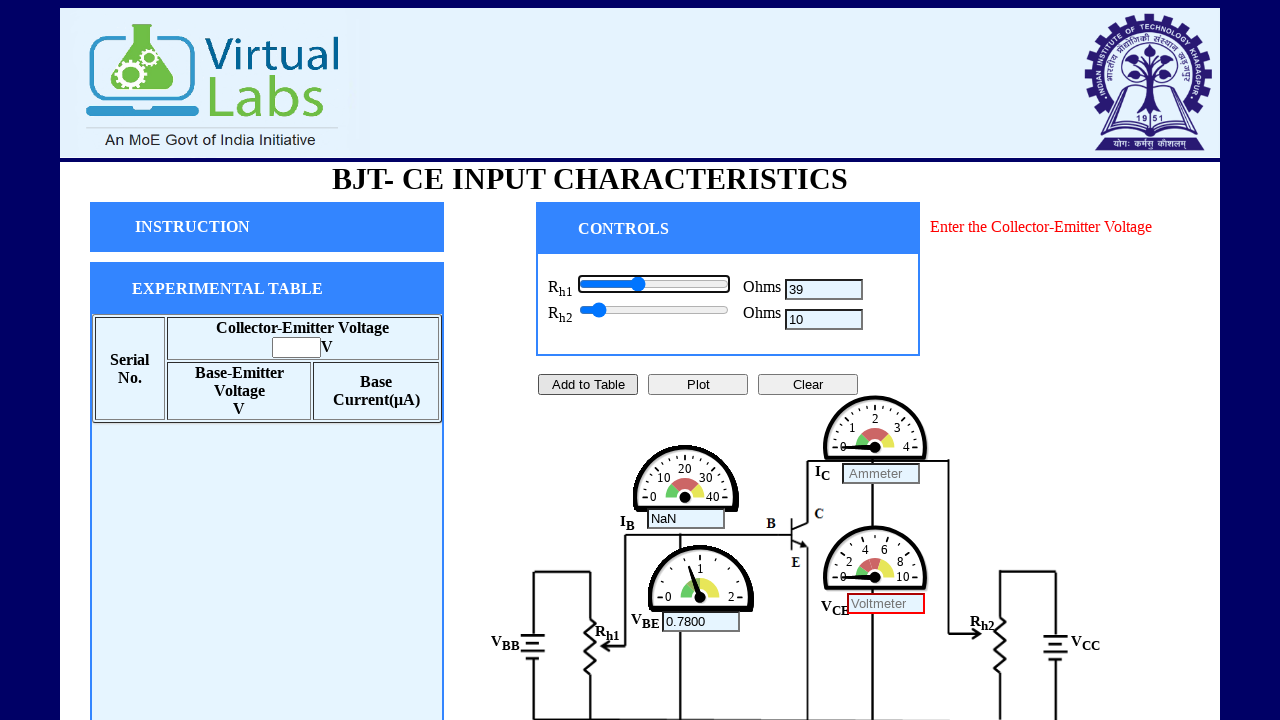

Moved base slider right for reading 8 on xpath=//*[@id="base_r"]
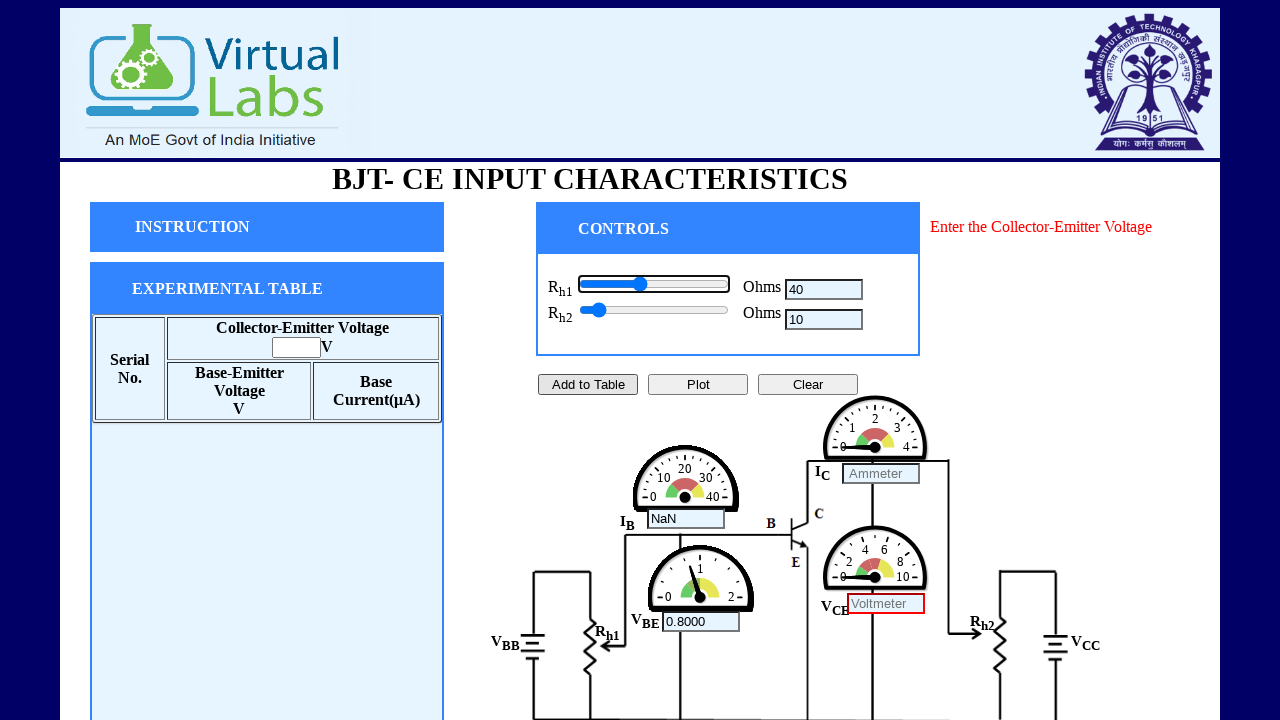

Took reading 8 by clicking add button at (588, 384) on xpath=//*[@id="add"]
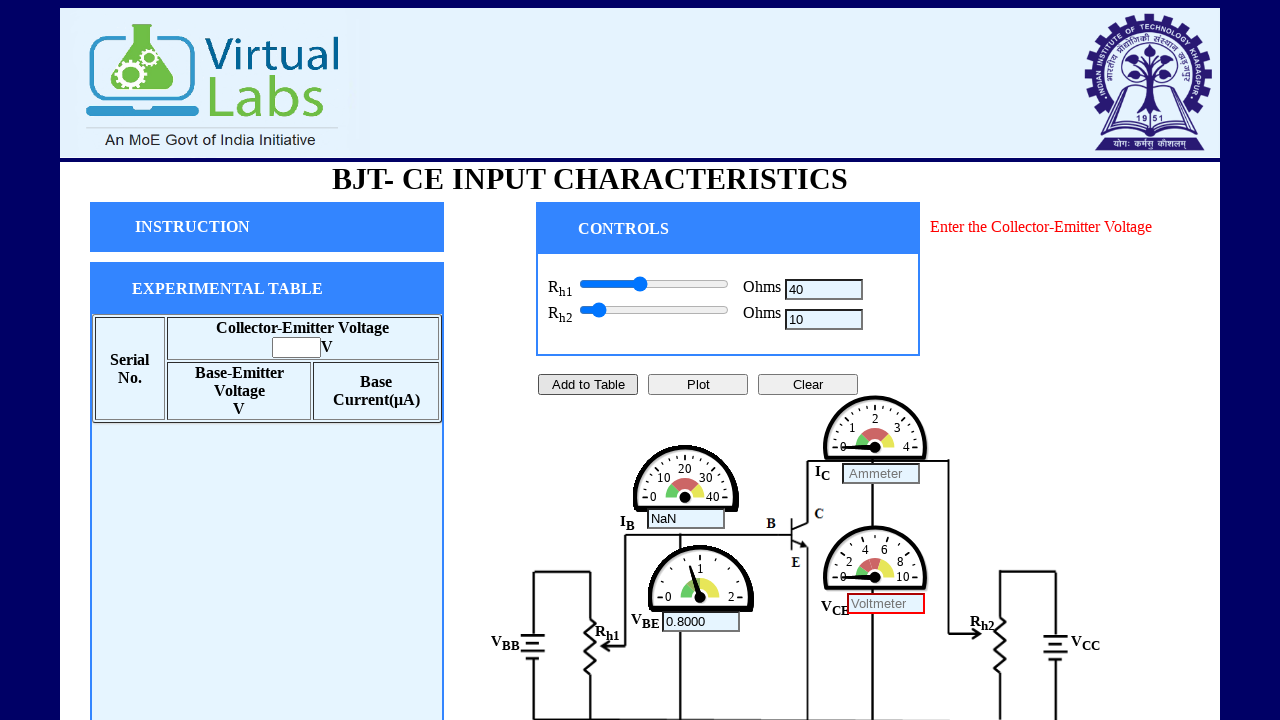

Moved base slider right for reading 9 on xpath=//*[@id="base_r"]
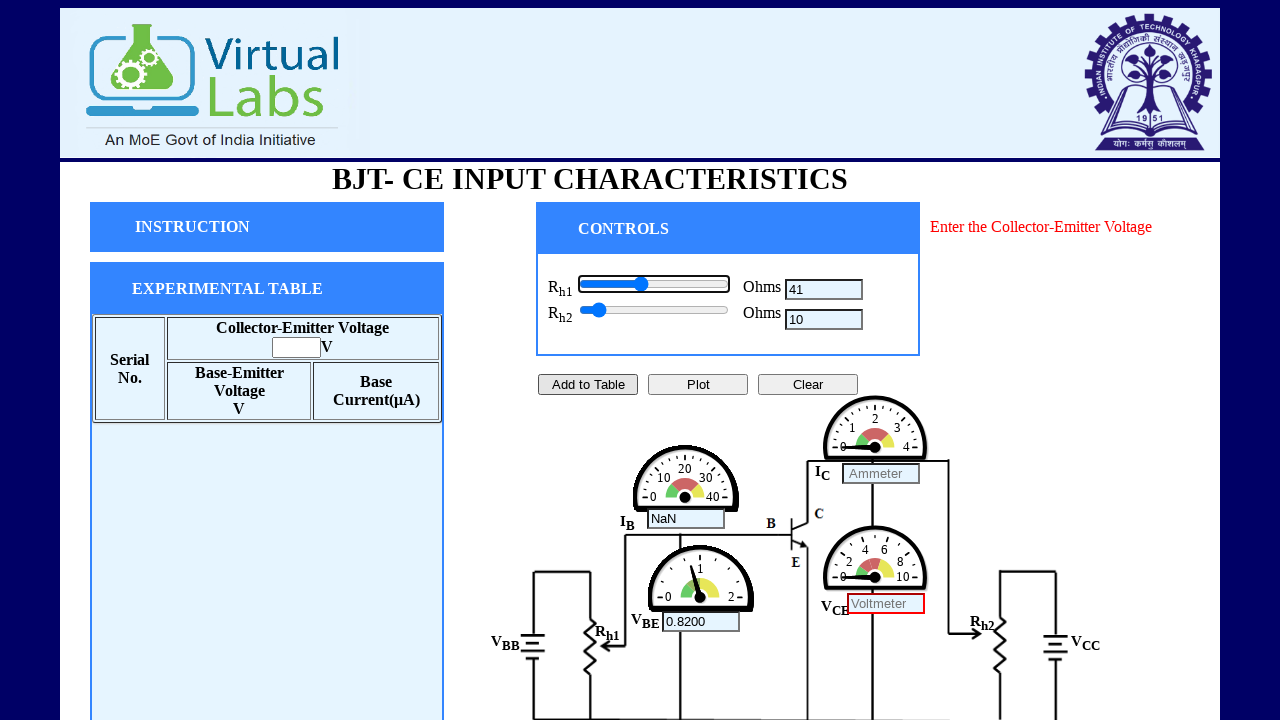

Moved base slider right for reading 9 on xpath=//*[@id="base_r"]
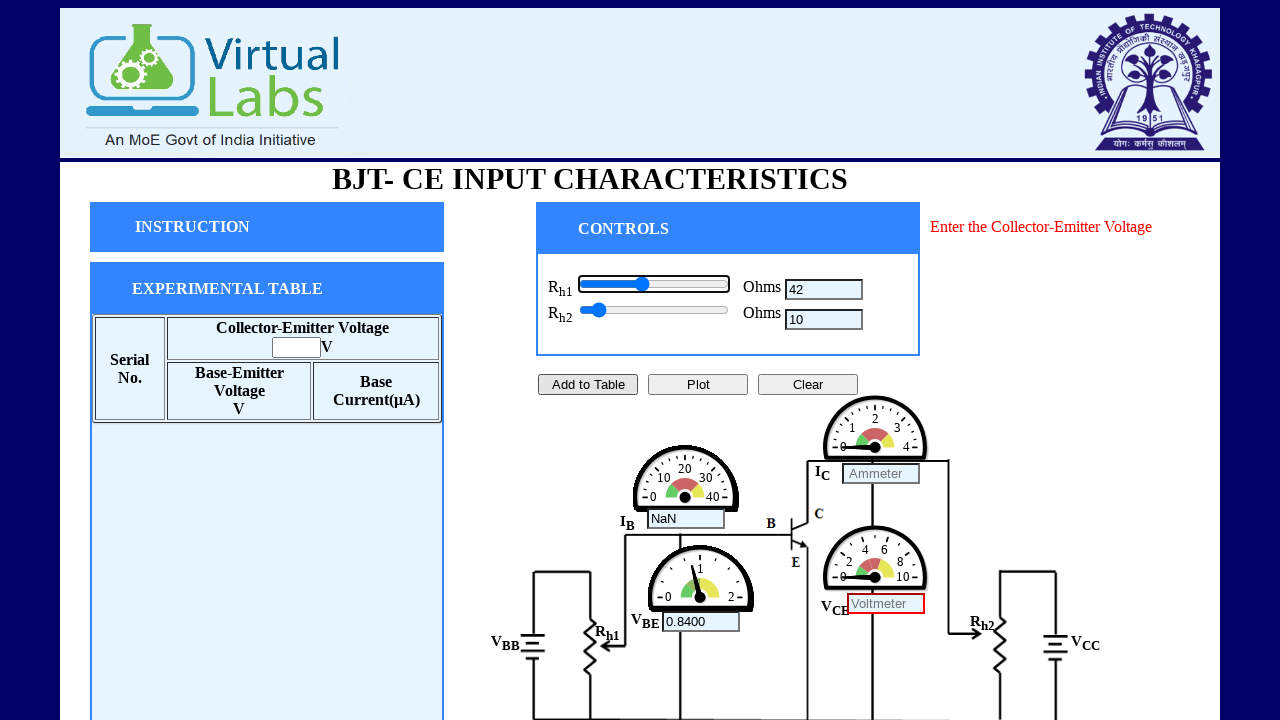

Moved base slider right for reading 9 on xpath=//*[@id="base_r"]
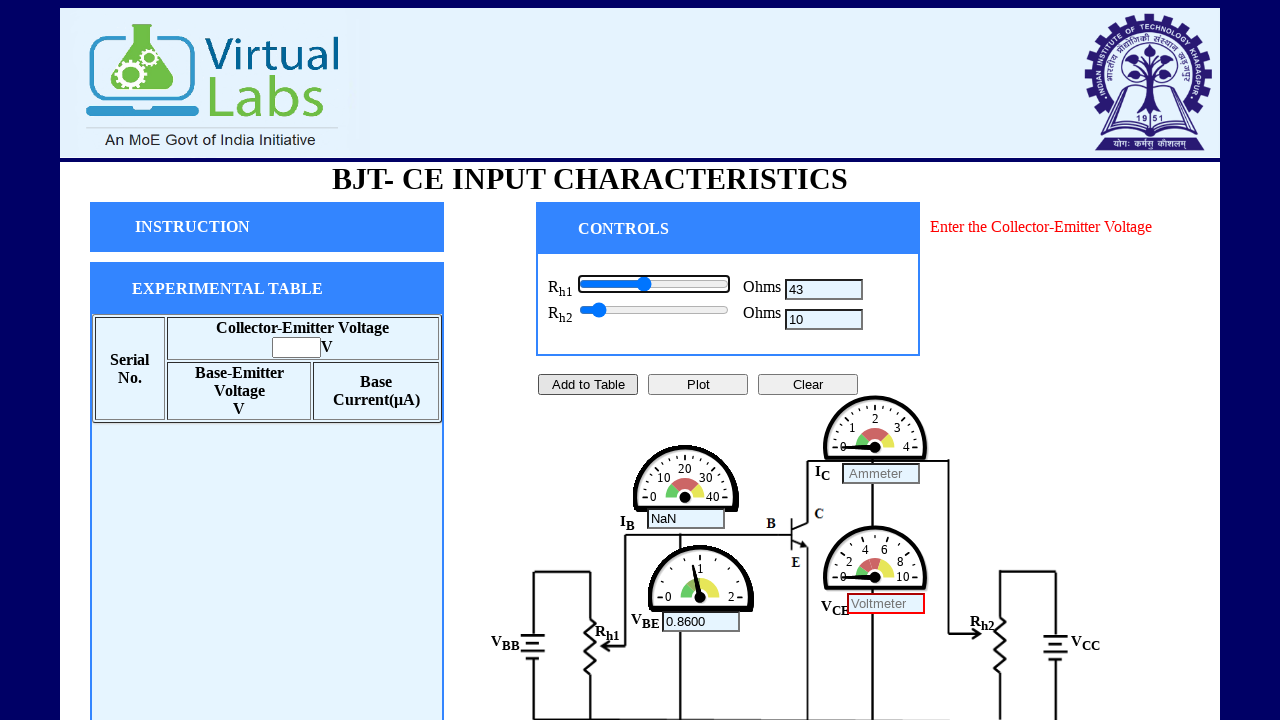

Moved base slider right for reading 9 on xpath=//*[@id="base_r"]
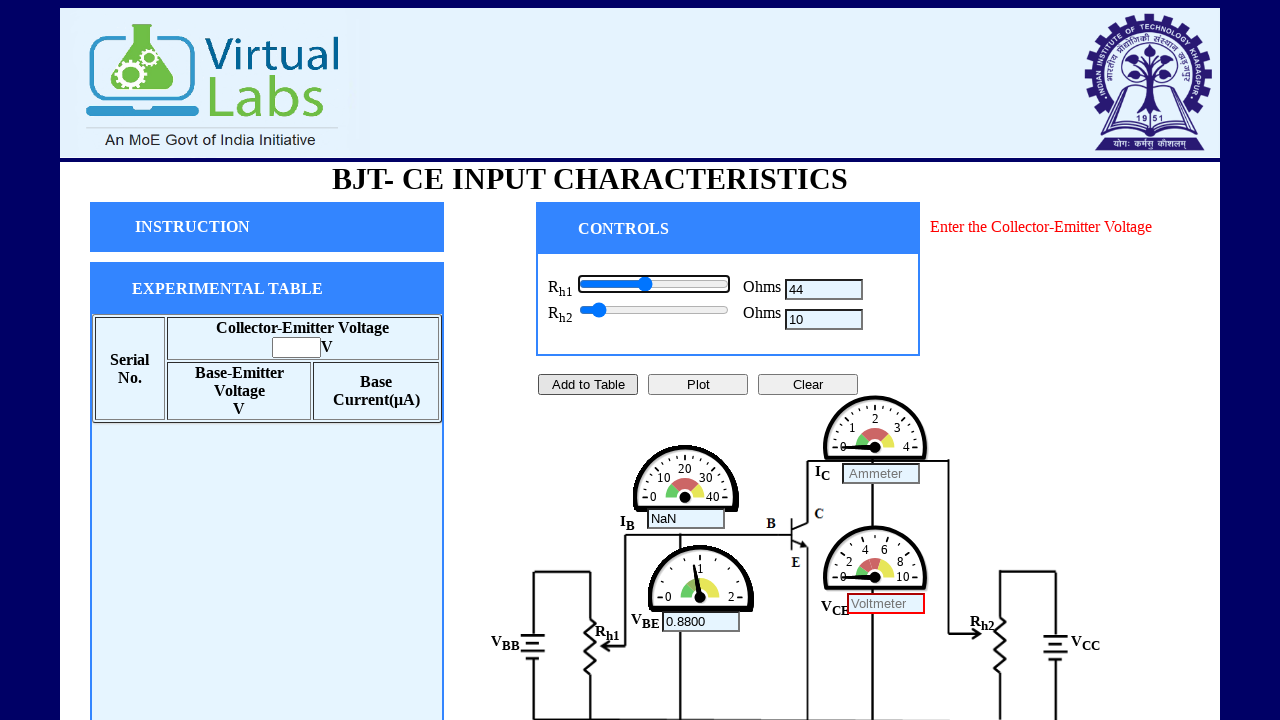

Moved base slider right for reading 9 on xpath=//*[@id="base_r"]
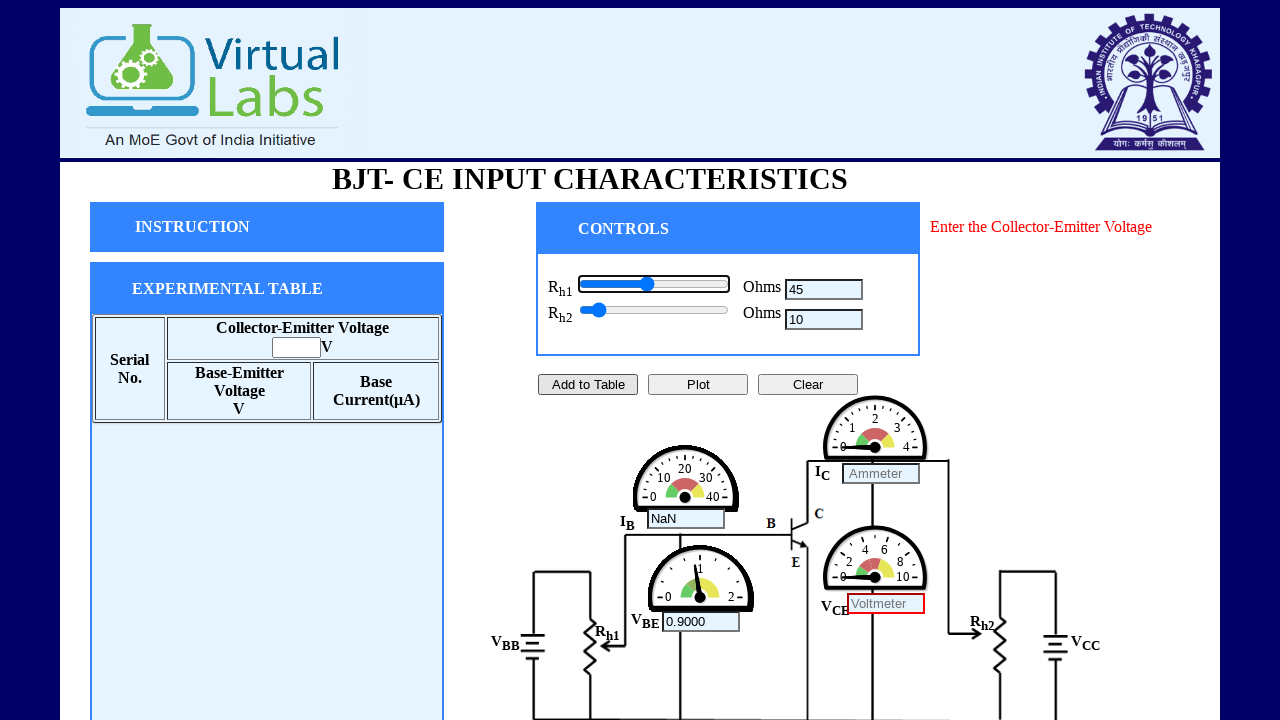

Took reading 9 by clicking add button at (588, 384) on xpath=//*[@id="add"]
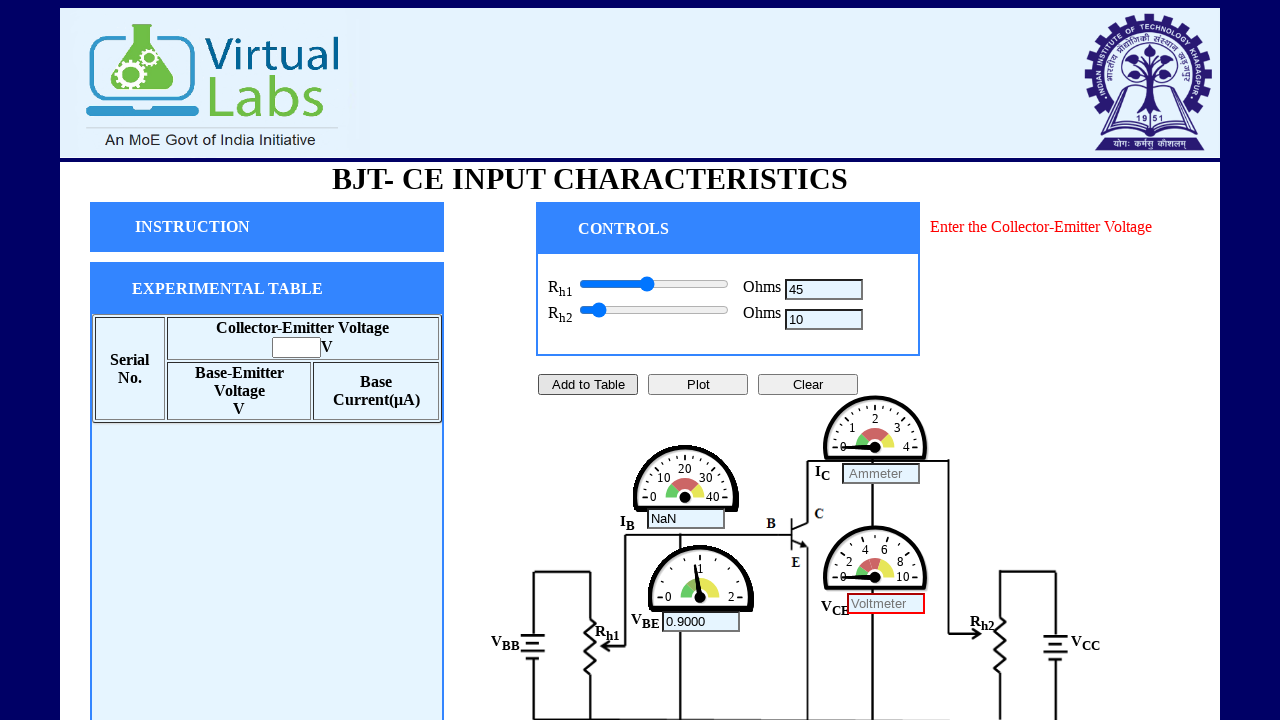

Moved base slider right for reading 10 on xpath=//*[@id="base_r"]
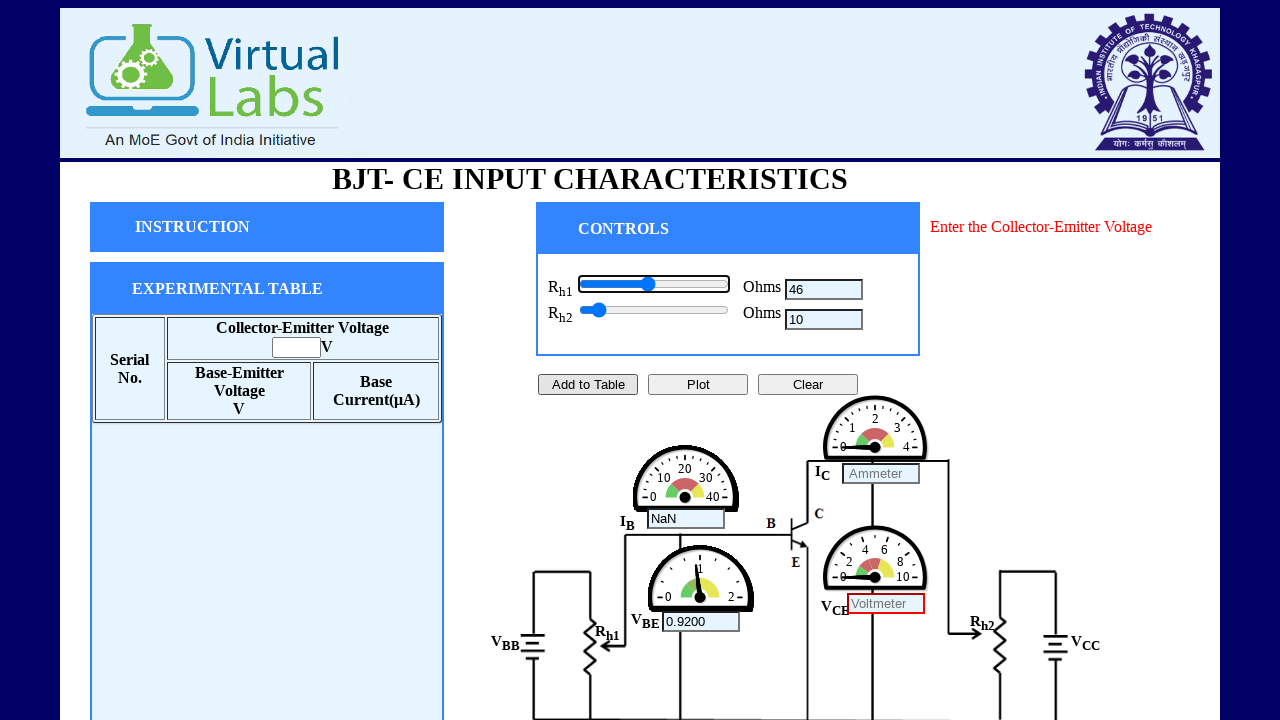

Moved base slider right for reading 10 on xpath=//*[@id="base_r"]
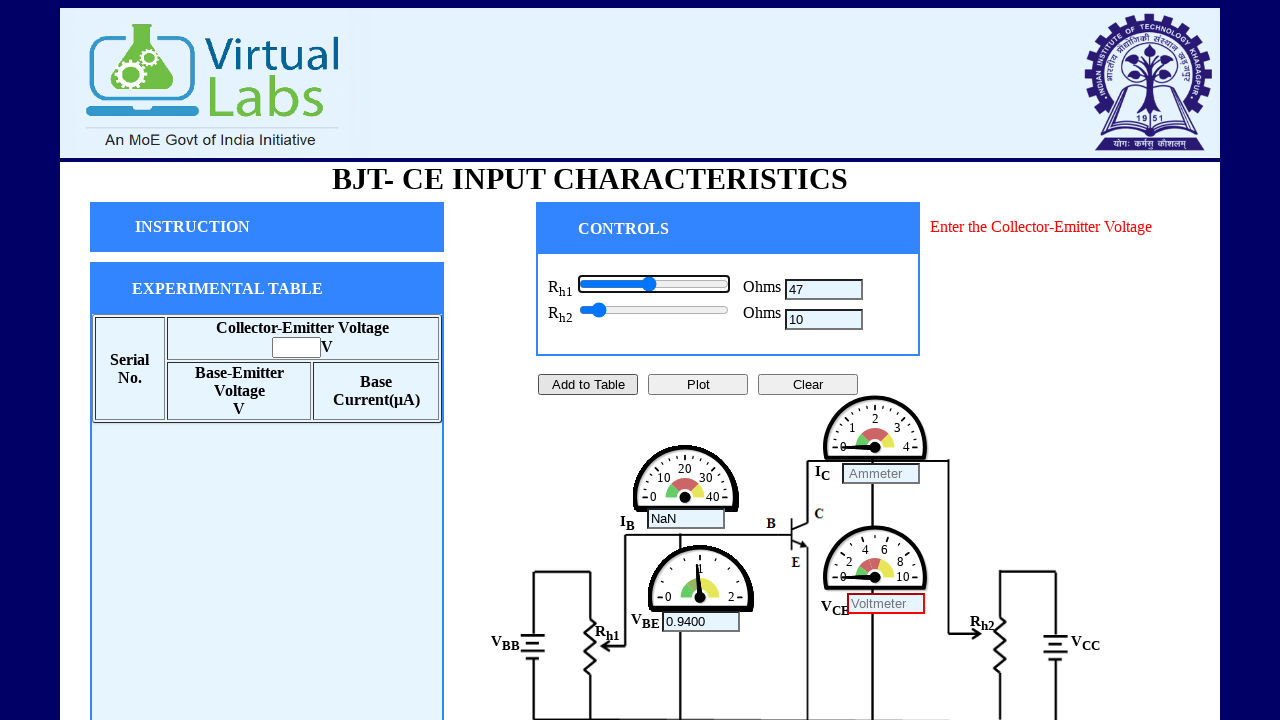

Moved base slider right for reading 10 on xpath=//*[@id="base_r"]
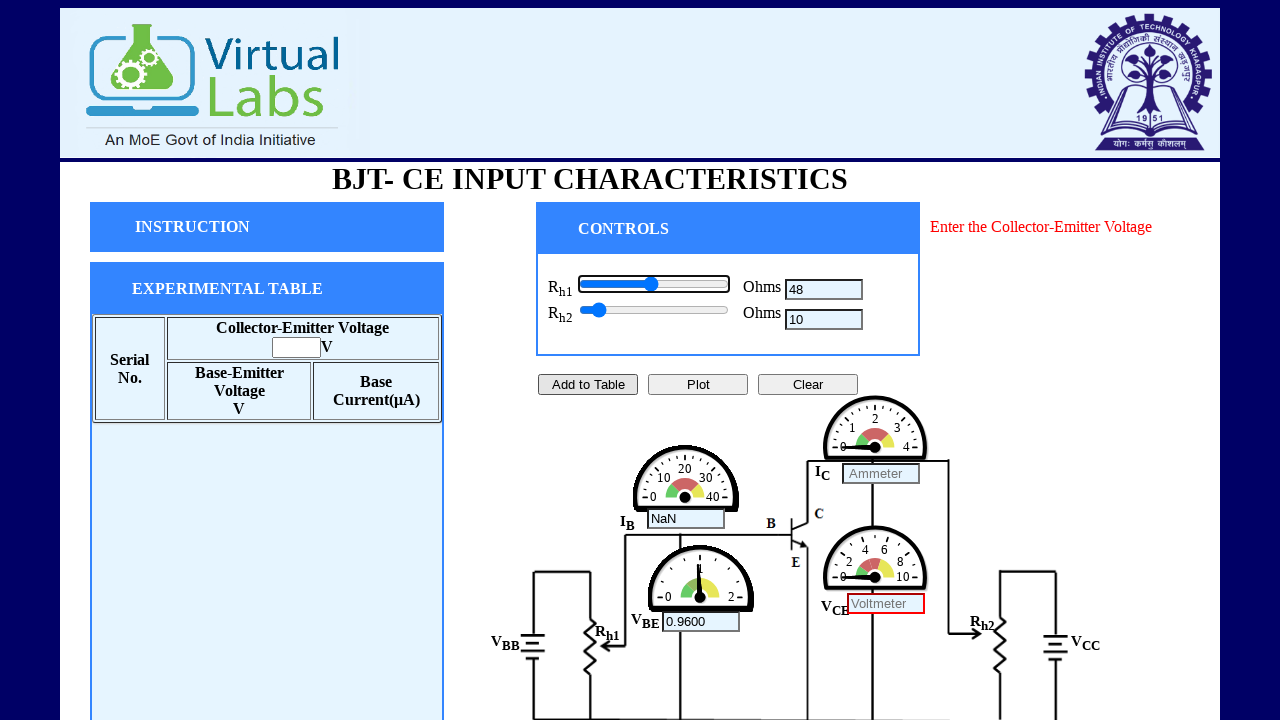

Moved base slider right for reading 10 on xpath=//*[@id="base_r"]
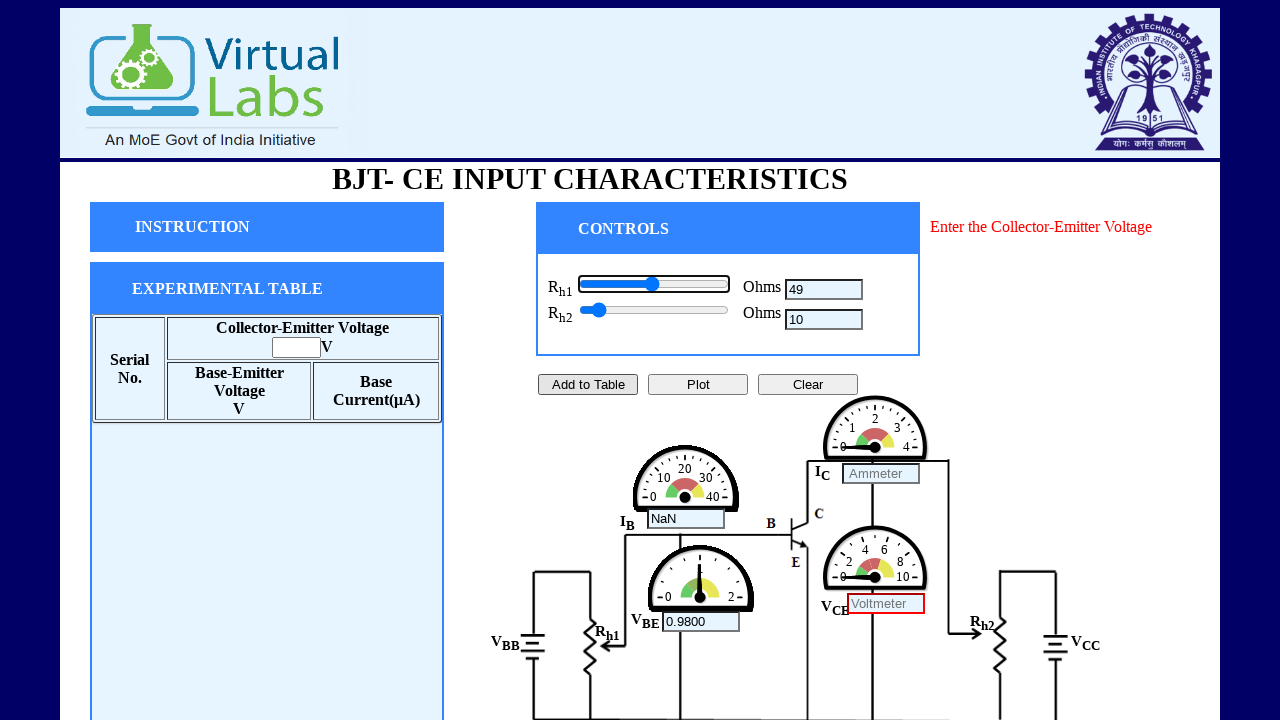

Moved base slider right for reading 10 on xpath=//*[@id="base_r"]
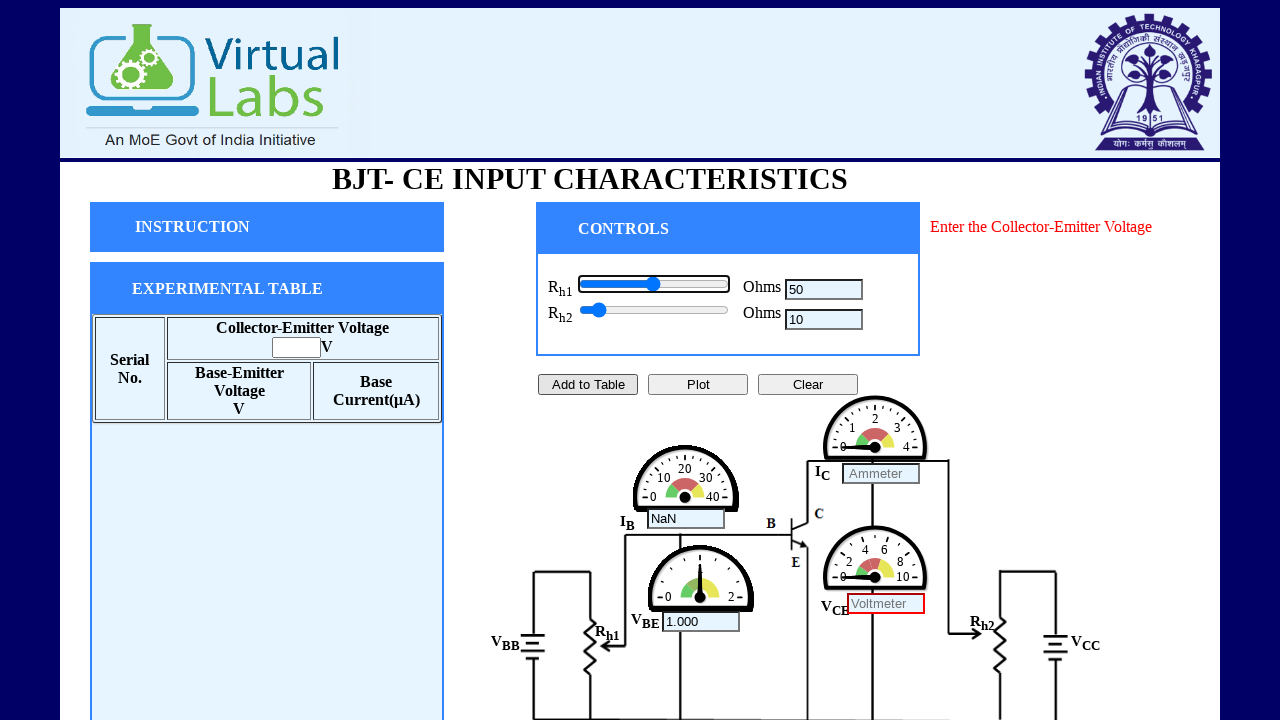

Took reading 10 by clicking add button at (588, 384) on xpath=//*[@id="add"]
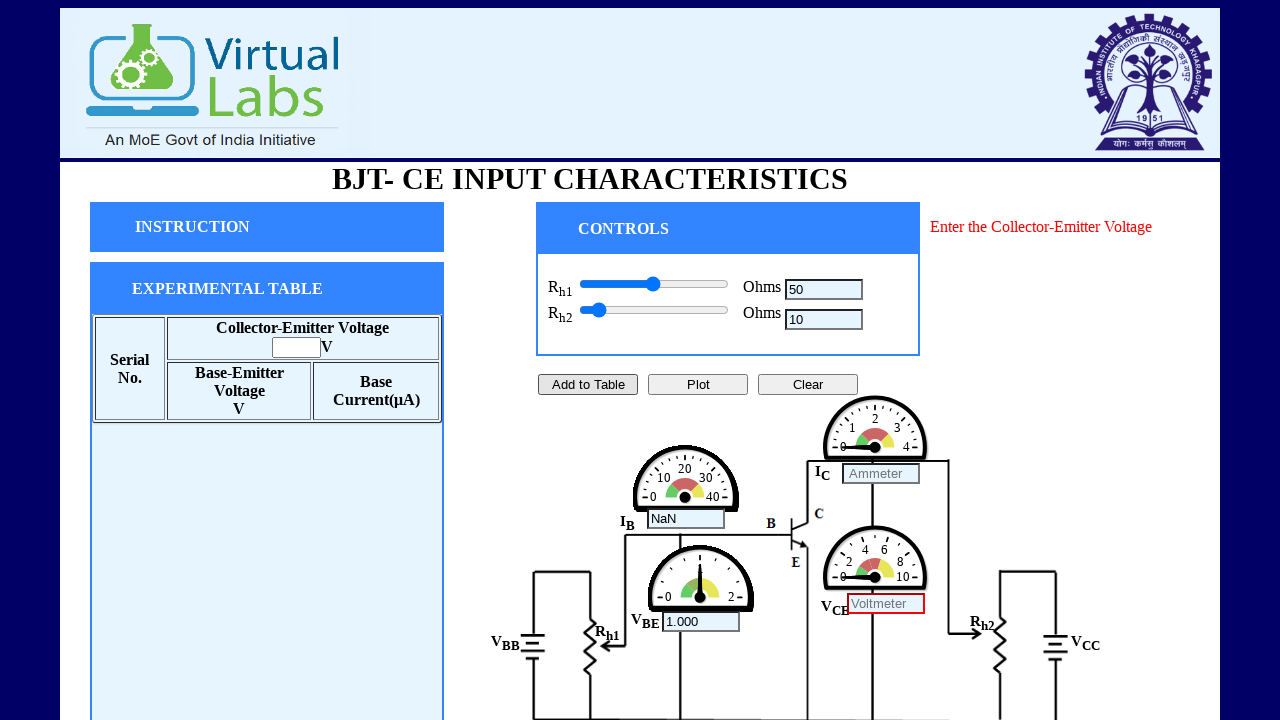

Moved base slider right for reading 11 on xpath=//*[@id="base_r"]
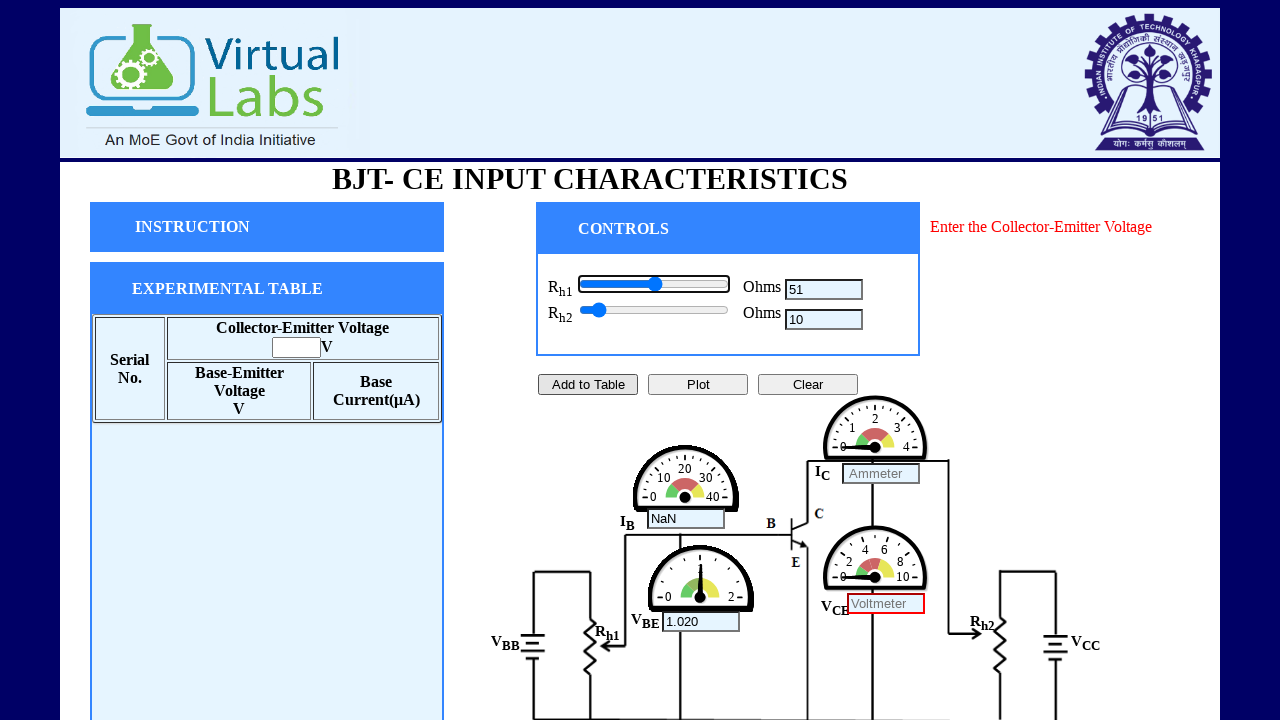

Moved base slider right for reading 11 on xpath=//*[@id="base_r"]
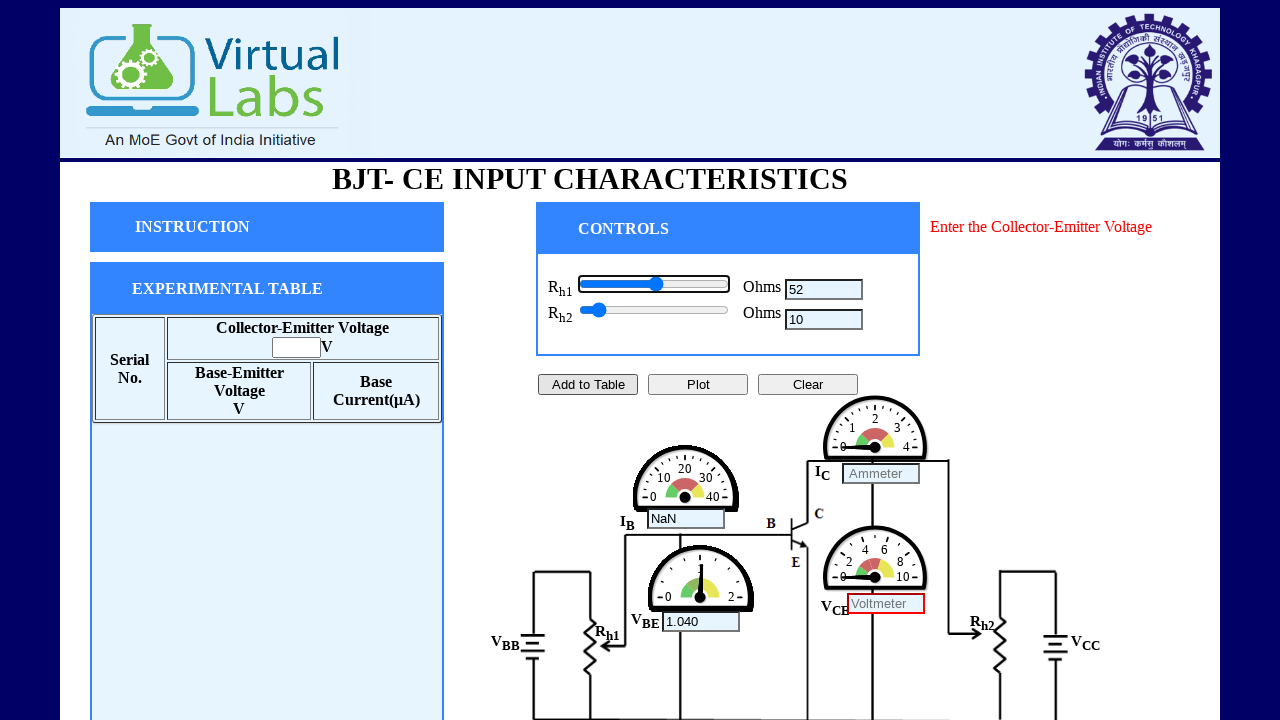

Moved base slider right for reading 11 on xpath=//*[@id="base_r"]
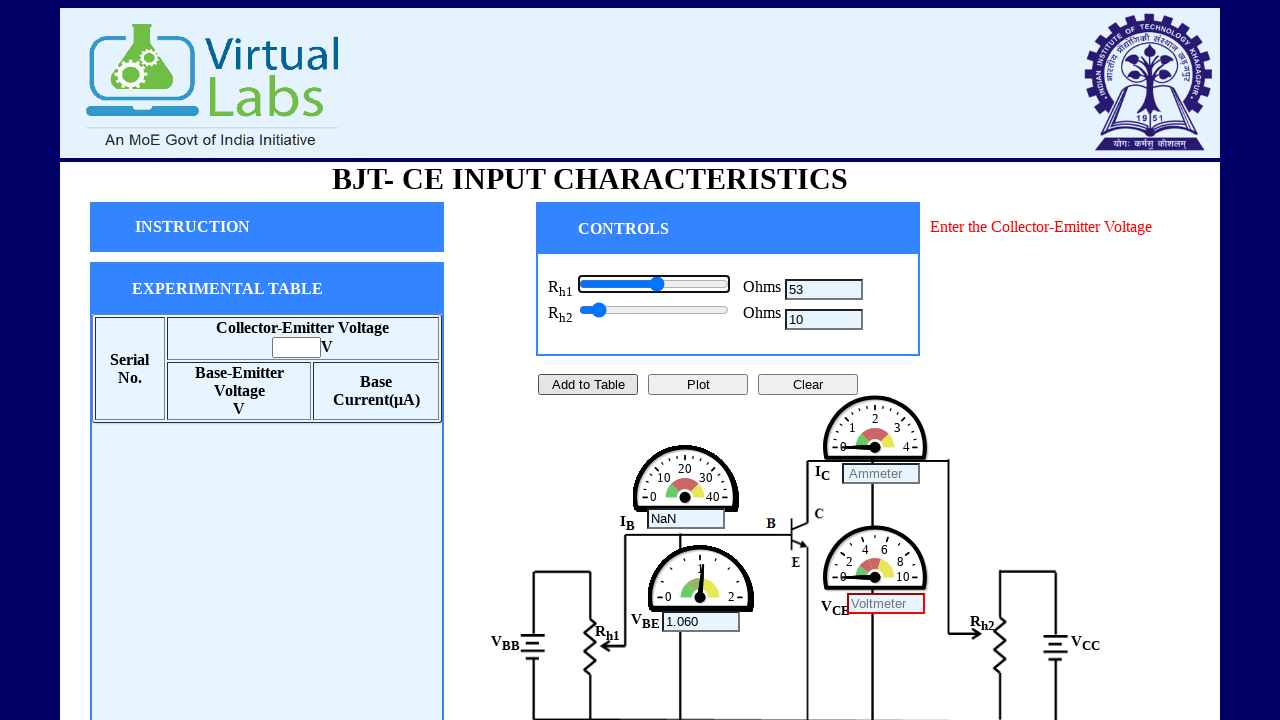

Moved base slider right for reading 11 on xpath=//*[@id="base_r"]
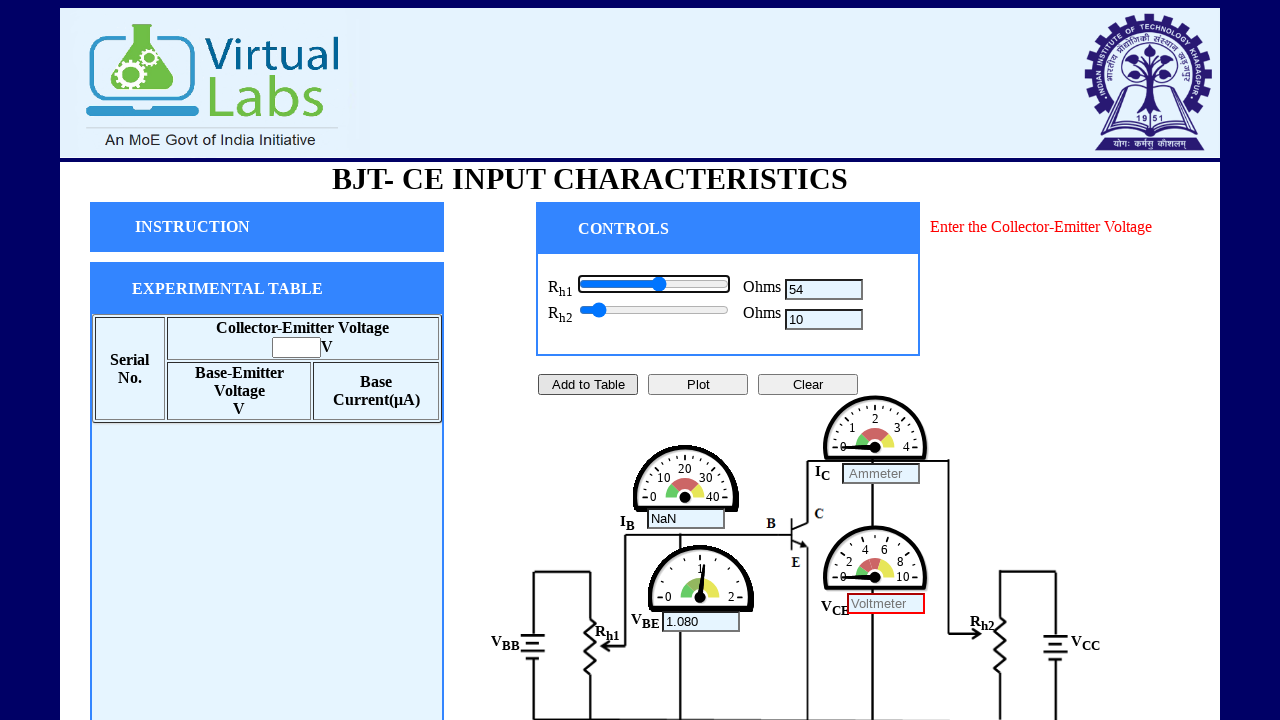

Moved base slider right for reading 11 on xpath=//*[@id="base_r"]
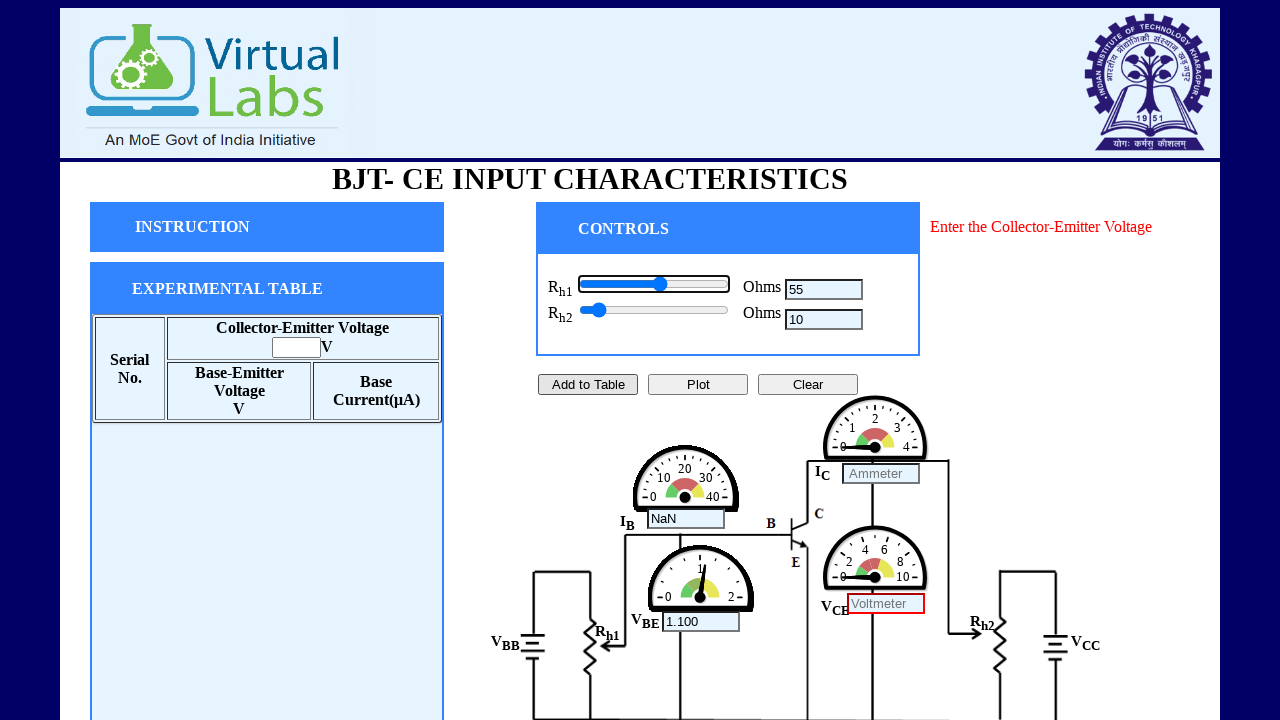

Took reading 11 by clicking add button at (588, 384) on xpath=//*[@id="add"]
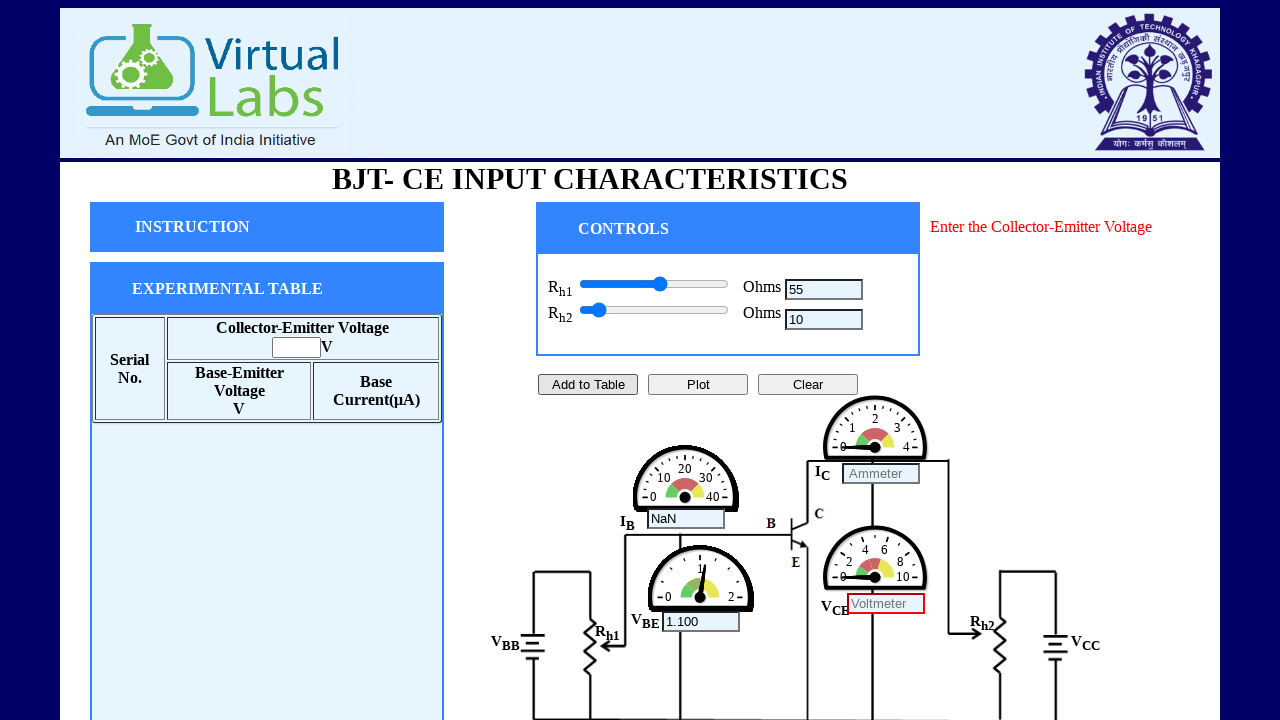

Plotted the BJT CE input characteristics graph at (698, 384) on xpath=//*[@id="plt"]
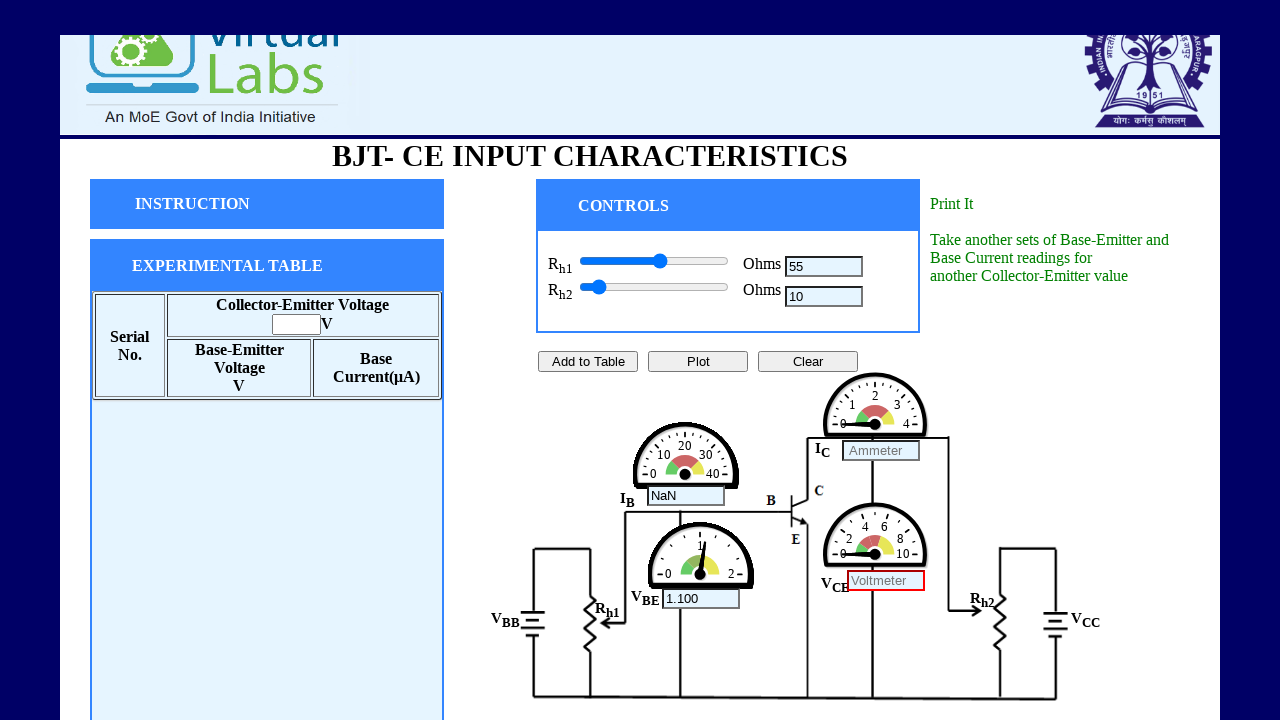

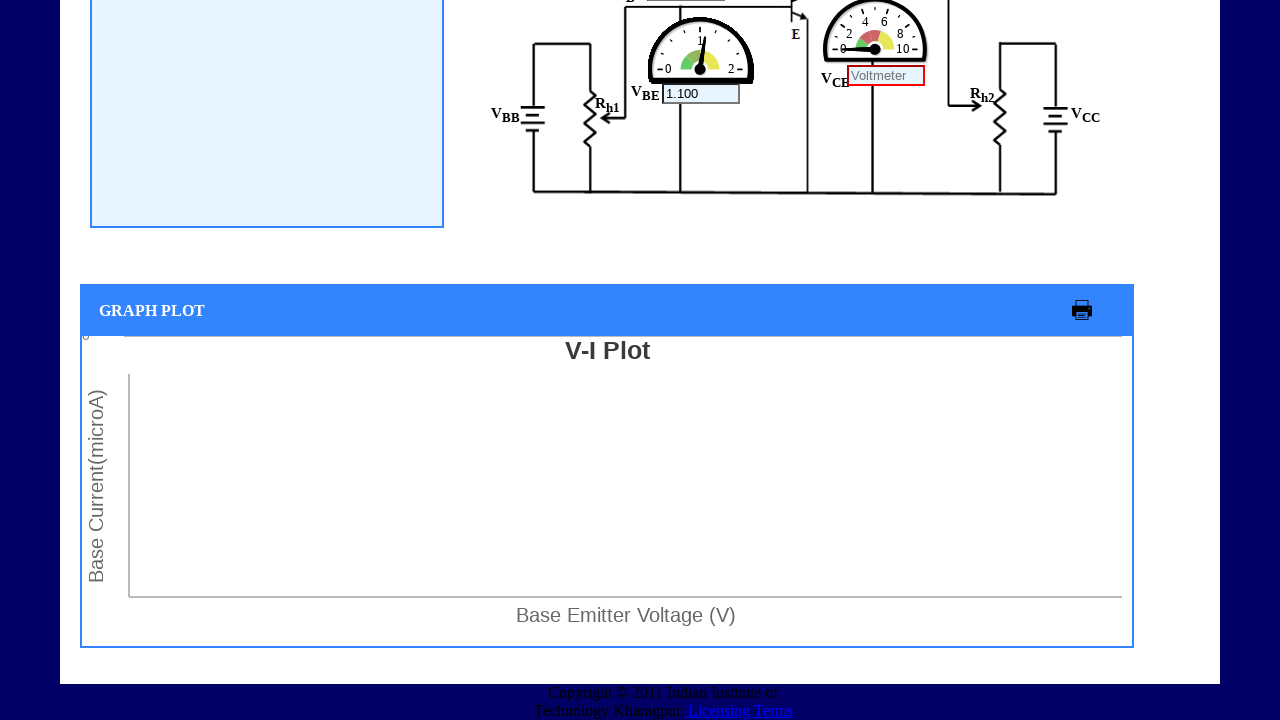